Tests filling a large form by entering text into all input fields and submitting, then handling the resulting alert dialog

Starting URL: http://suninjuly.github.io/huge_form.html

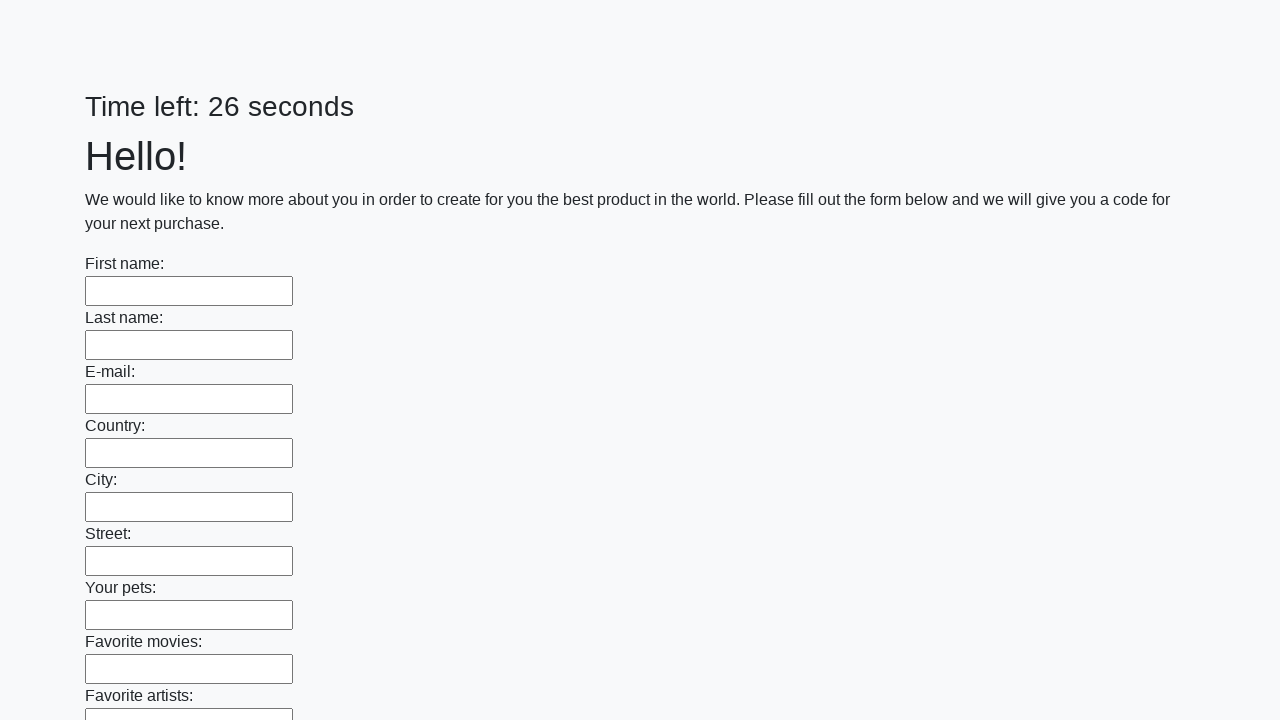

Located all input fields on the huge form
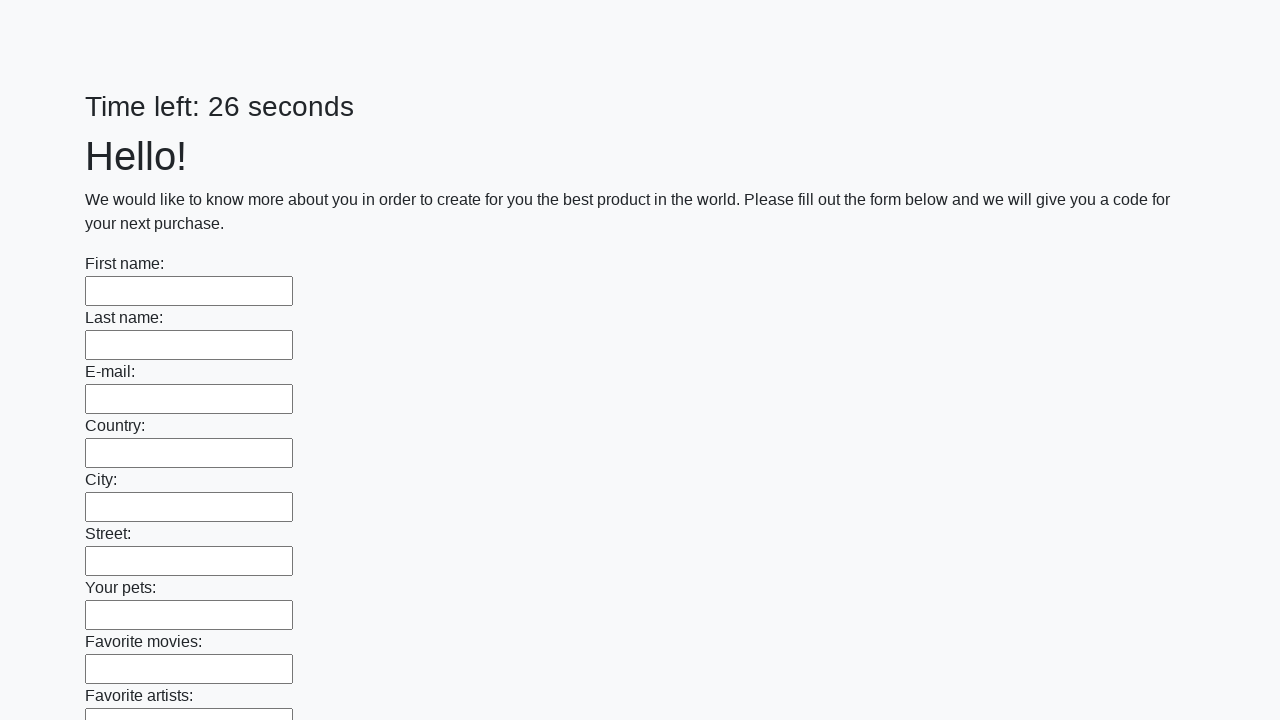

Filled an input field with 'GG' on input >> nth=0
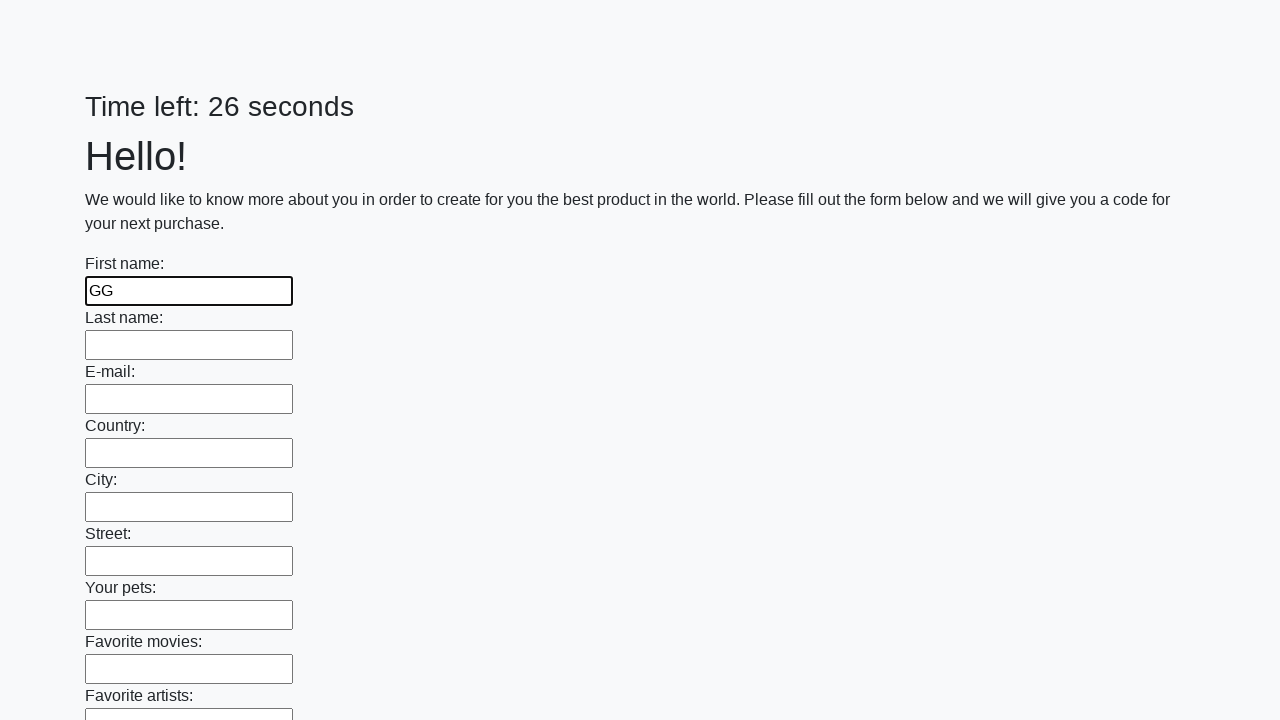

Filled an input field with 'GG' on input >> nth=1
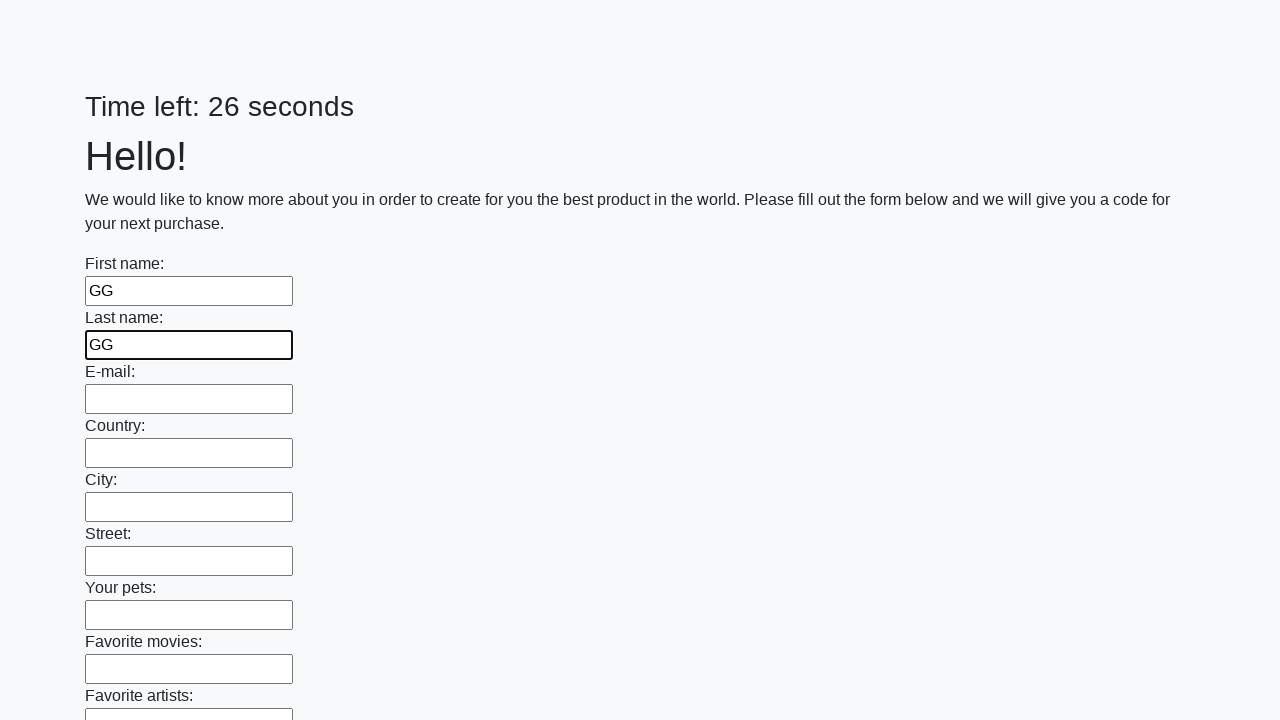

Filled an input field with 'GG' on input >> nth=2
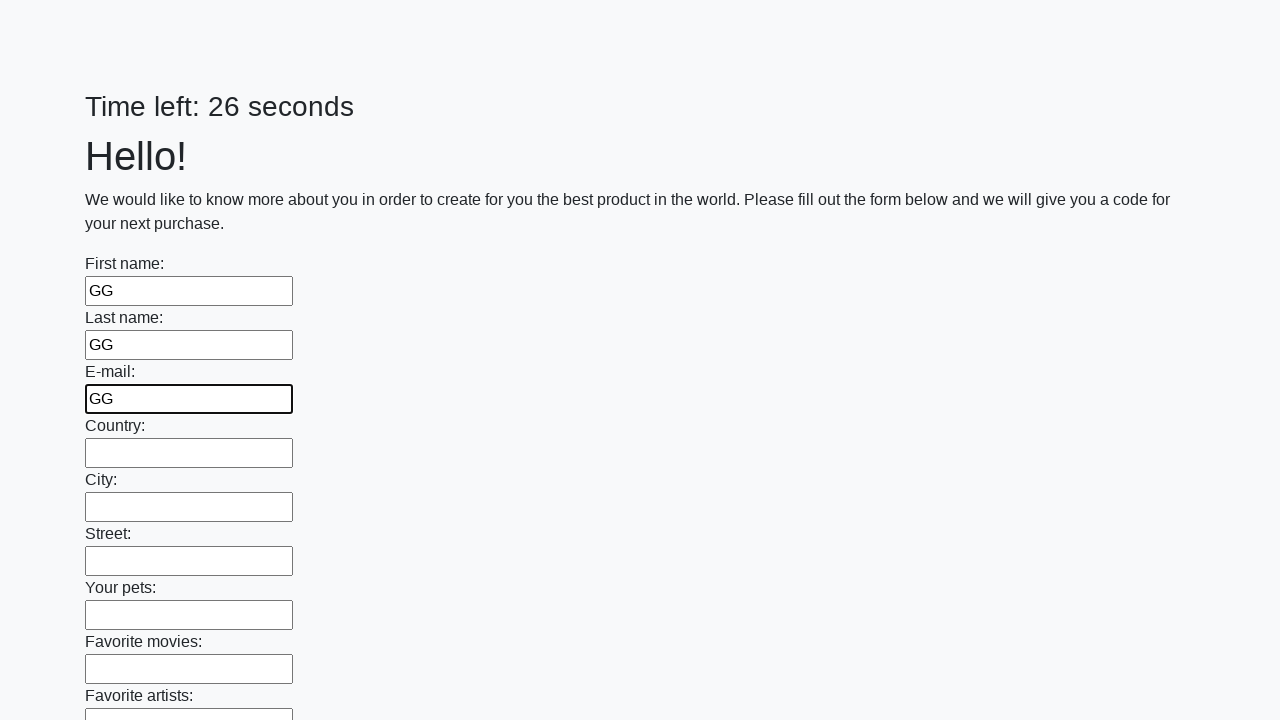

Filled an input field with 'GG' on input >> nth=3
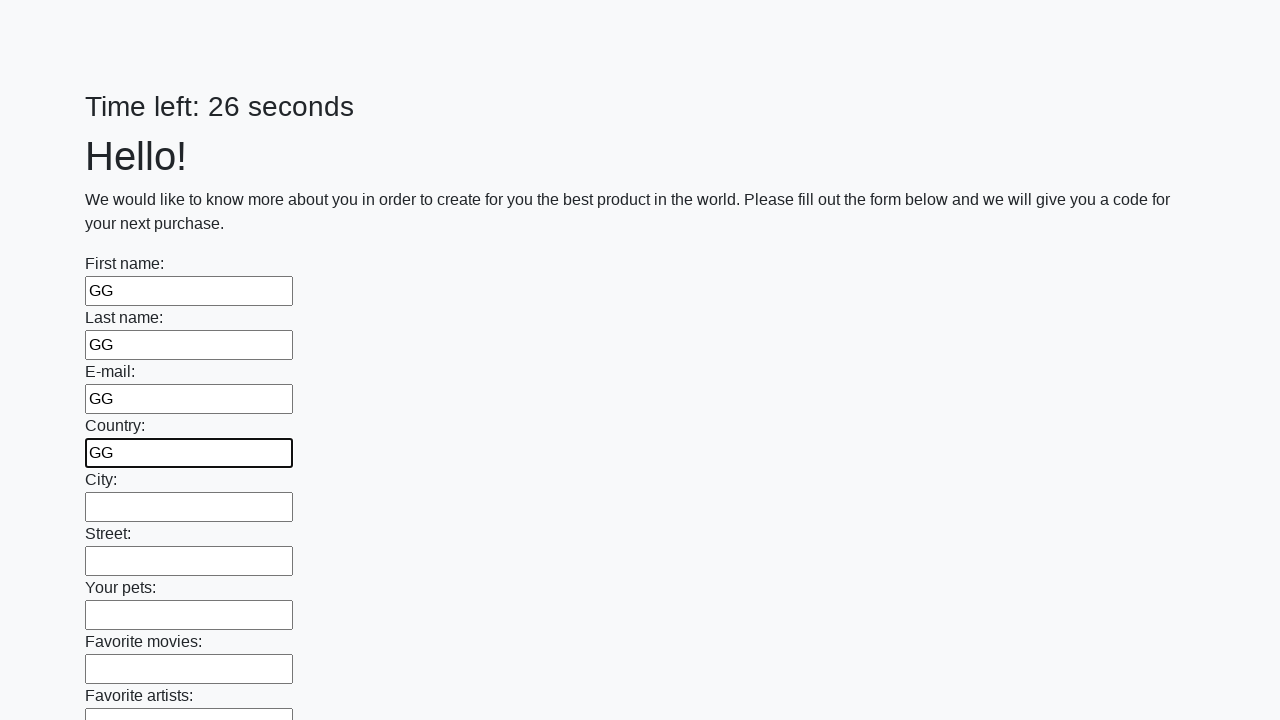

Filled an input field with 'GG' on input >> nth=4
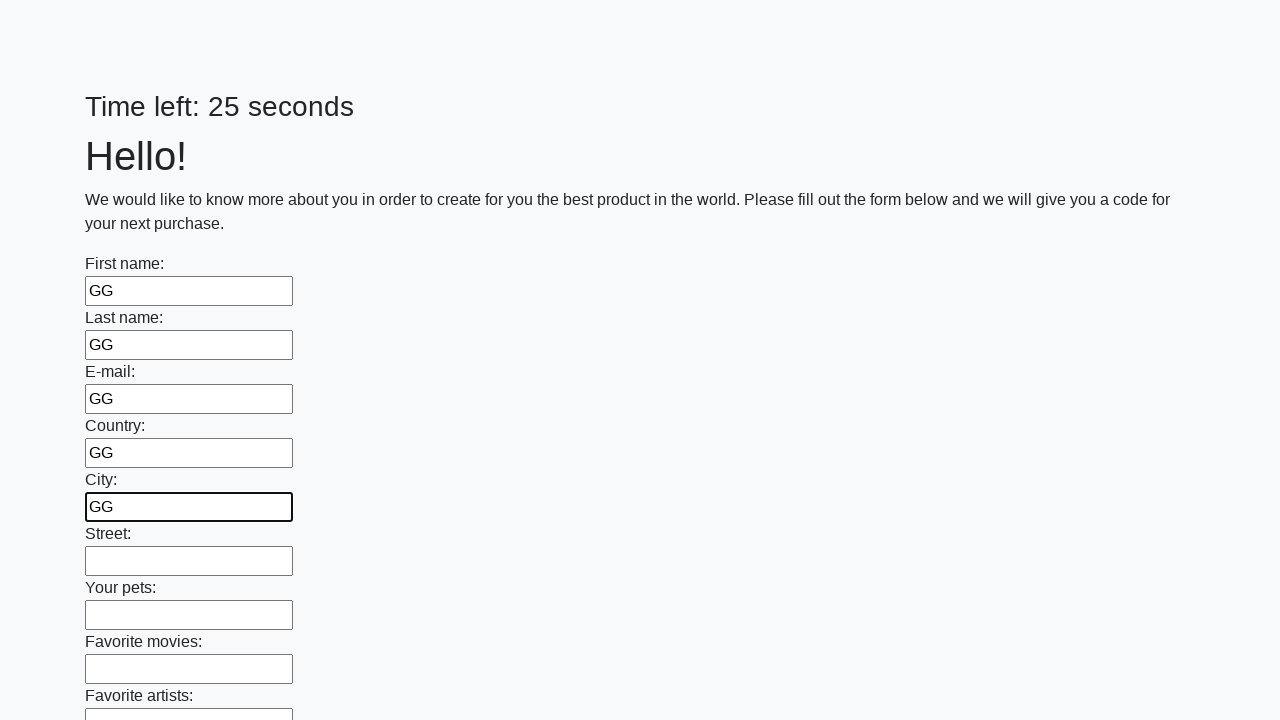

Filled an input field with 'GG' on input >> nth=5
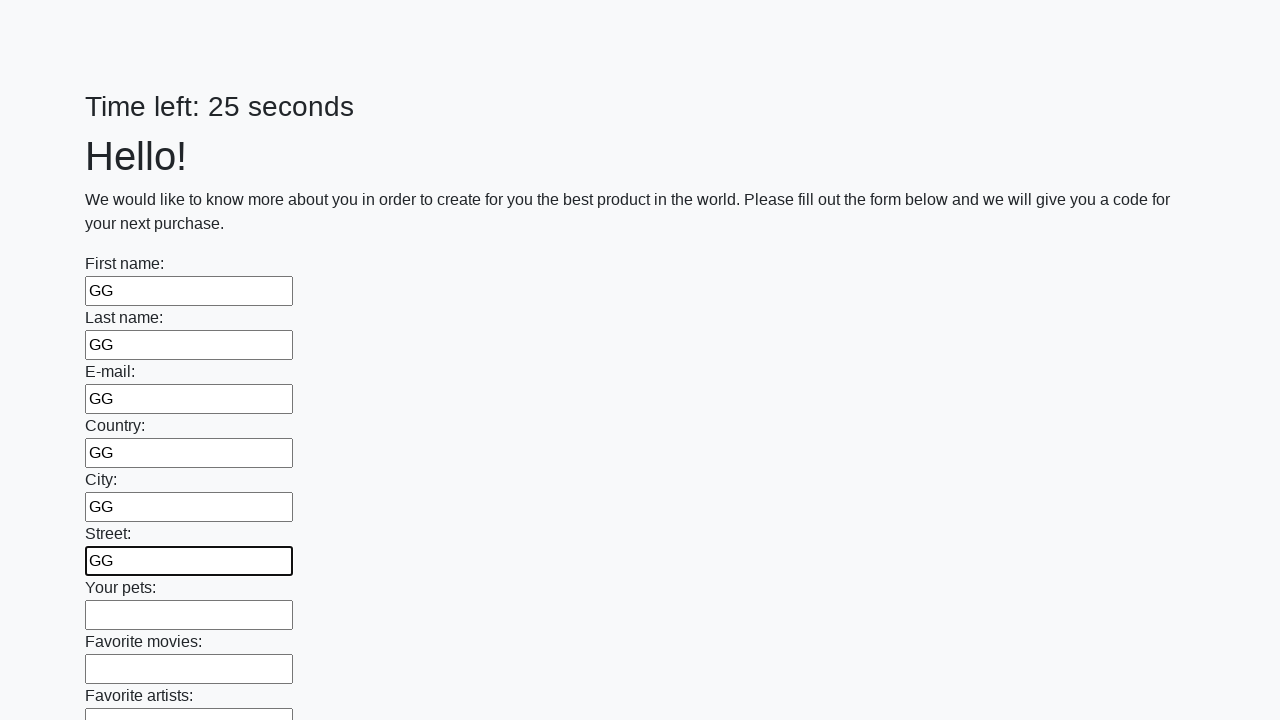

Filled an input field with 'GG' on input >> nth=6
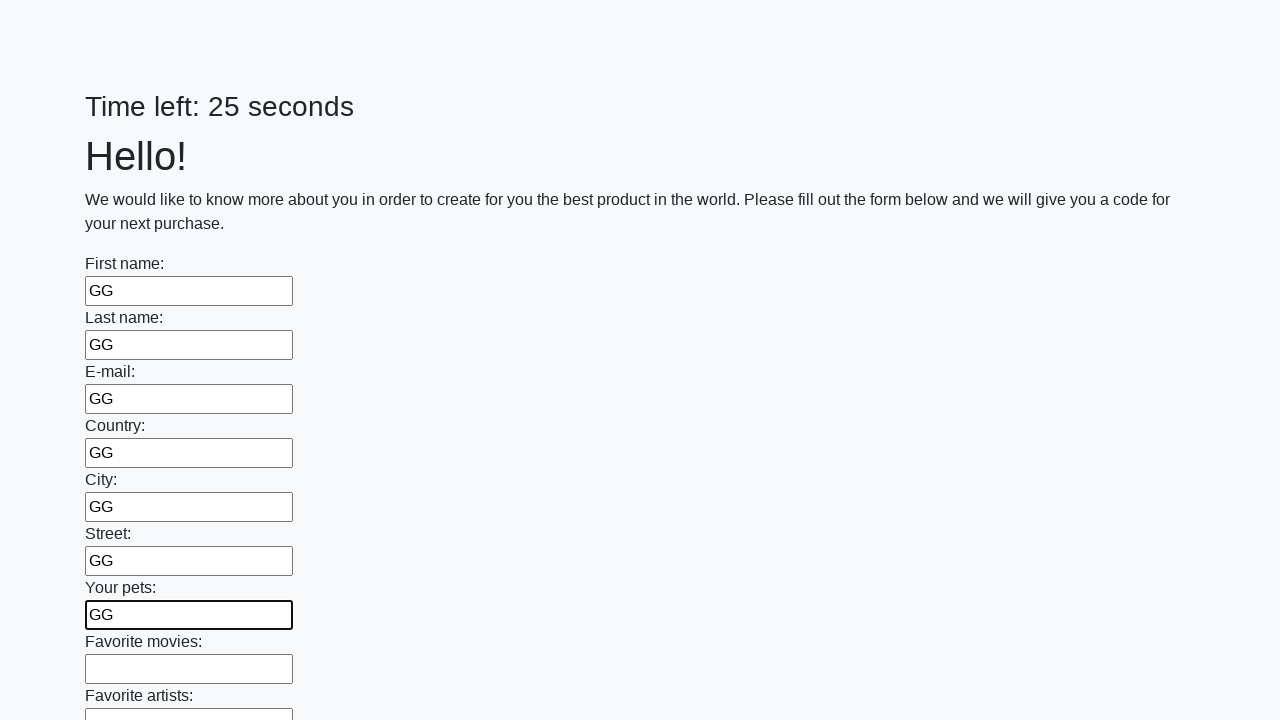

Filled an input field with 'GG' on input >> nth=7
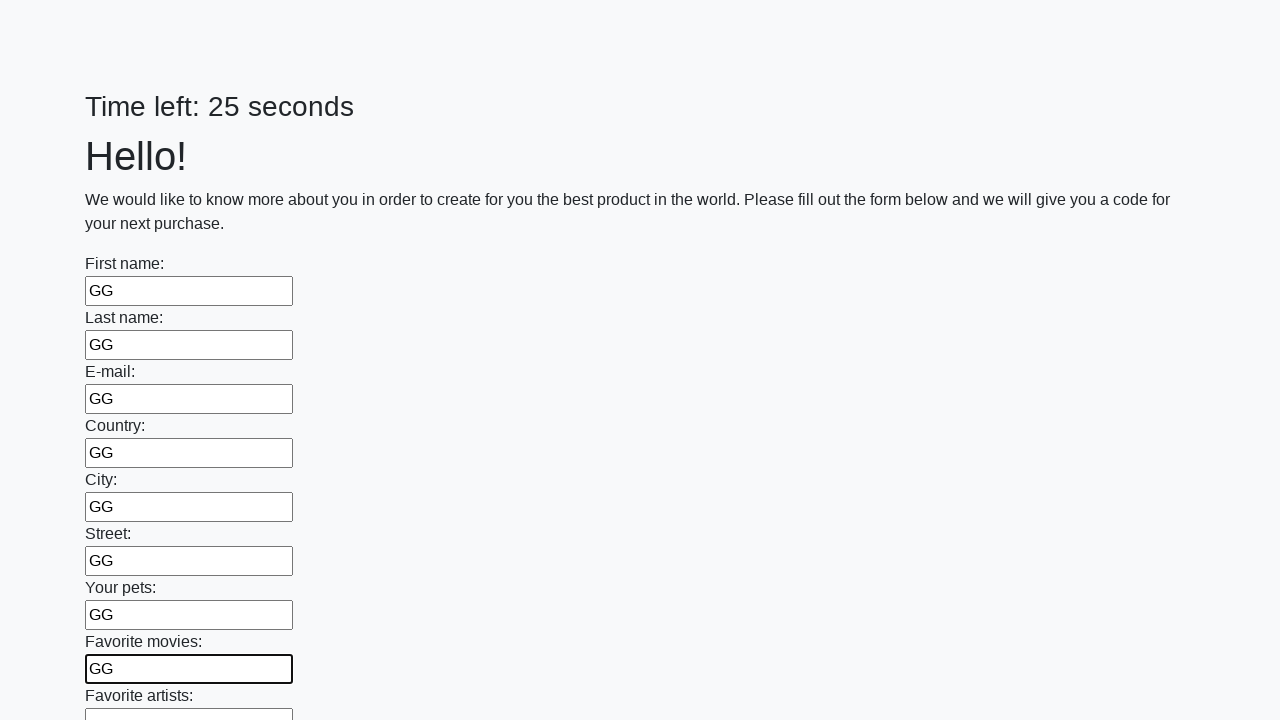

Filled an input field with 'GG' on input >> nth=8
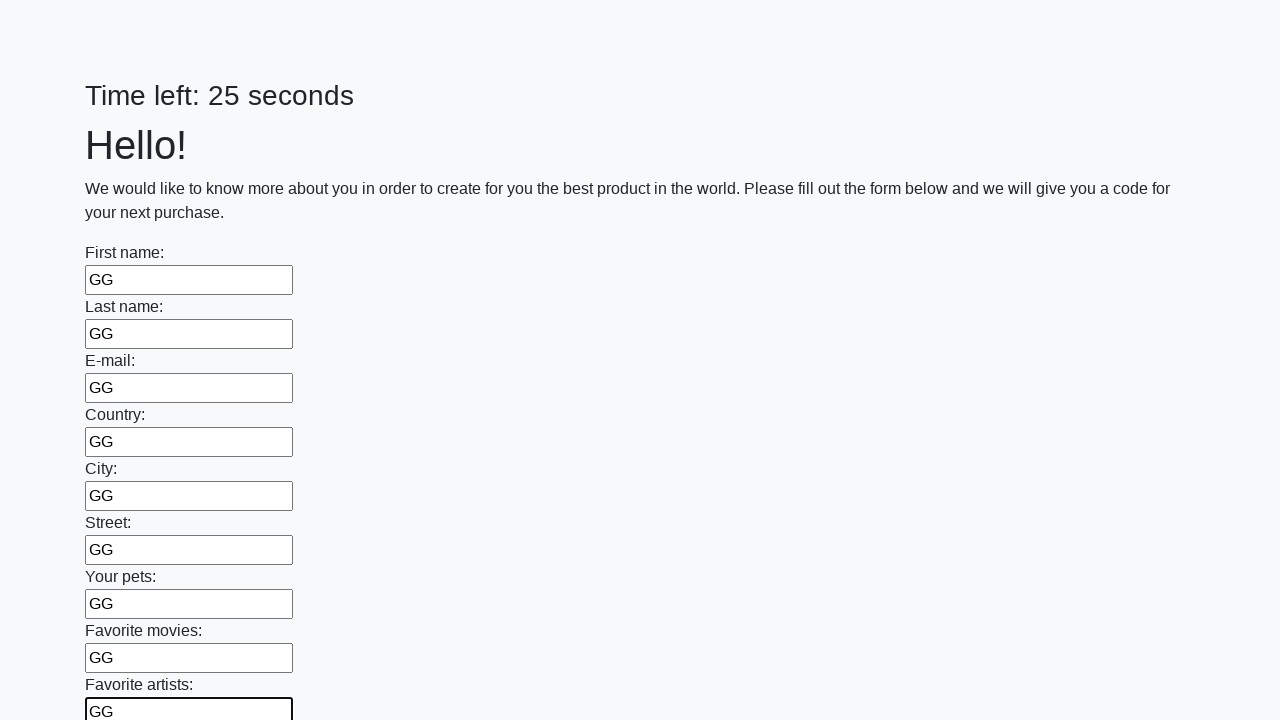

Filled an input field with 'GG' on input >> nth=9
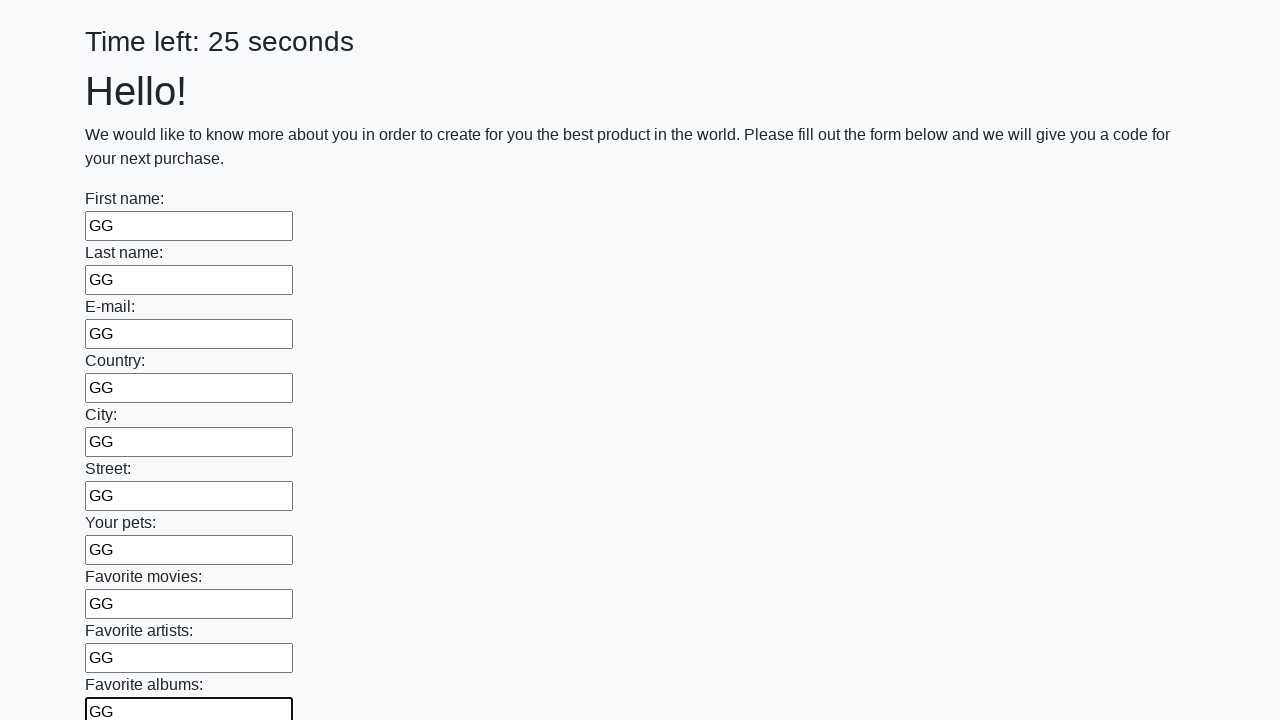

Filled an input field with 'GG' on input >> nth=10
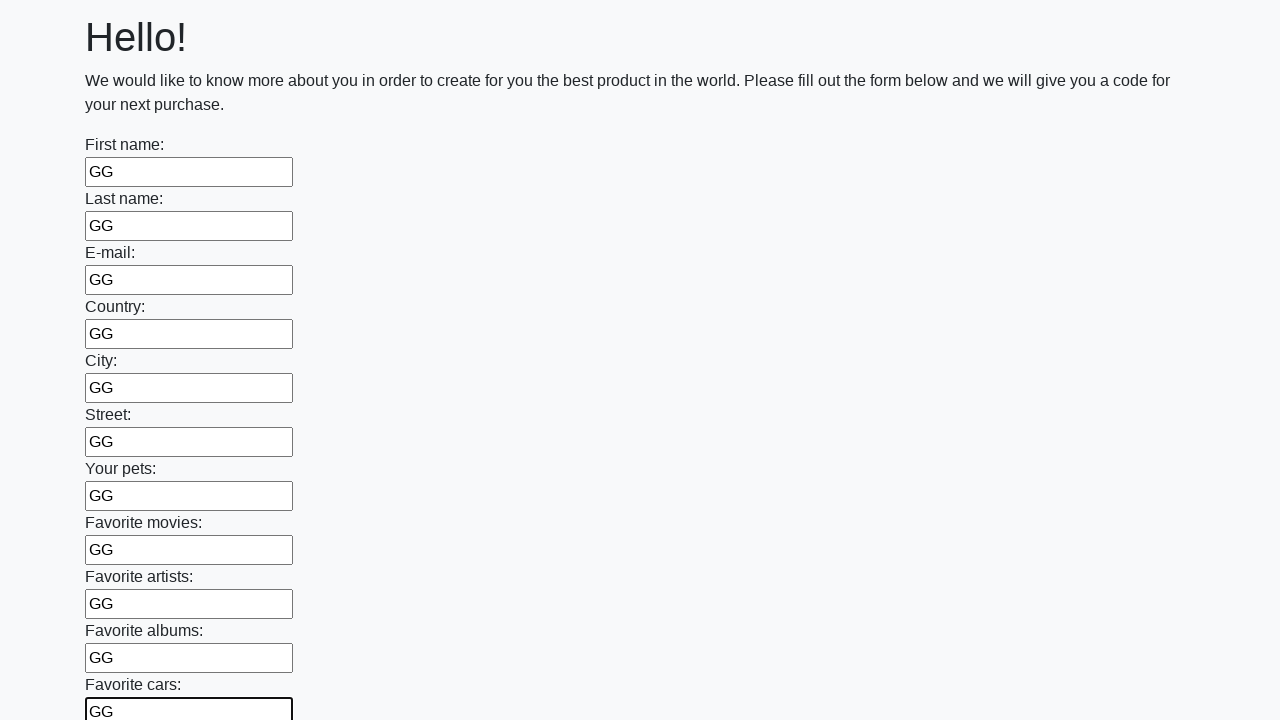

Filled an input field with 'GG' on input >> nth=11
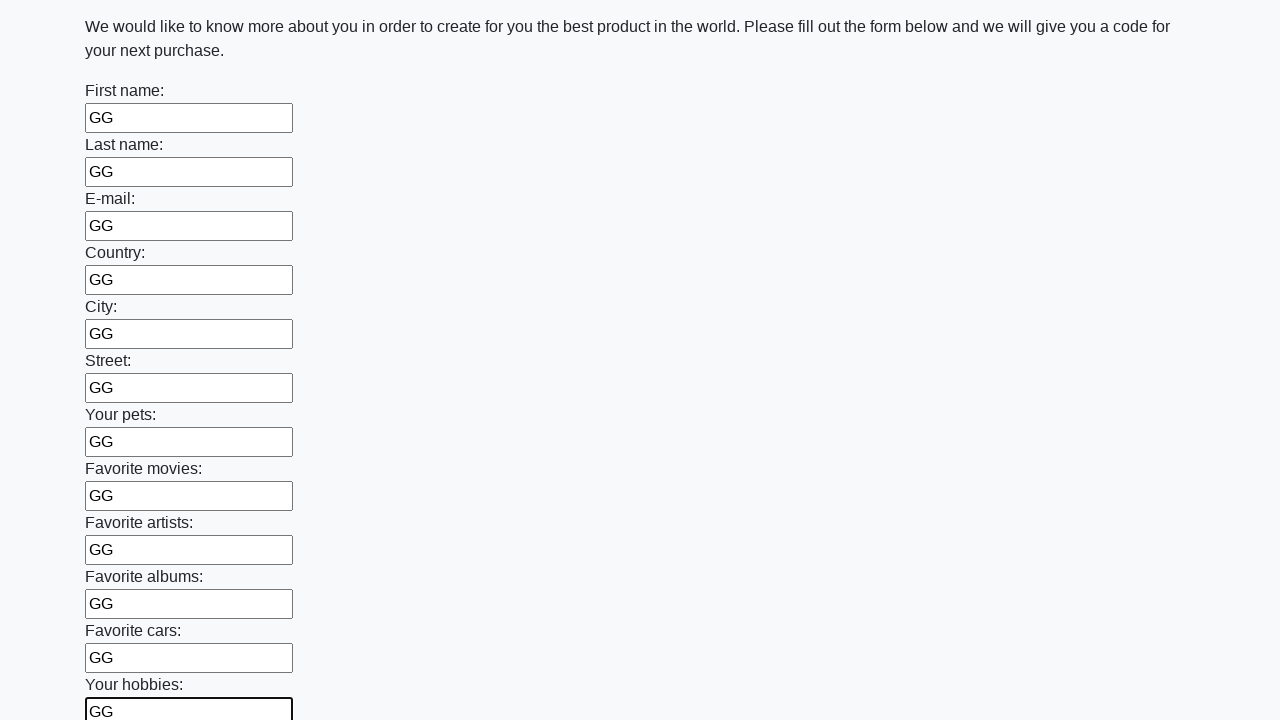

Filled an input field with 'GG' on input >> nth=12
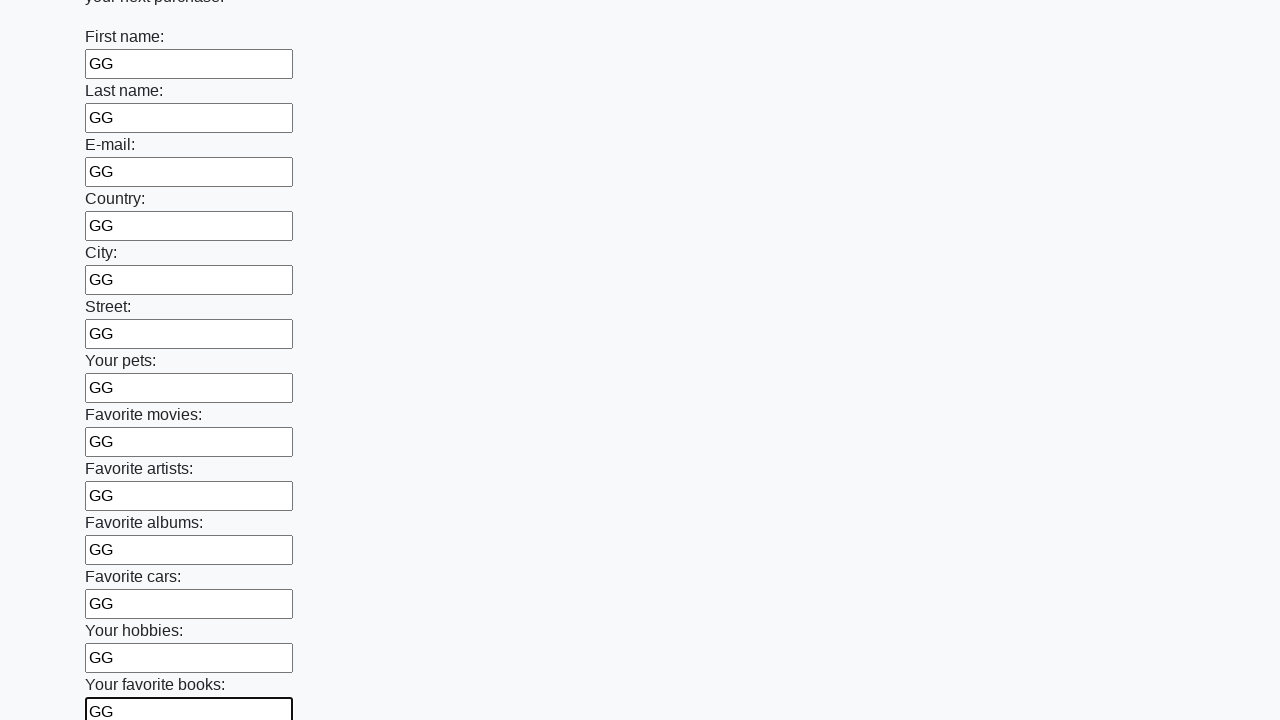

Filled an input field with 'GG' on input >> nth=13
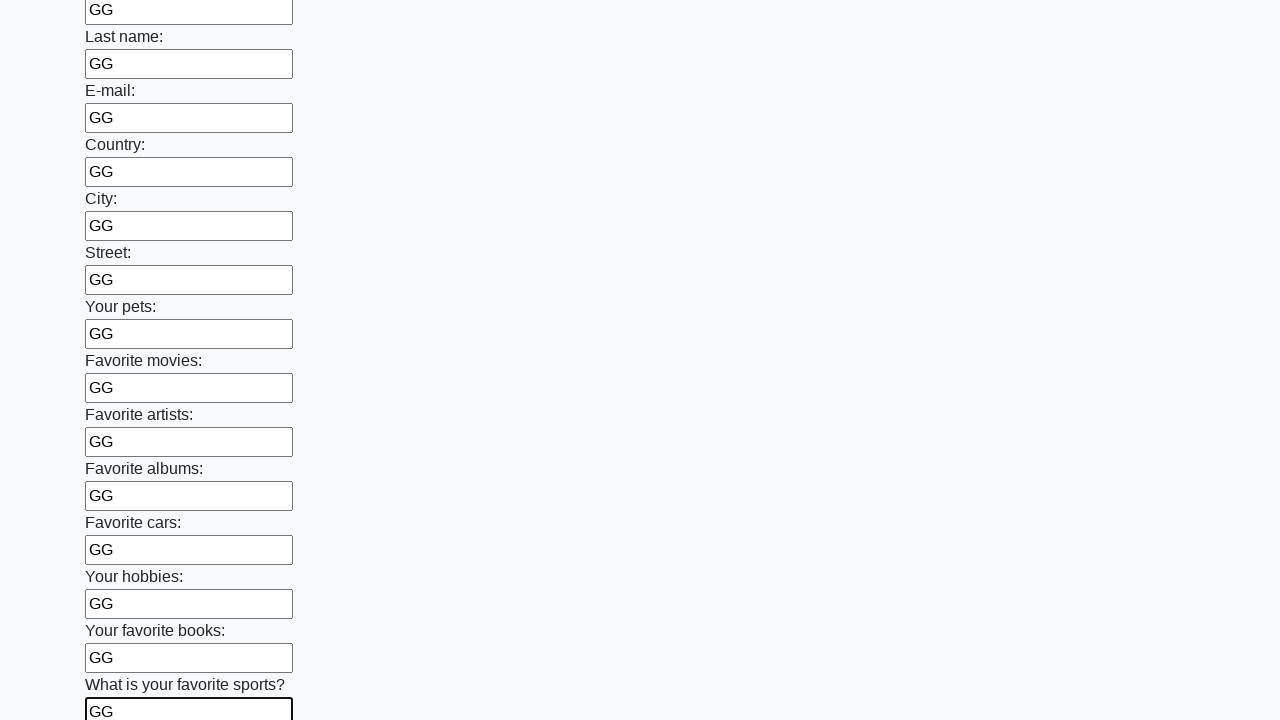

Filled an input field with 'GG' on input >> nth=14
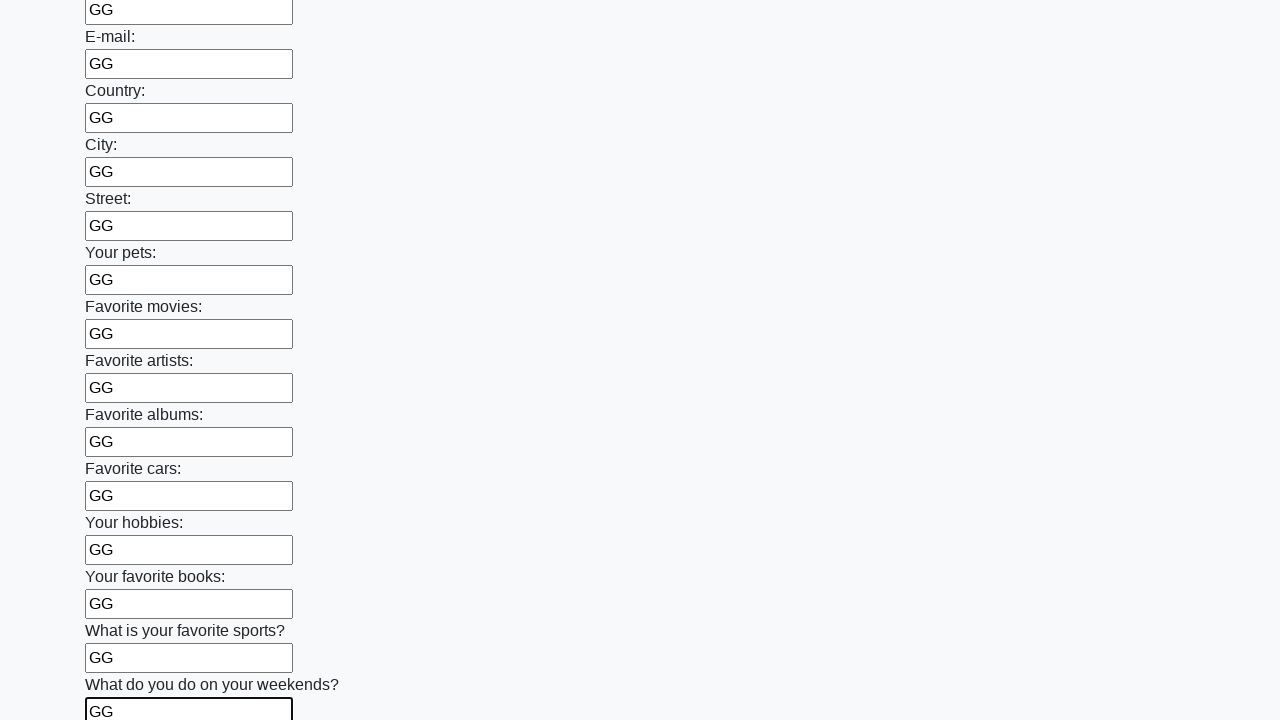

Filled an input field with 'GG' on input >> nth=15
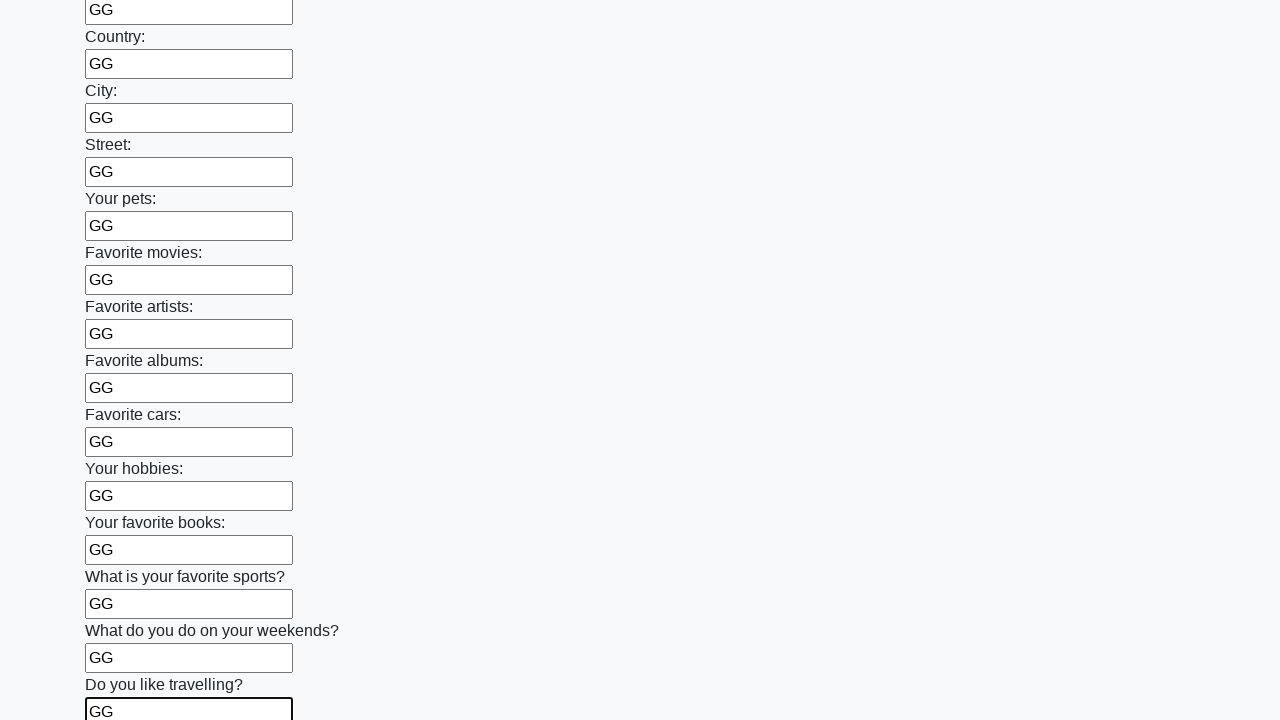

Filled an input field with 'GG' on input >> nth=16
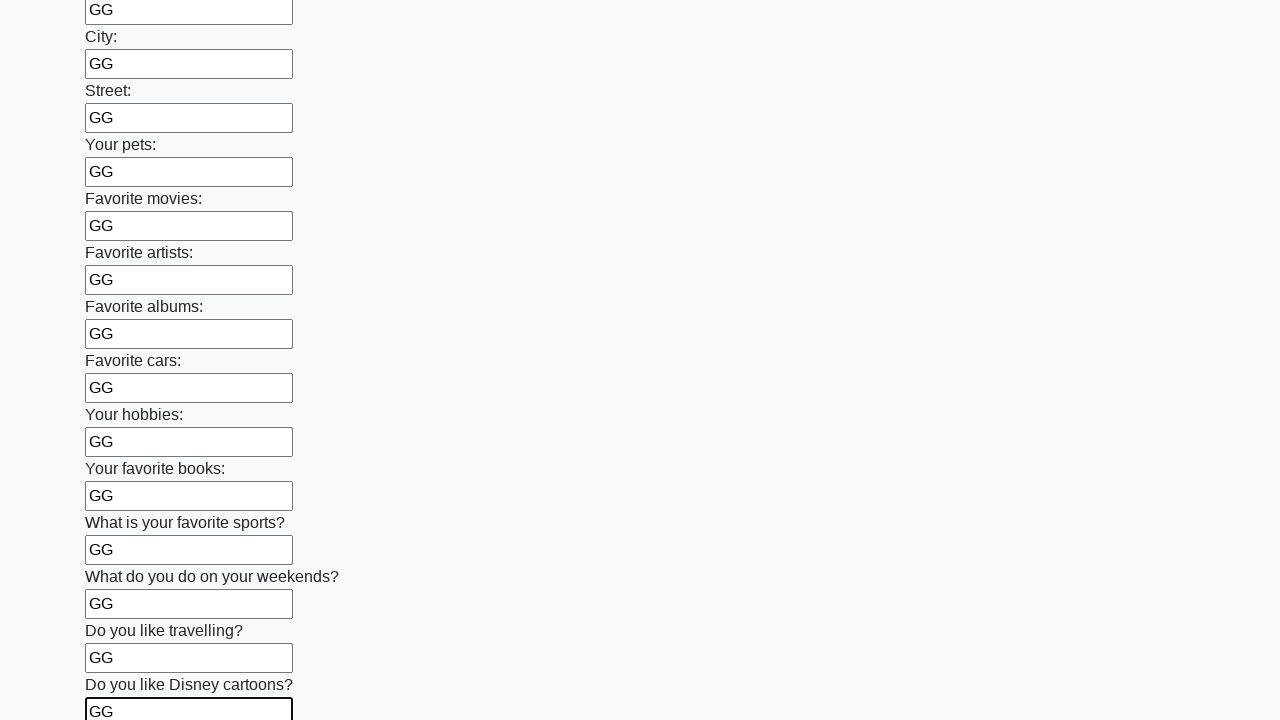

Filled an input field with 'GG' on input >> nth=17
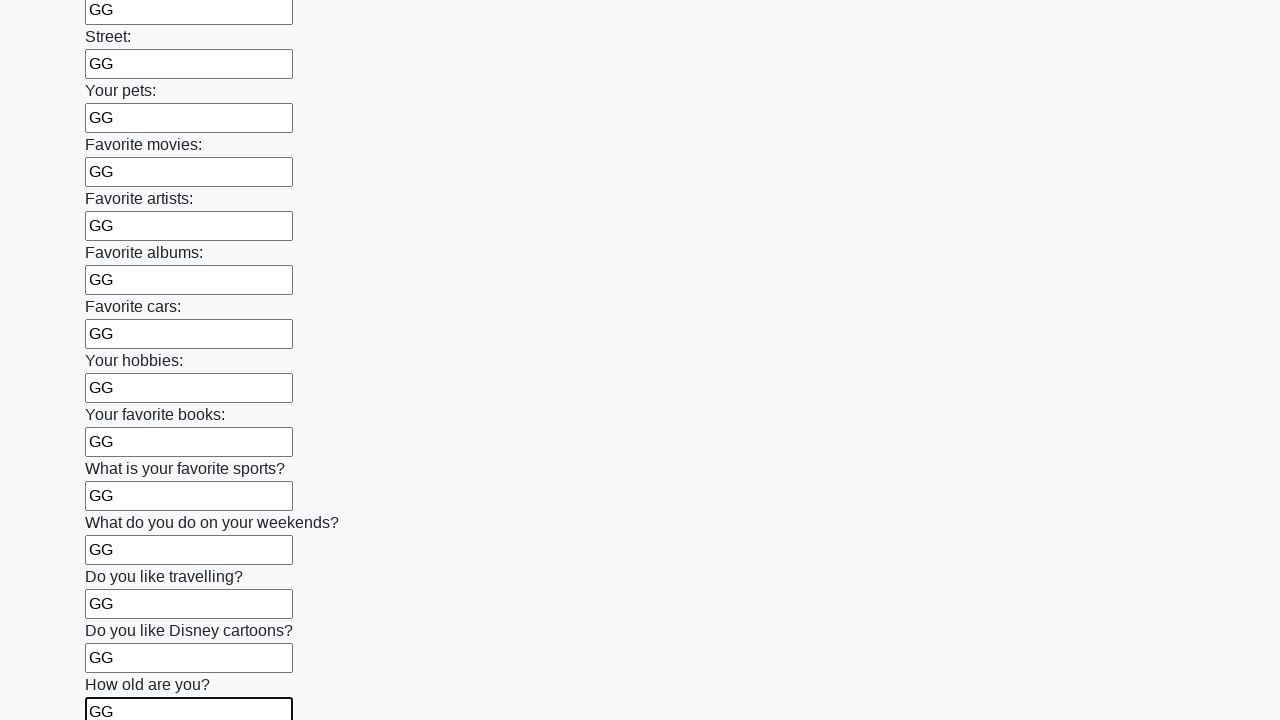

Filled an input field with 'GG' on input >> nth=18
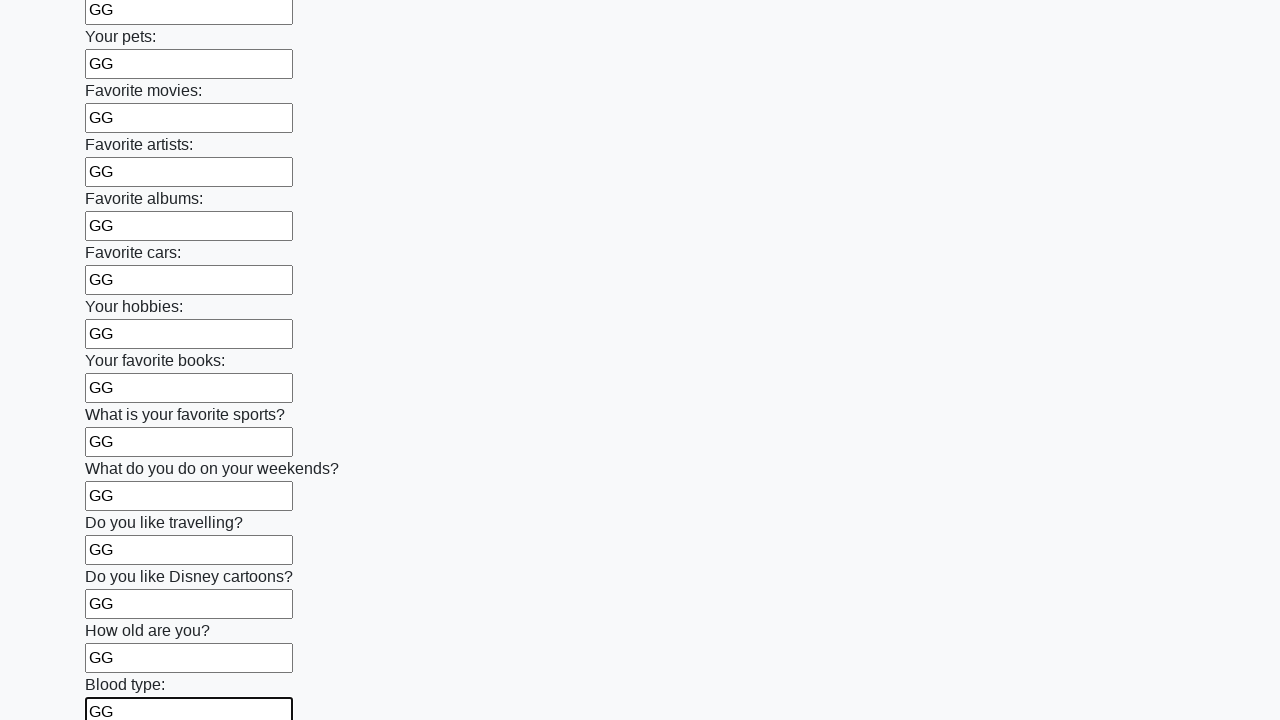

Filled an input field with 'GG' on input >> nth=19
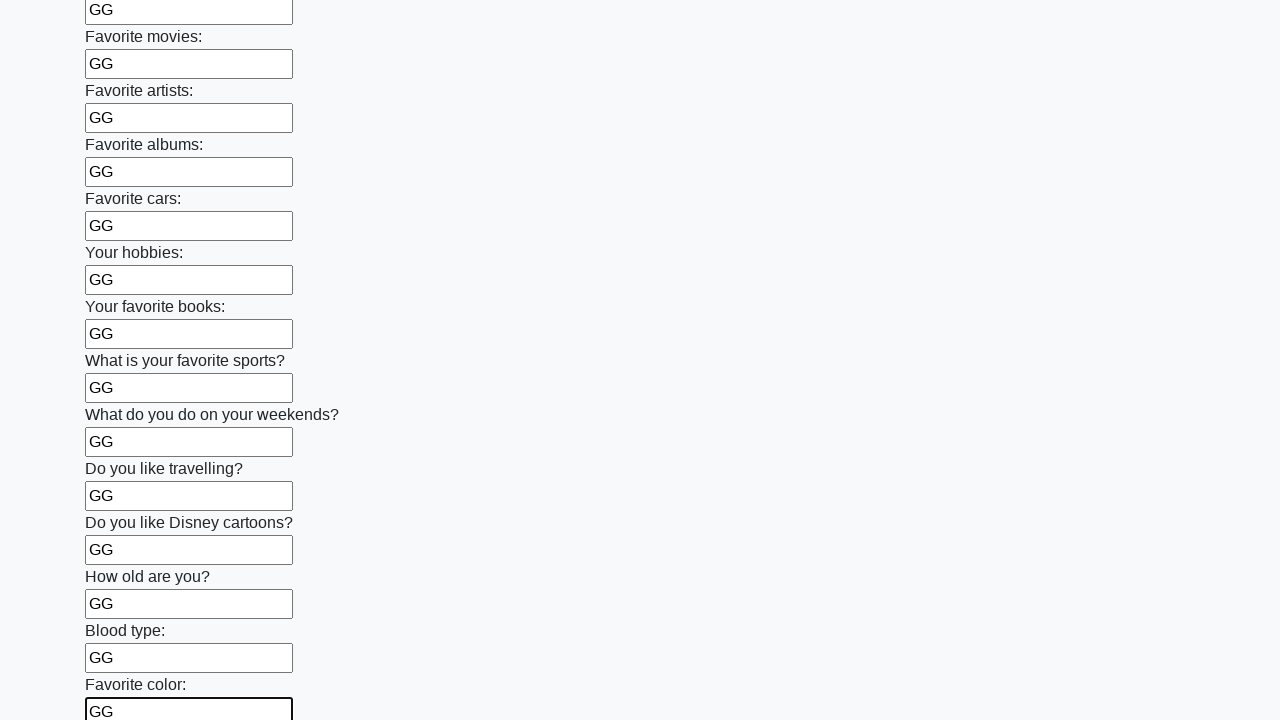

Filled an input field with 'GG' on input >> nth=20
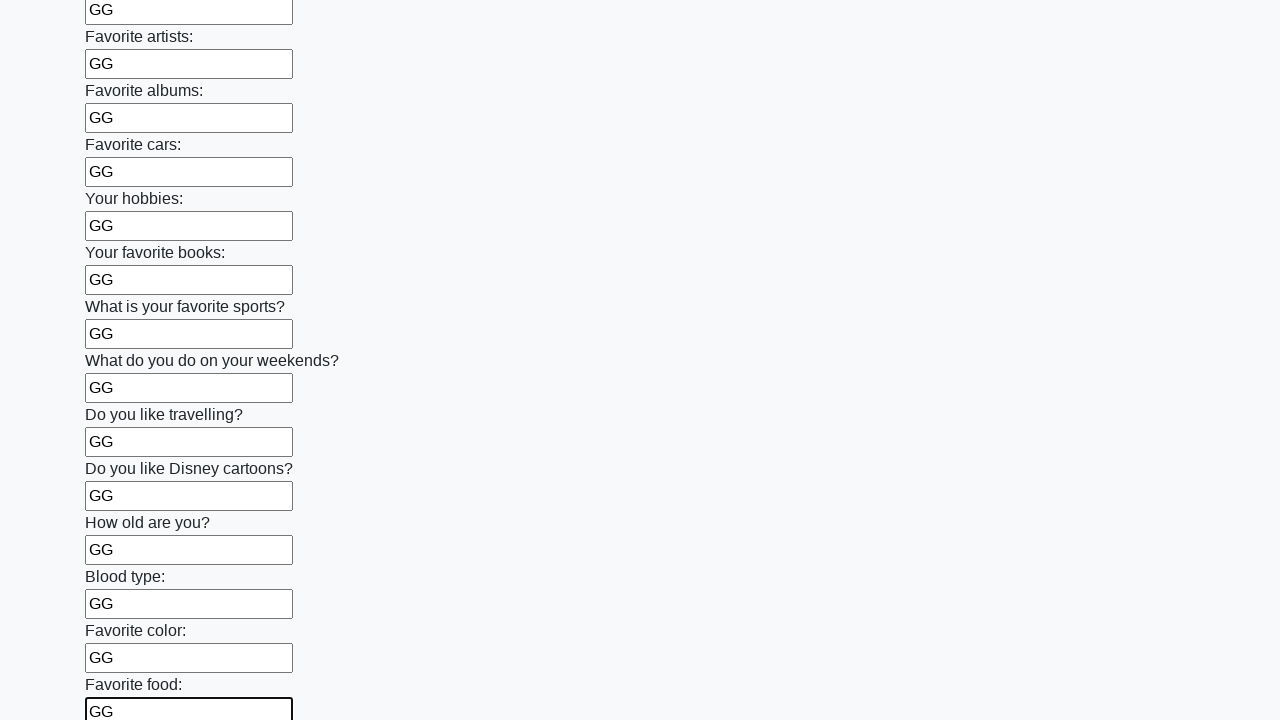

Filled an input field with 'GG' on input >> nth=21
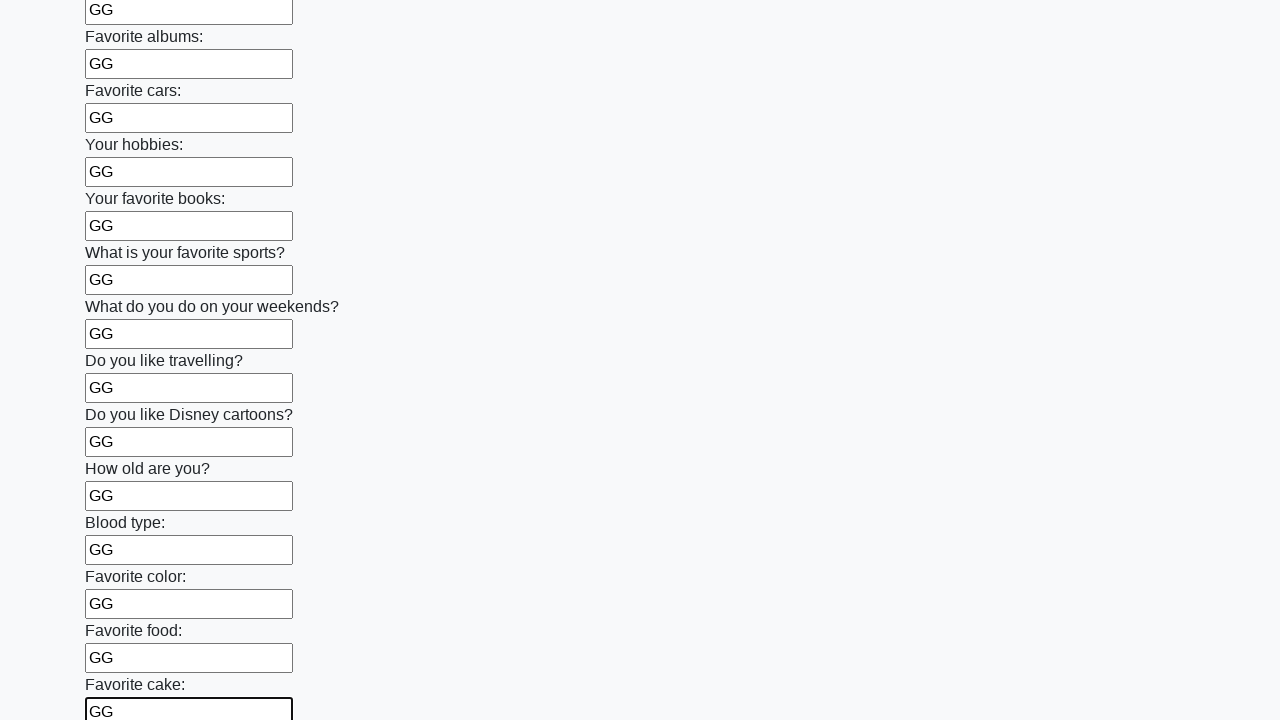

Filled an input field with 'GG' on input >> nth=22
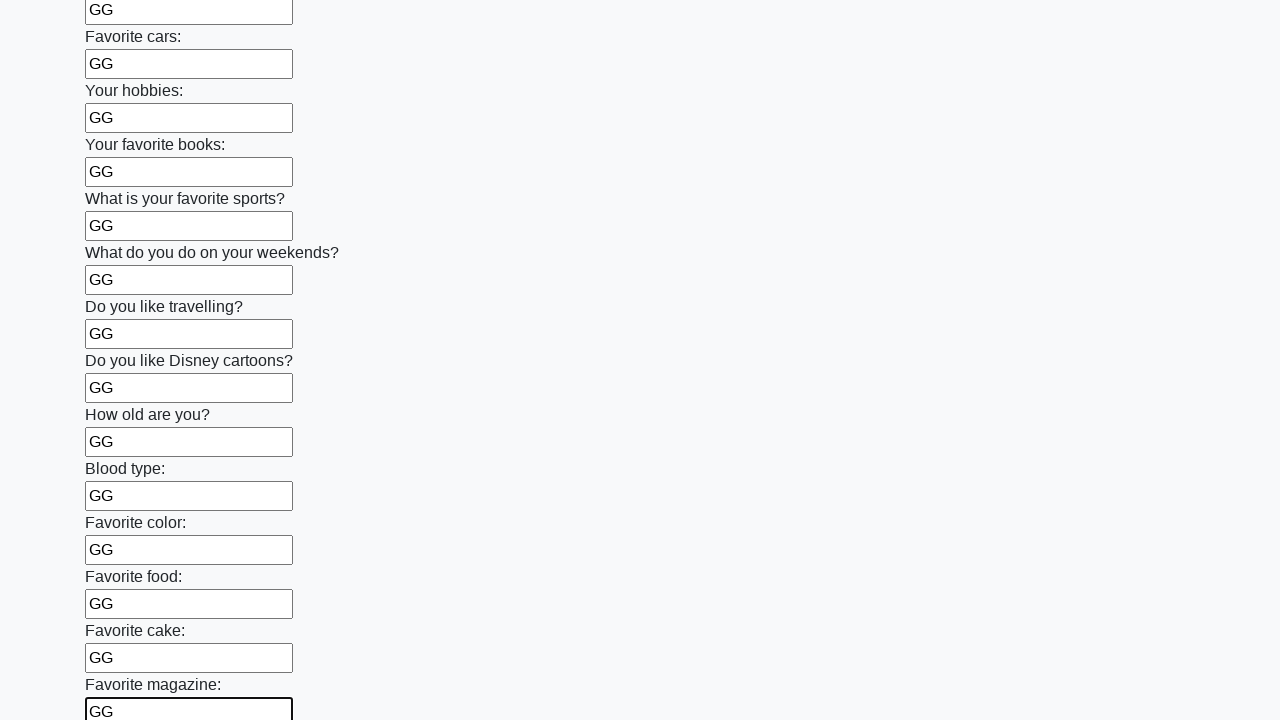

Filled an input field with 'GG' on input >> nth=23
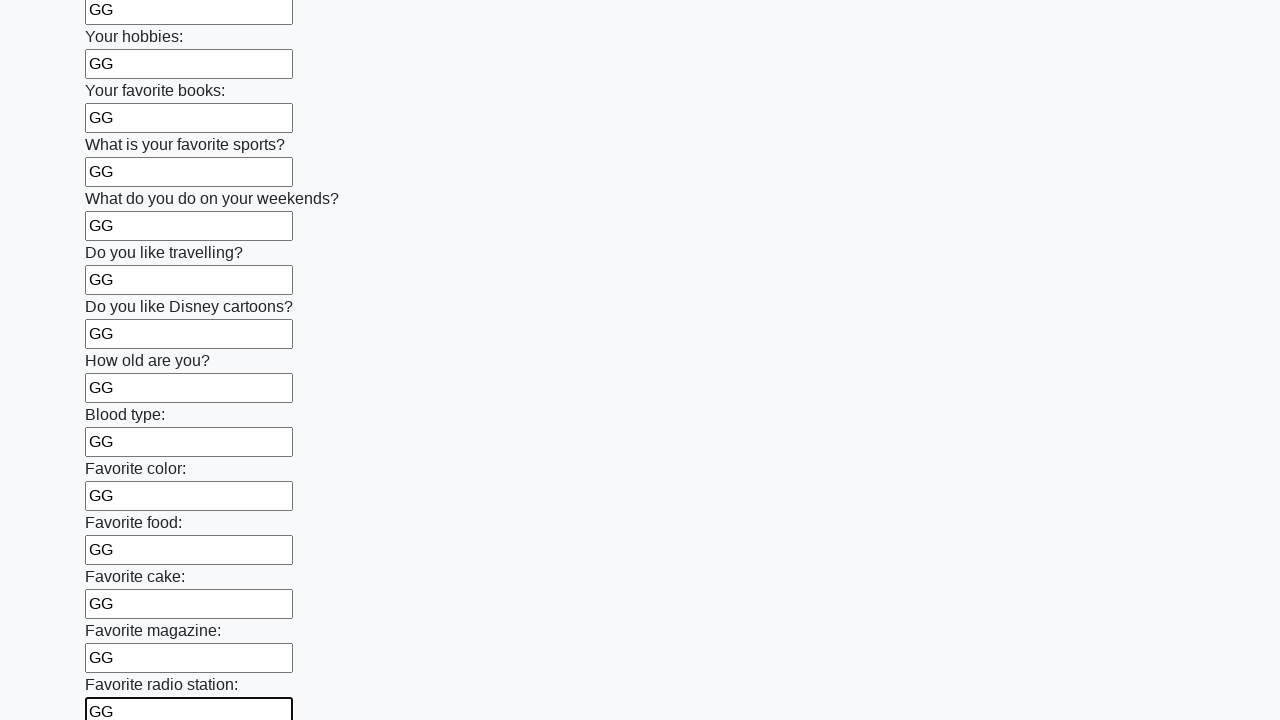

Filled an input field with 'GG' on input >> nth=24
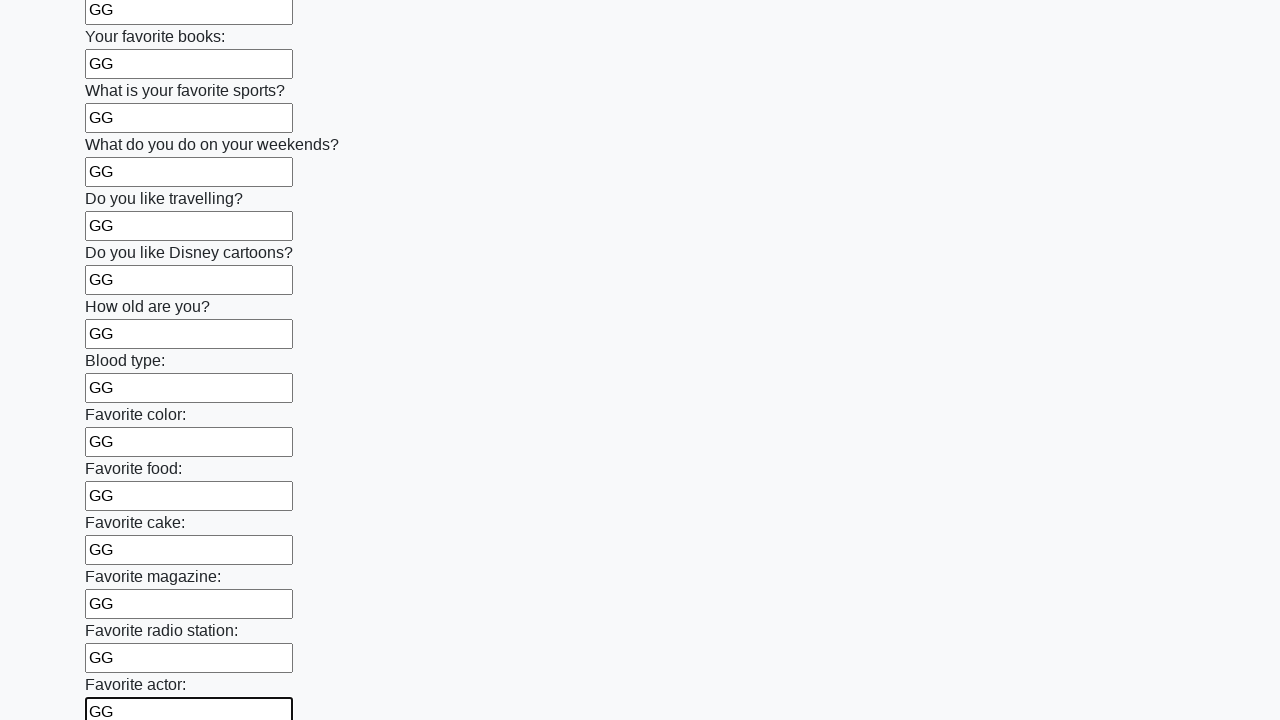

Filled an input field with 'GG' on input >> nth=25
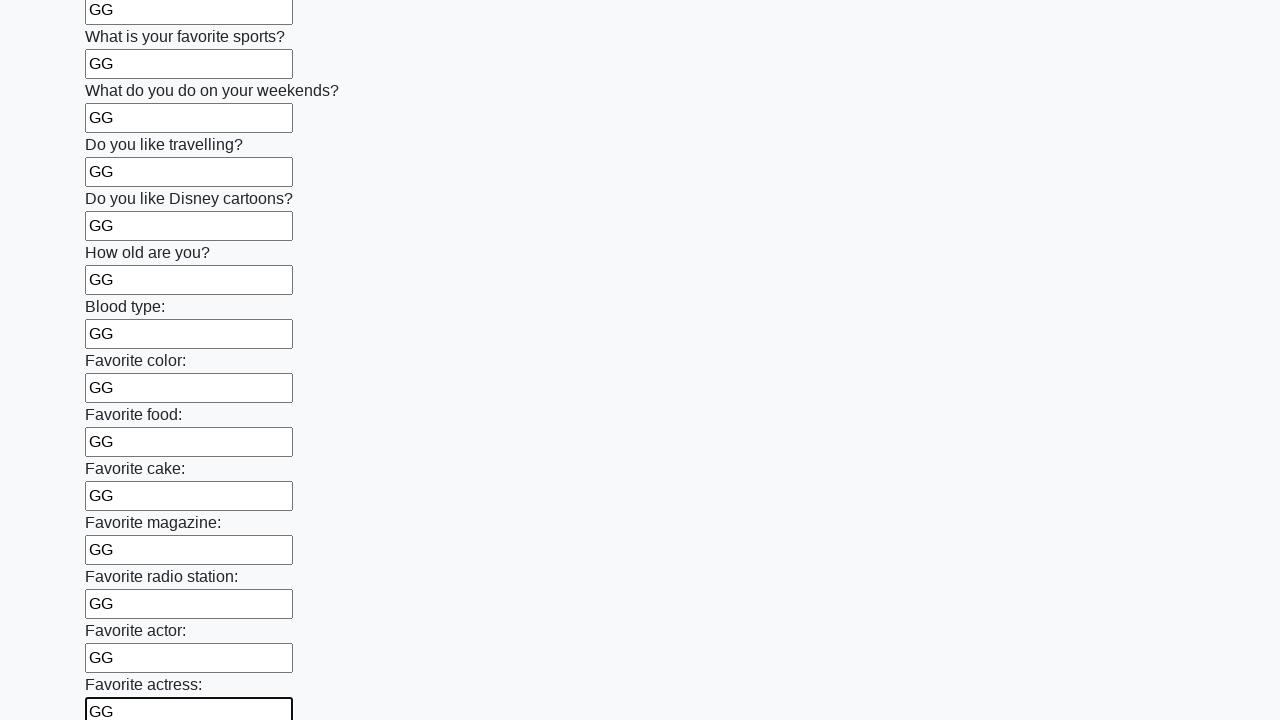

Filled an input field with 'GG' on input >> nth=26
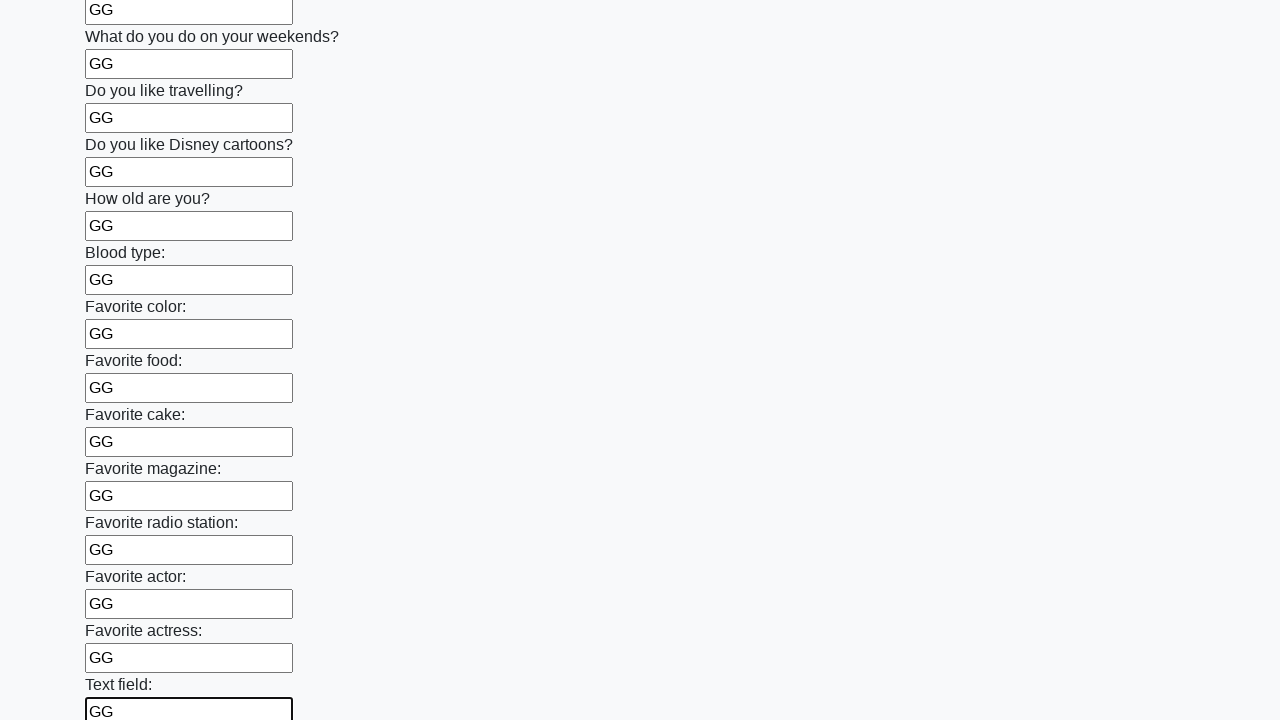

Filled an input field with 'GG' on input >> nth=27
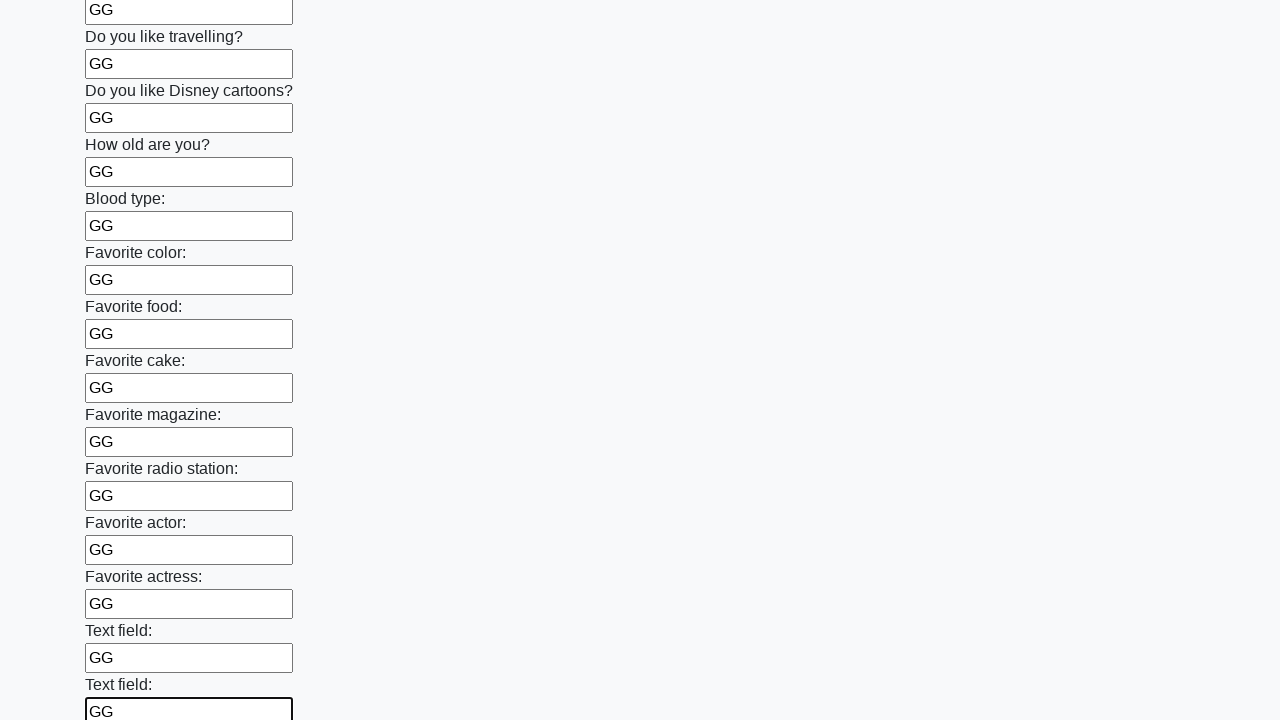

Filled an input field with 'GG' on input >> nth=28
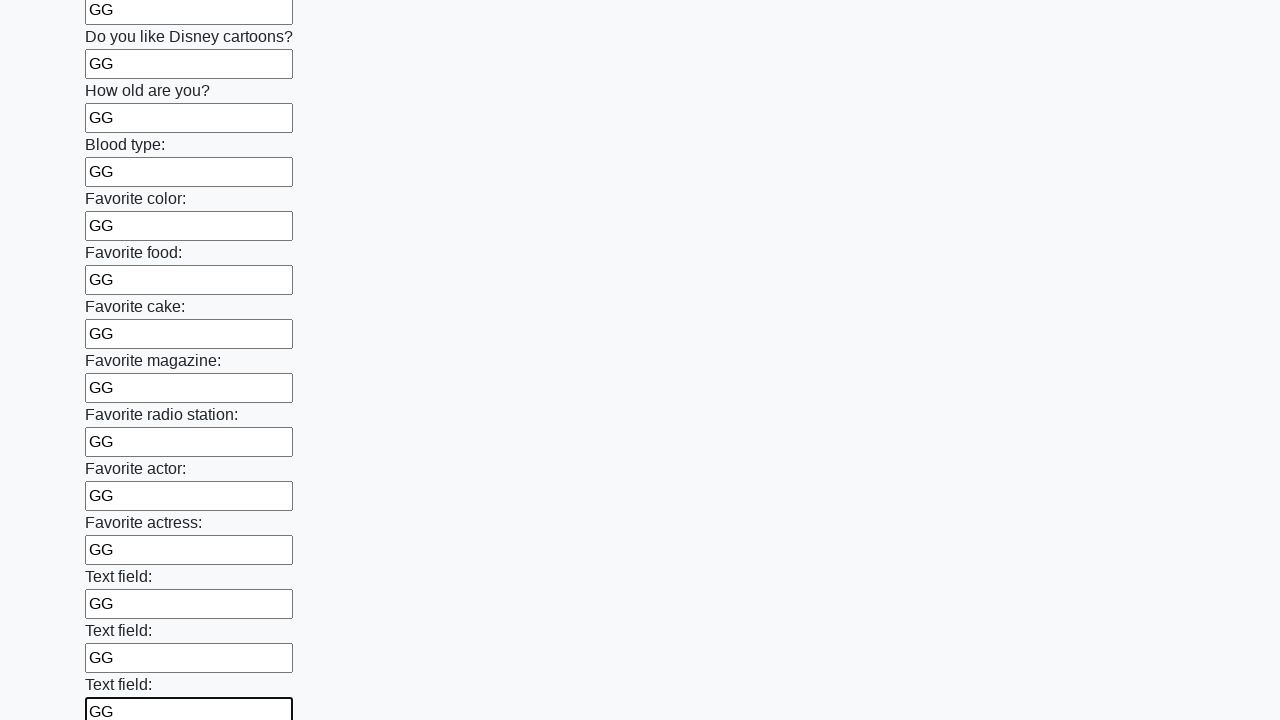

Filled an input field with 'GG' on input >> nth=29
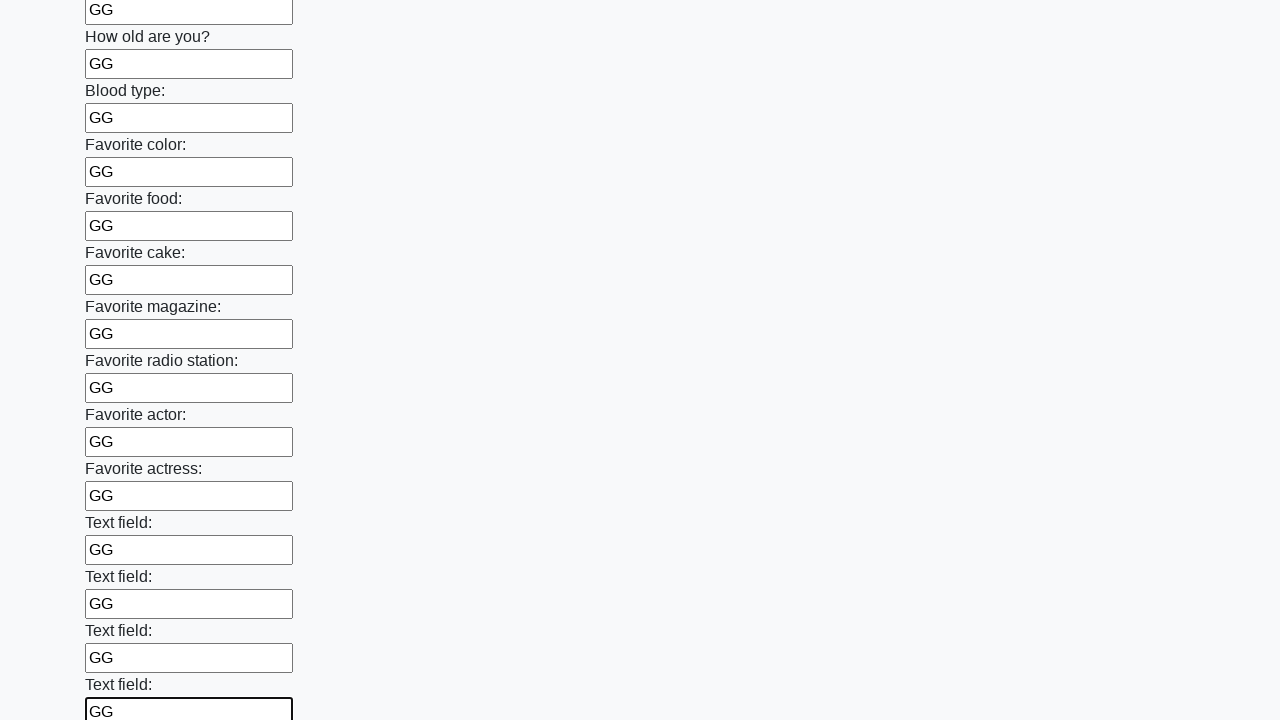

Filled an input field with 'GG' on input >> nth=30
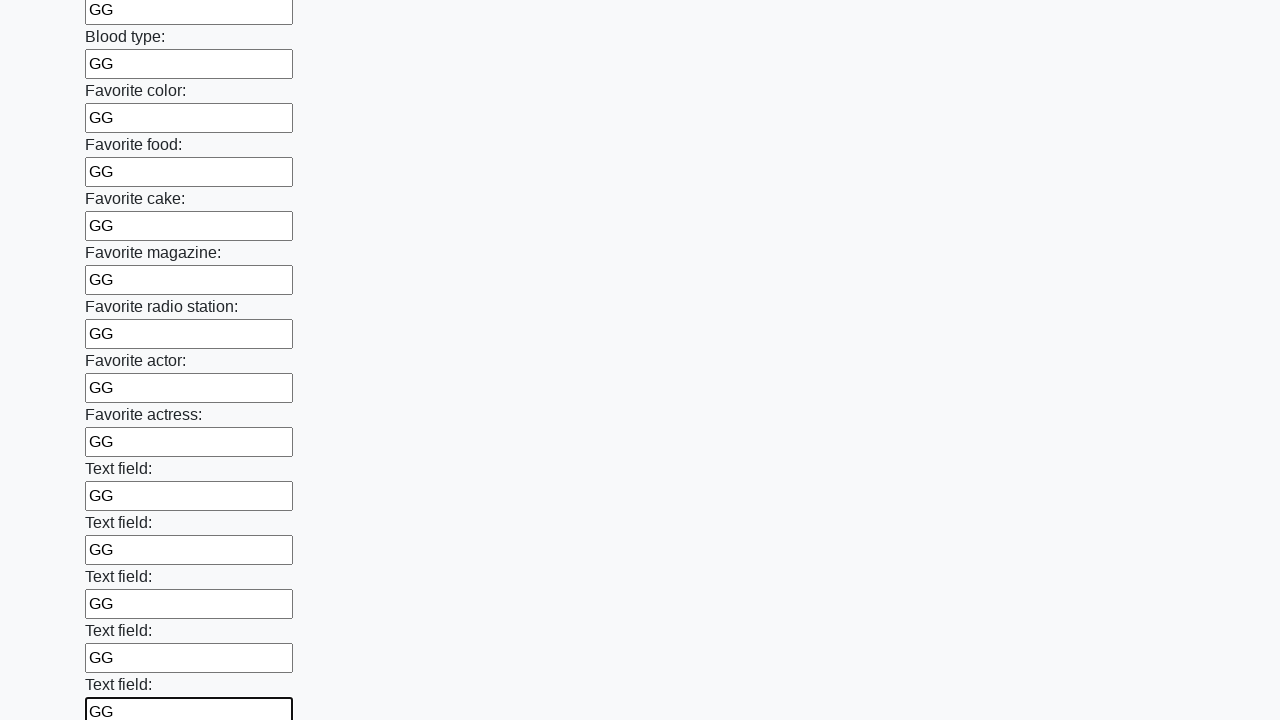

Filled an input field with 'GG' on input >> nth=31
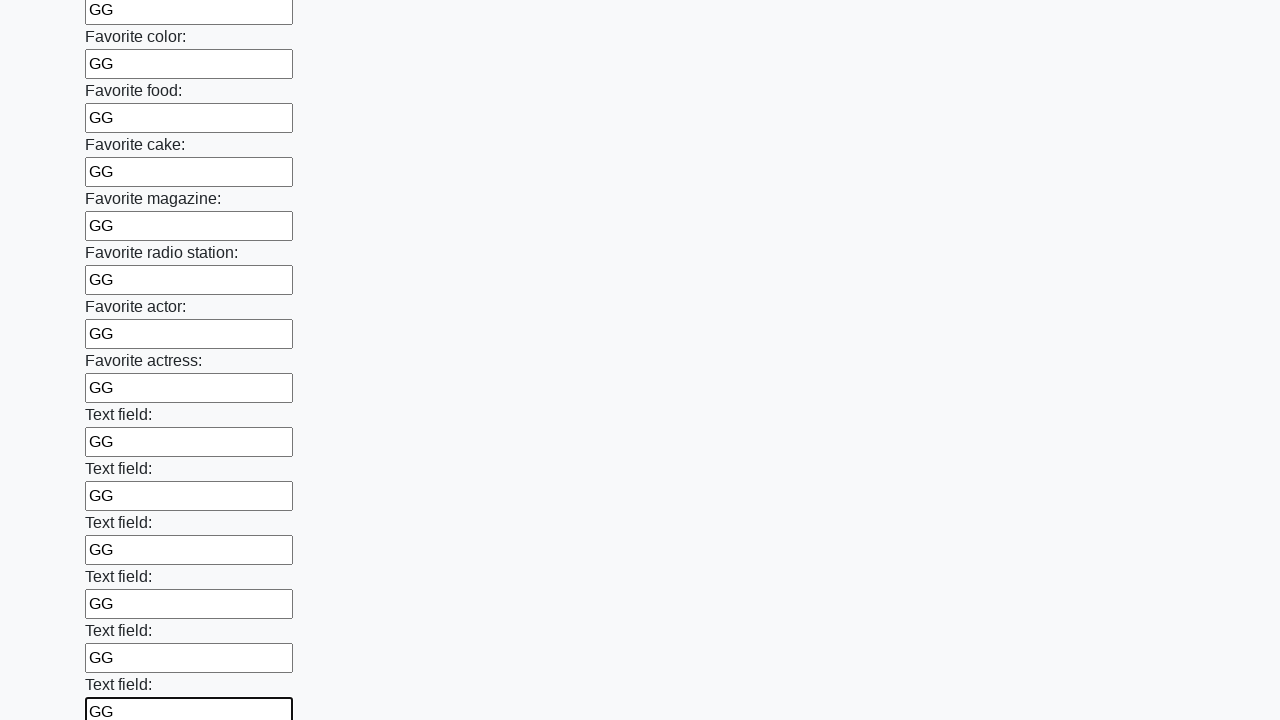

Filled an input field with 'GG' on input >> nth=32
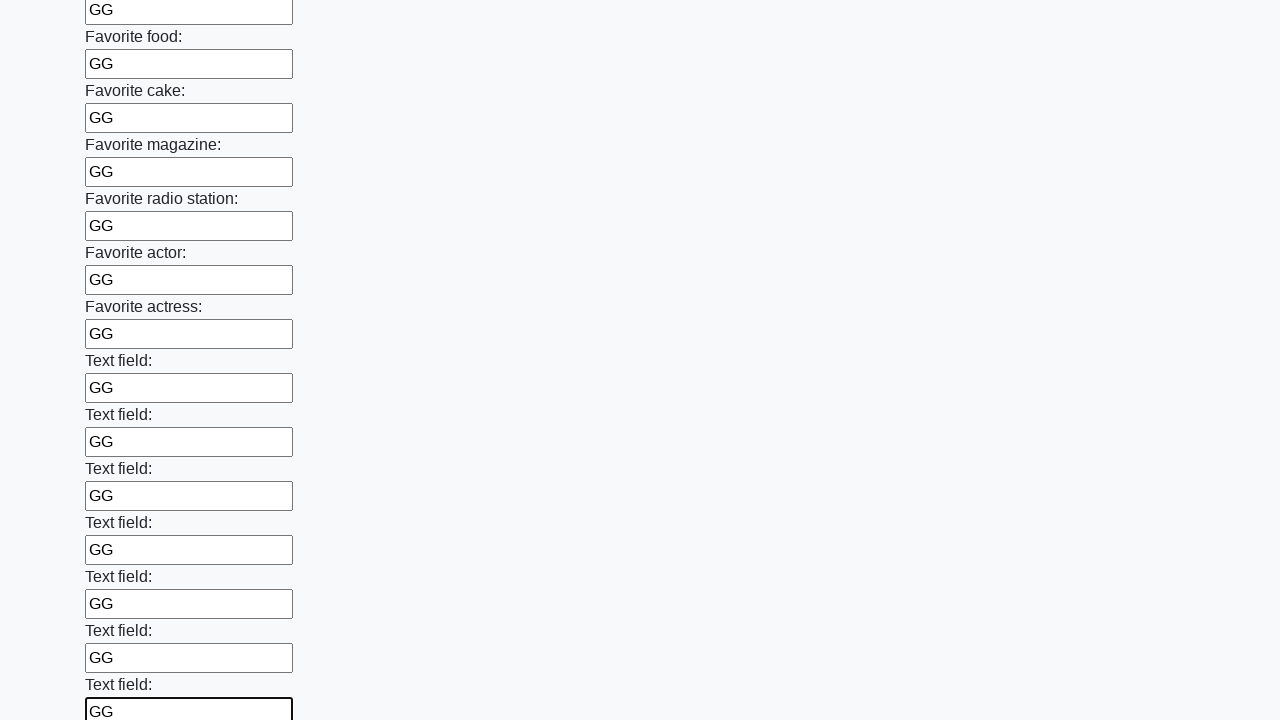

Filled an input field with 'GG' on input >> nth=33
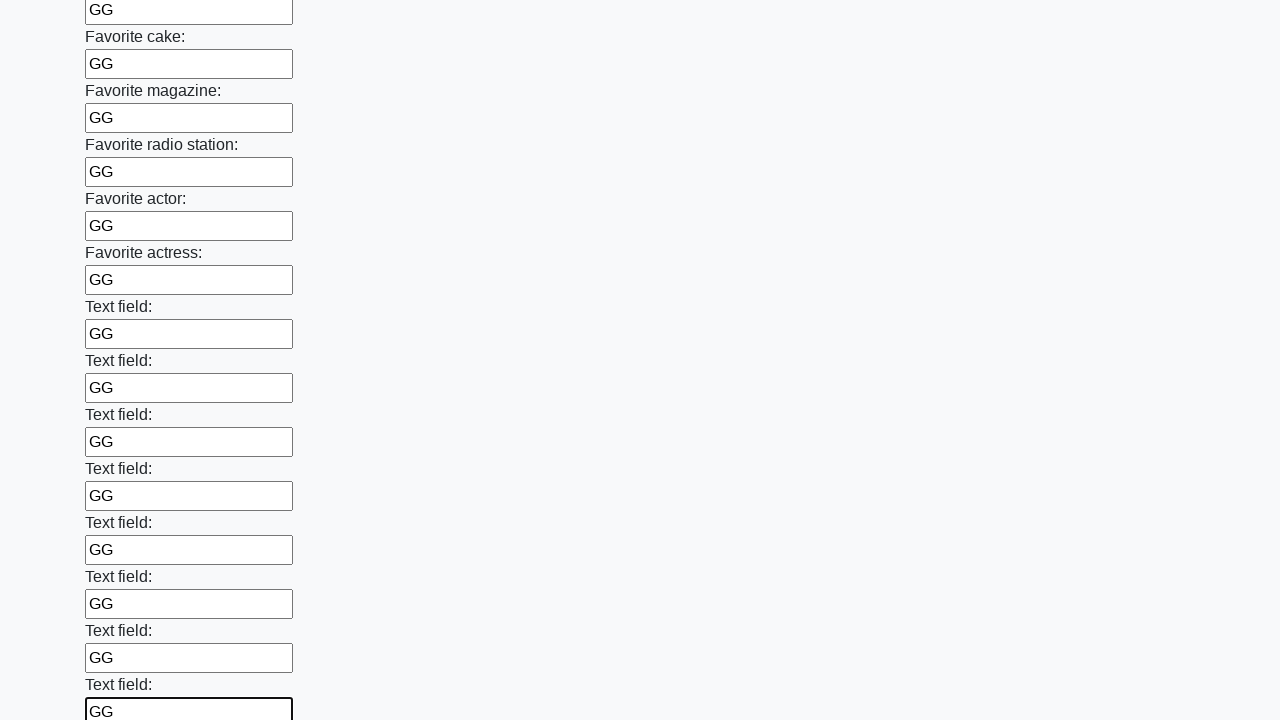

Filled an input field with 'GG' on input >> nth=34
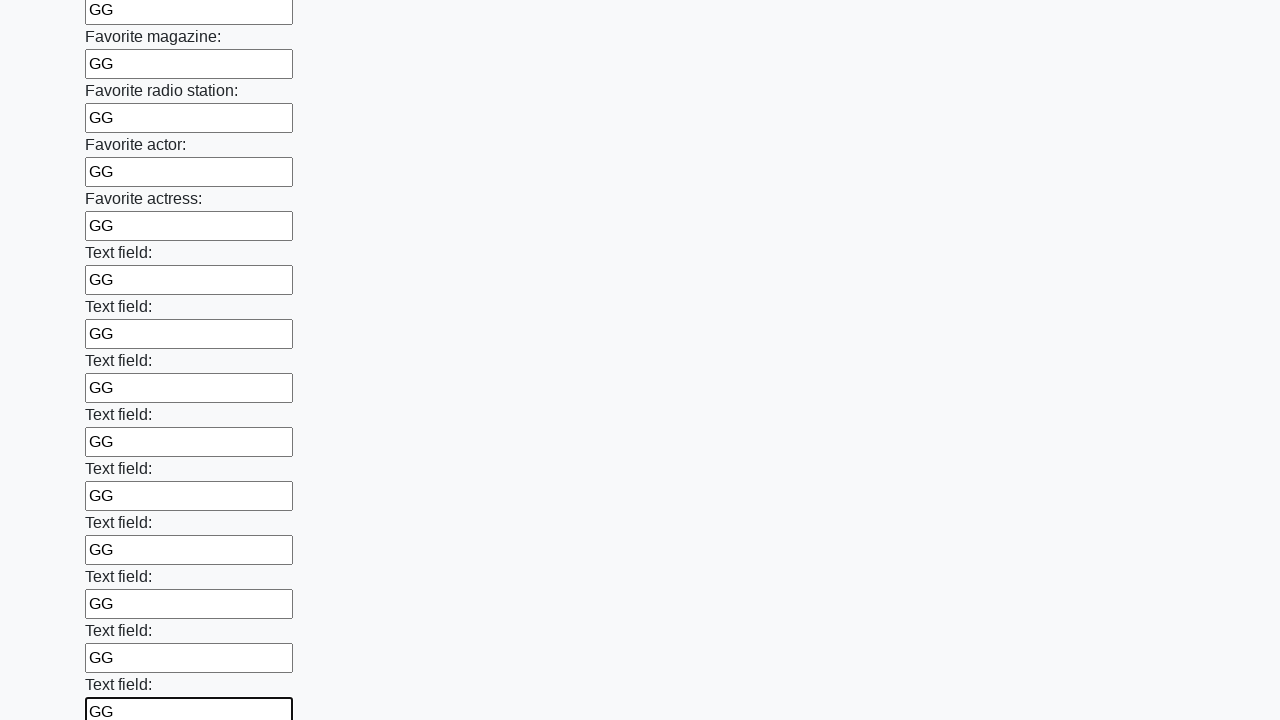

Filled an input field with 'GG' on input >> nth=35
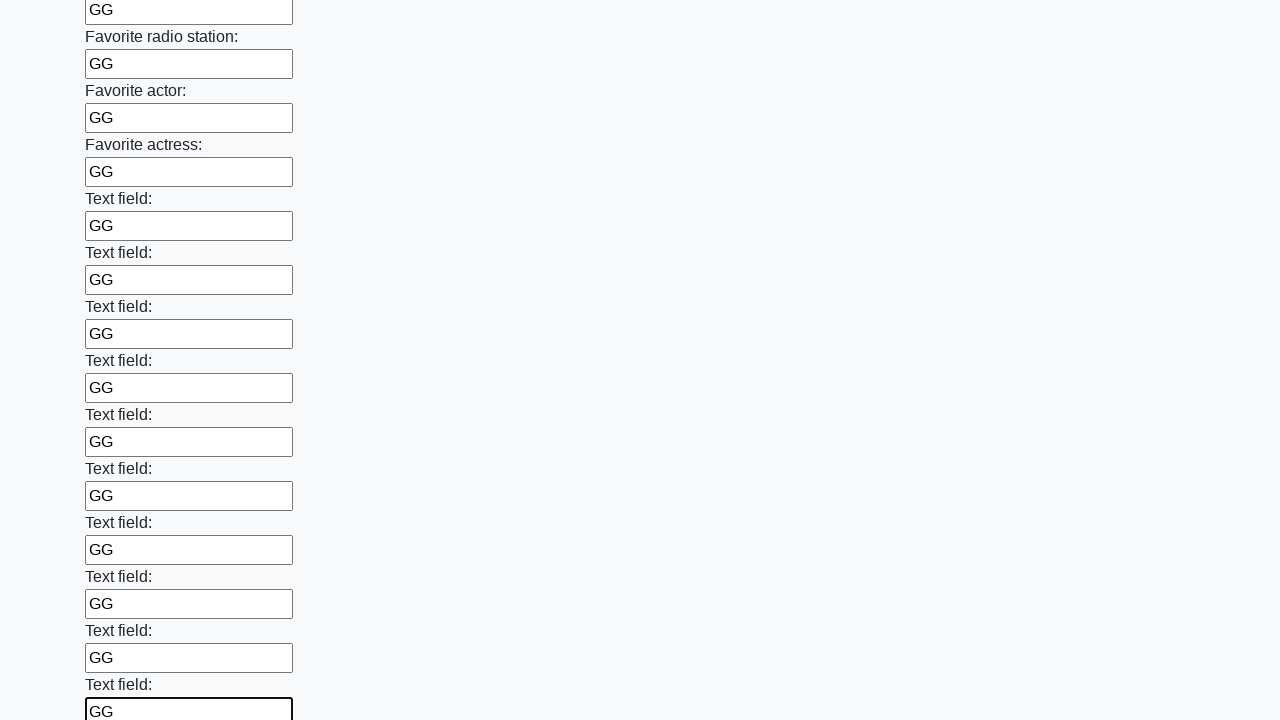

Filled an input field with 'GG' on input >> nth=36
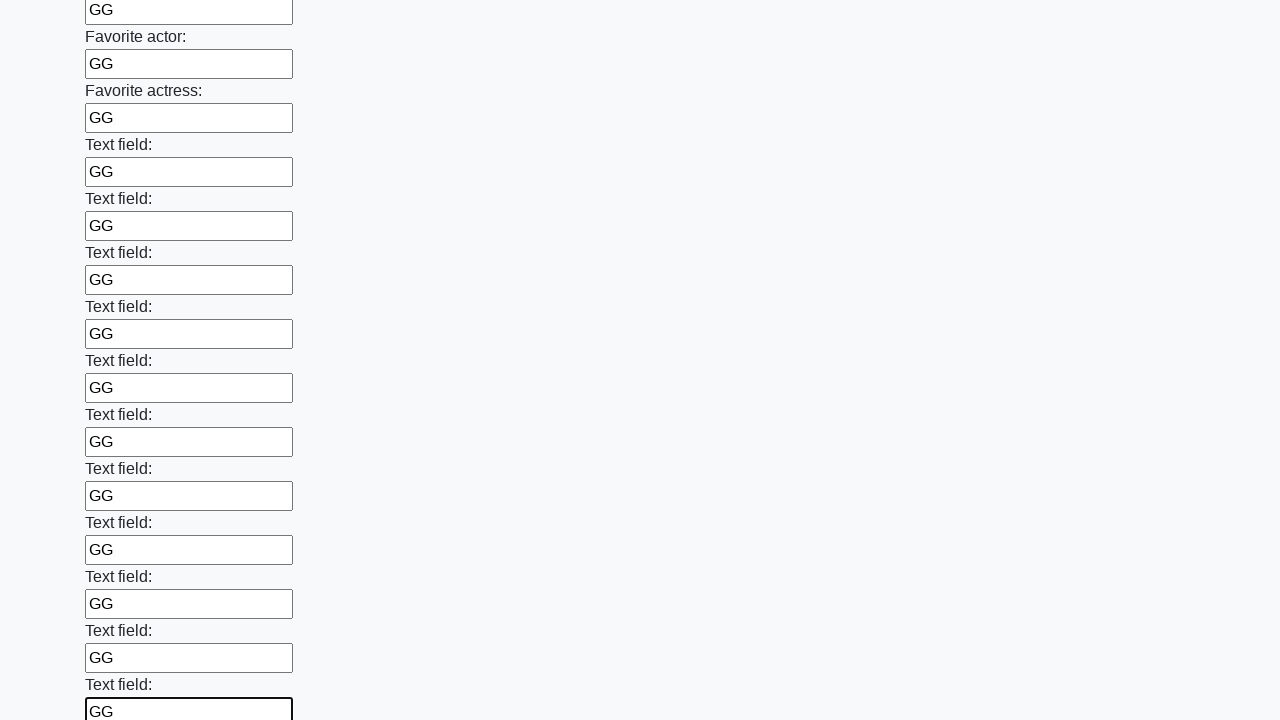

Filled an input field with 'GG' on input >> nth=37
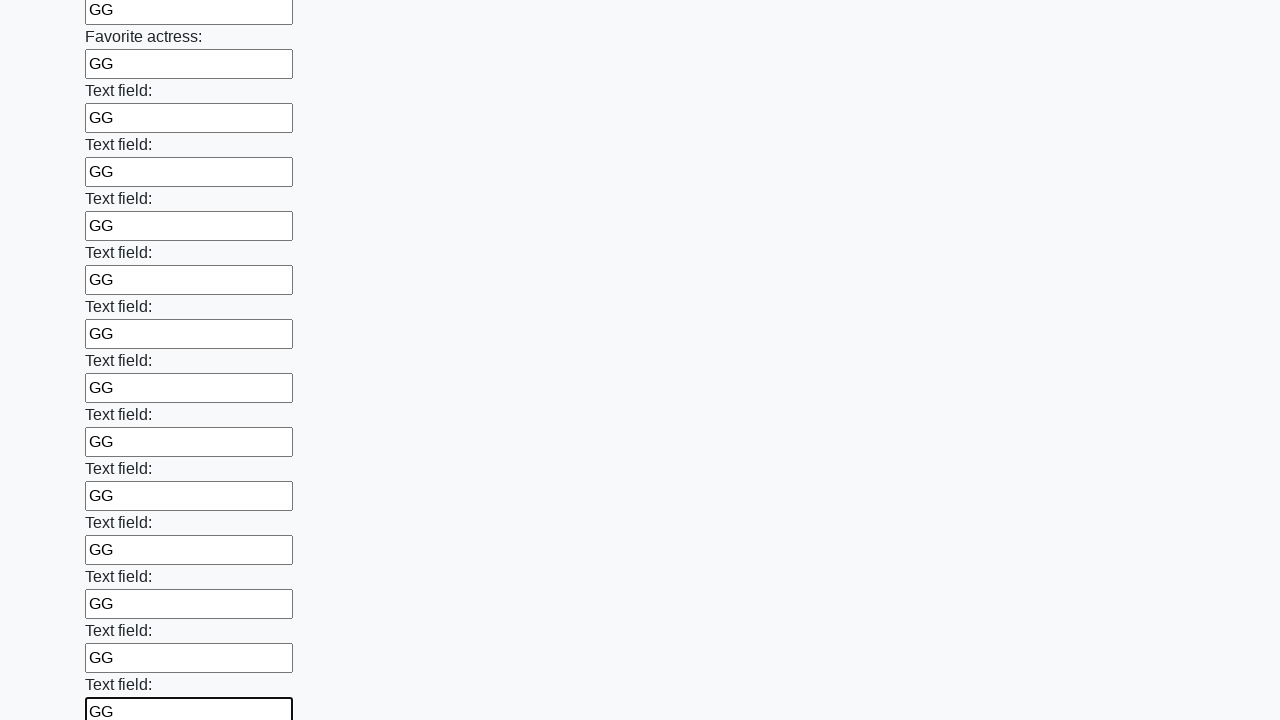

Filled an input field with 'GG' on input >> nth=38
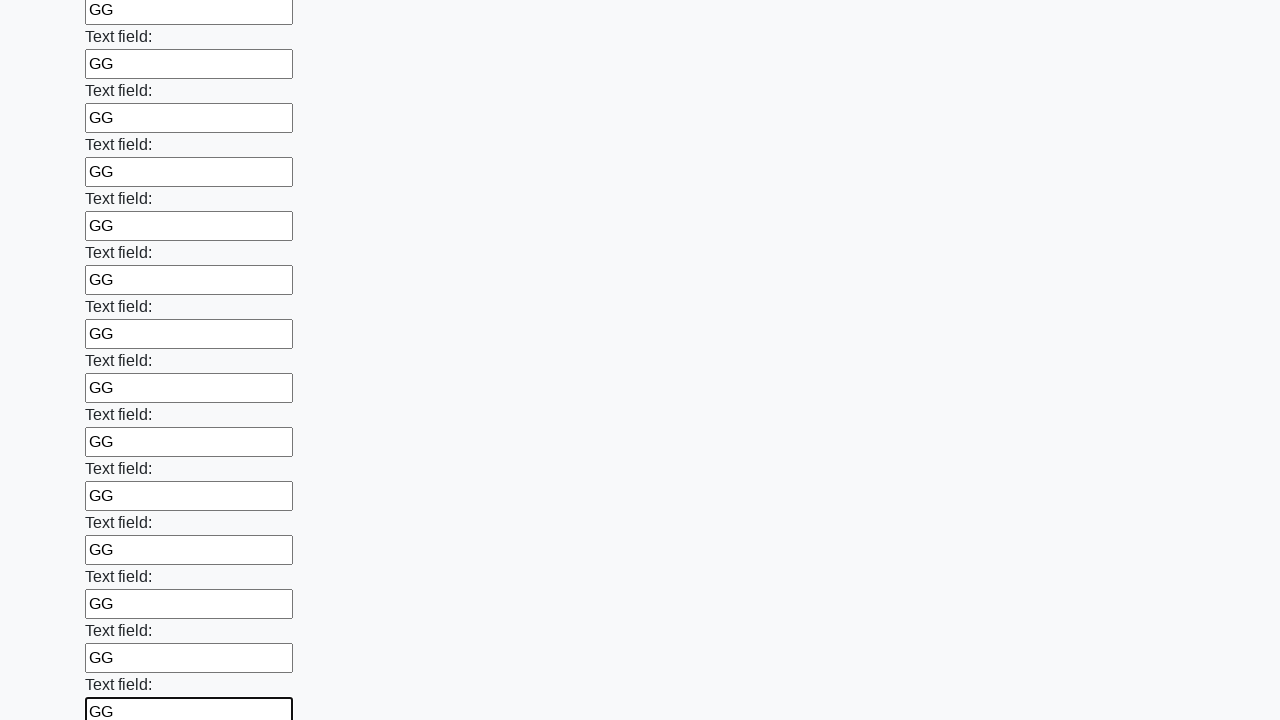

Filled an input field with 'GG' on input >> nth=39
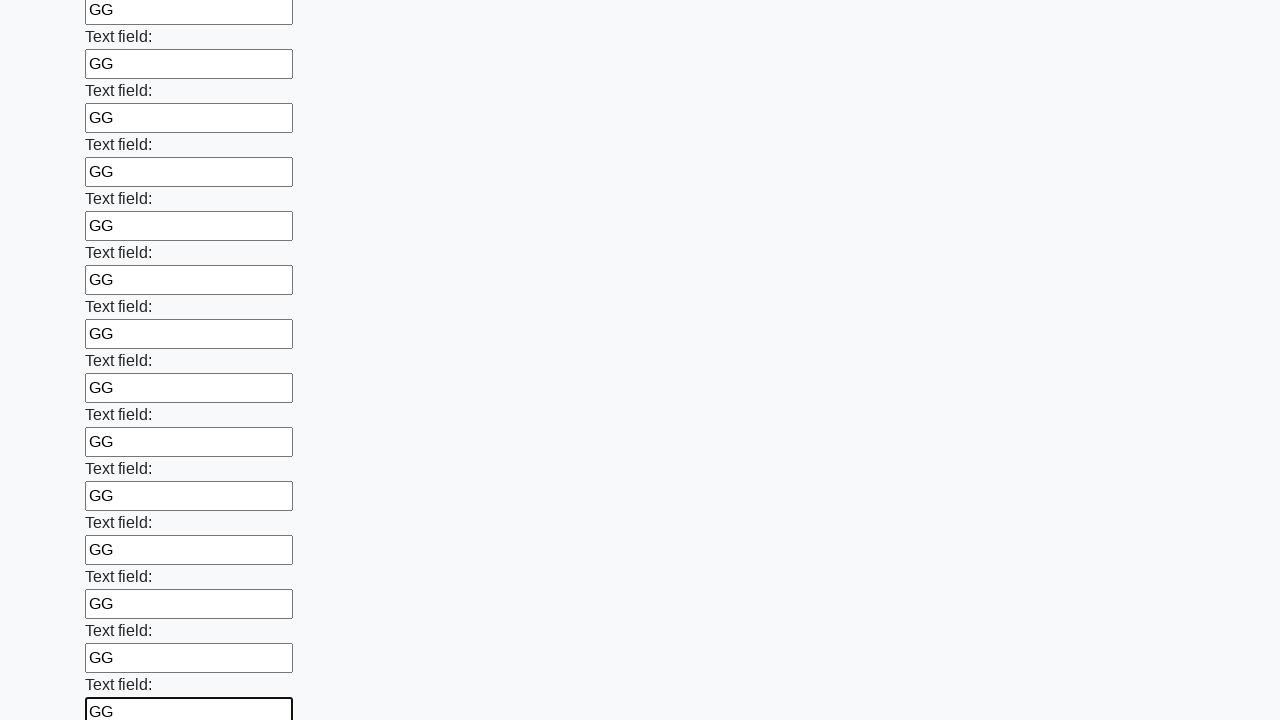

Filled an input field with 'GG' on input >> nth=40
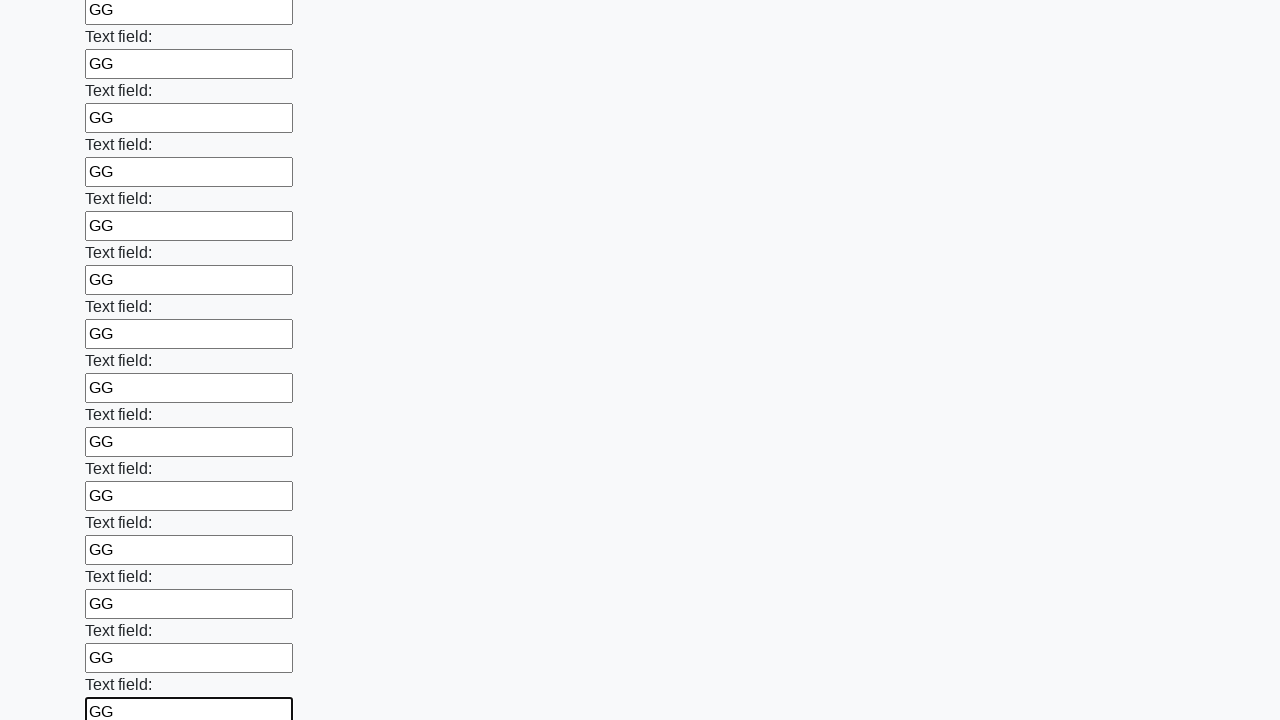

Filled an input field with 'GG' on input >> nth=41
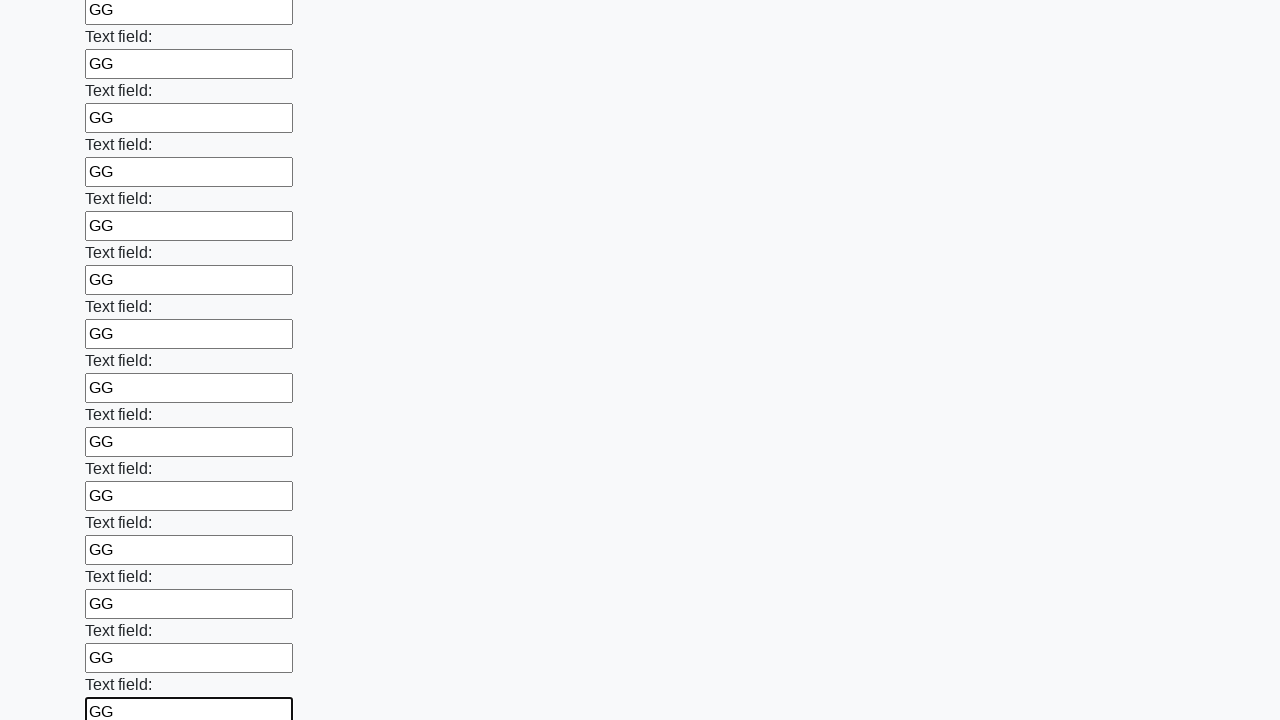

Filled an input field with 'GG' on input >> nth=42
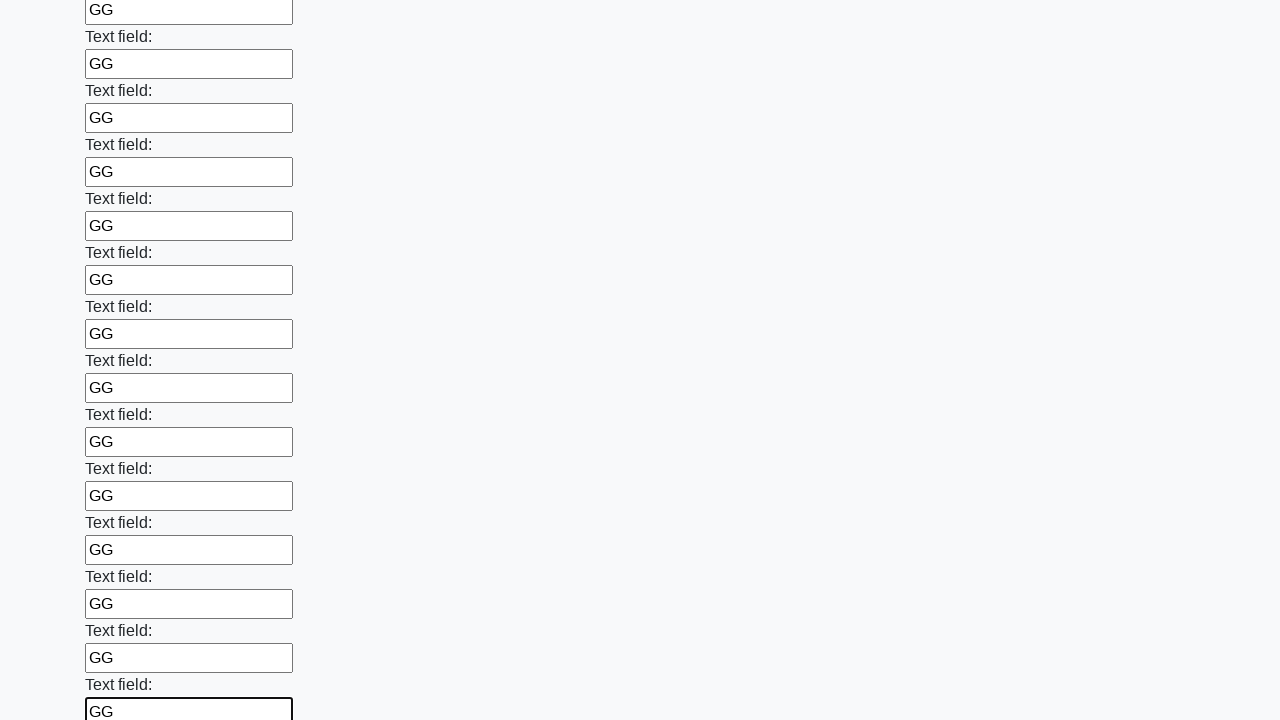

Filled an input field with 'GG' on input >> nth=43
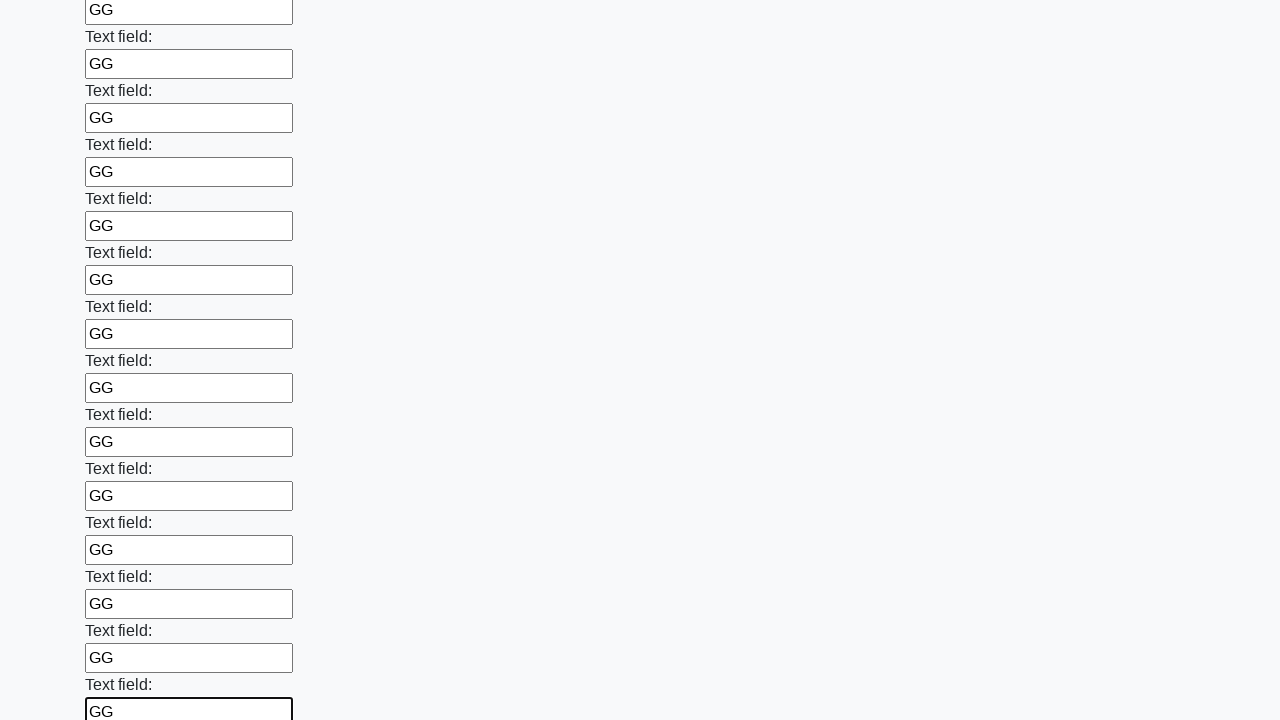

Filled an input field with 'GG' on input >> nth=44
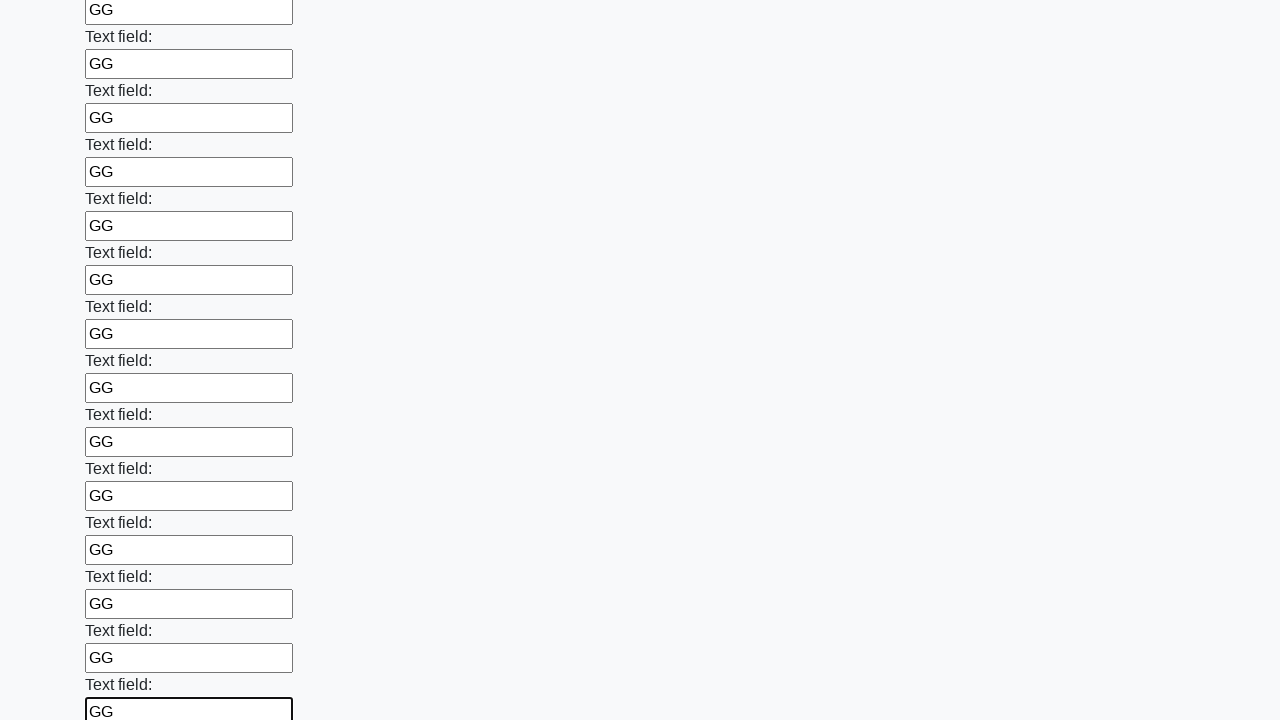

Filled an input field with 'GG' on input >> nth=45
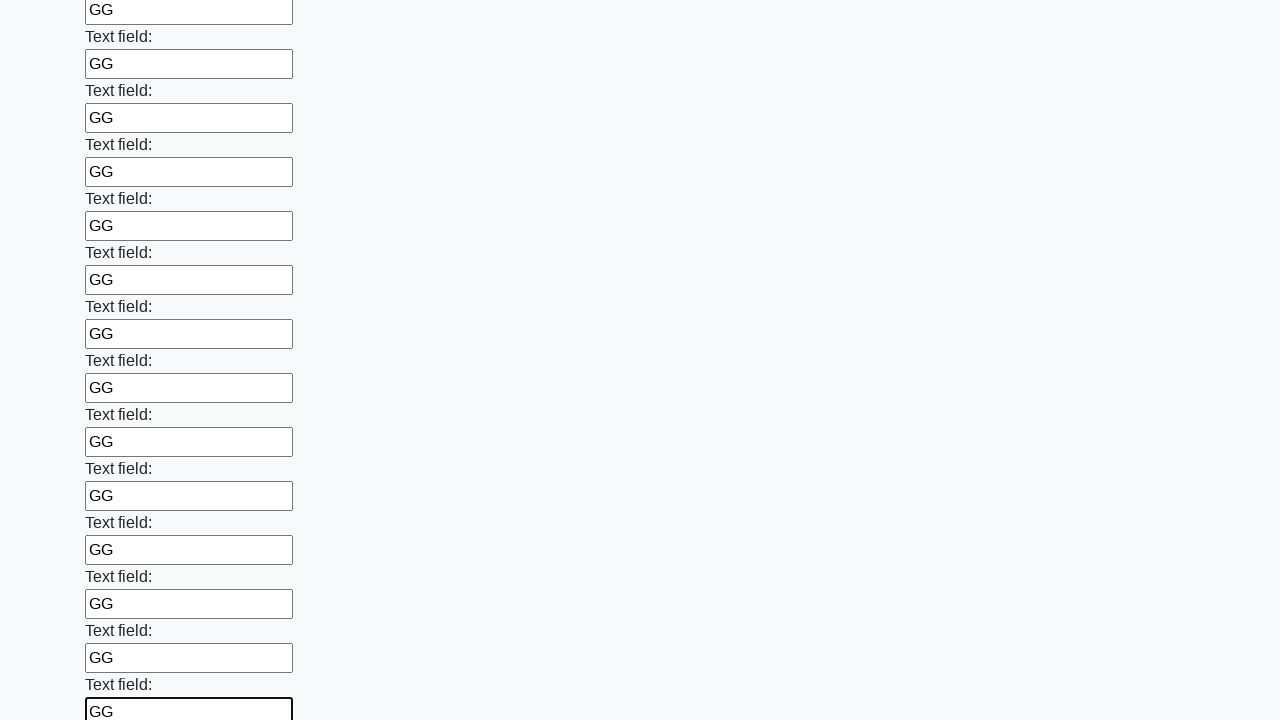

Filled an input field with 'GG' on input >> nth=46
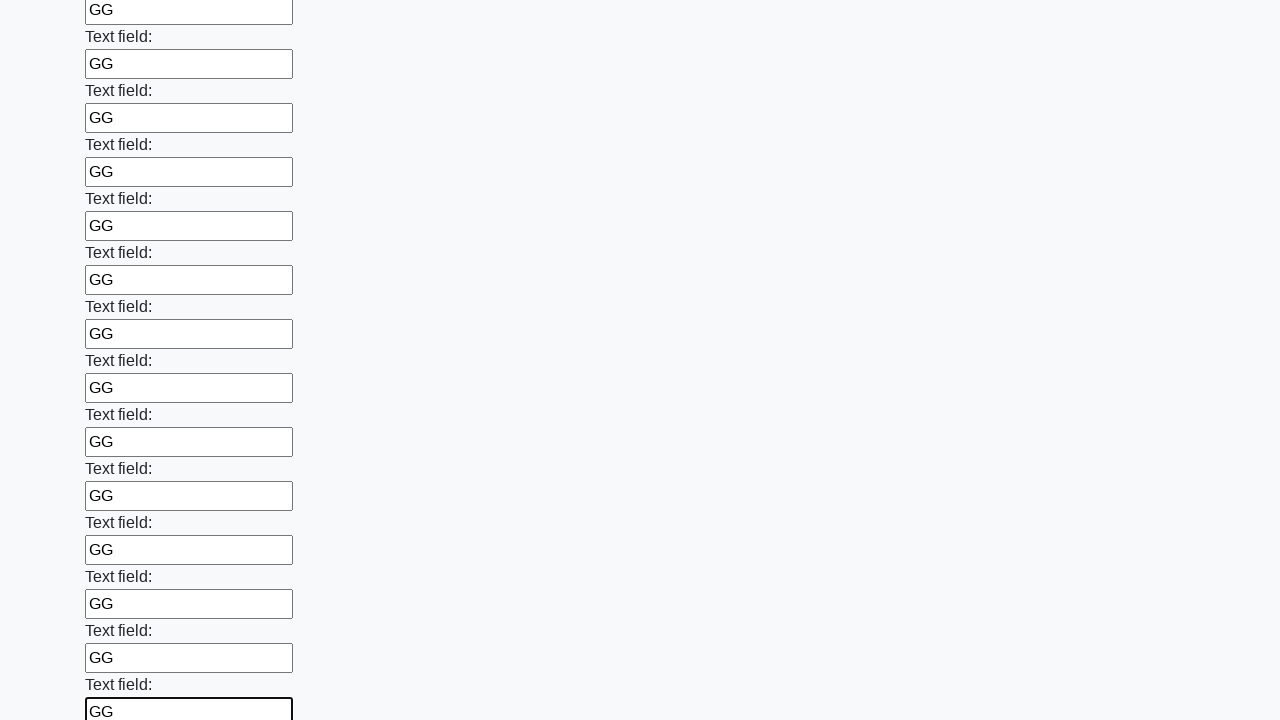

Filled an input field with 'GG' on input >> nth=47
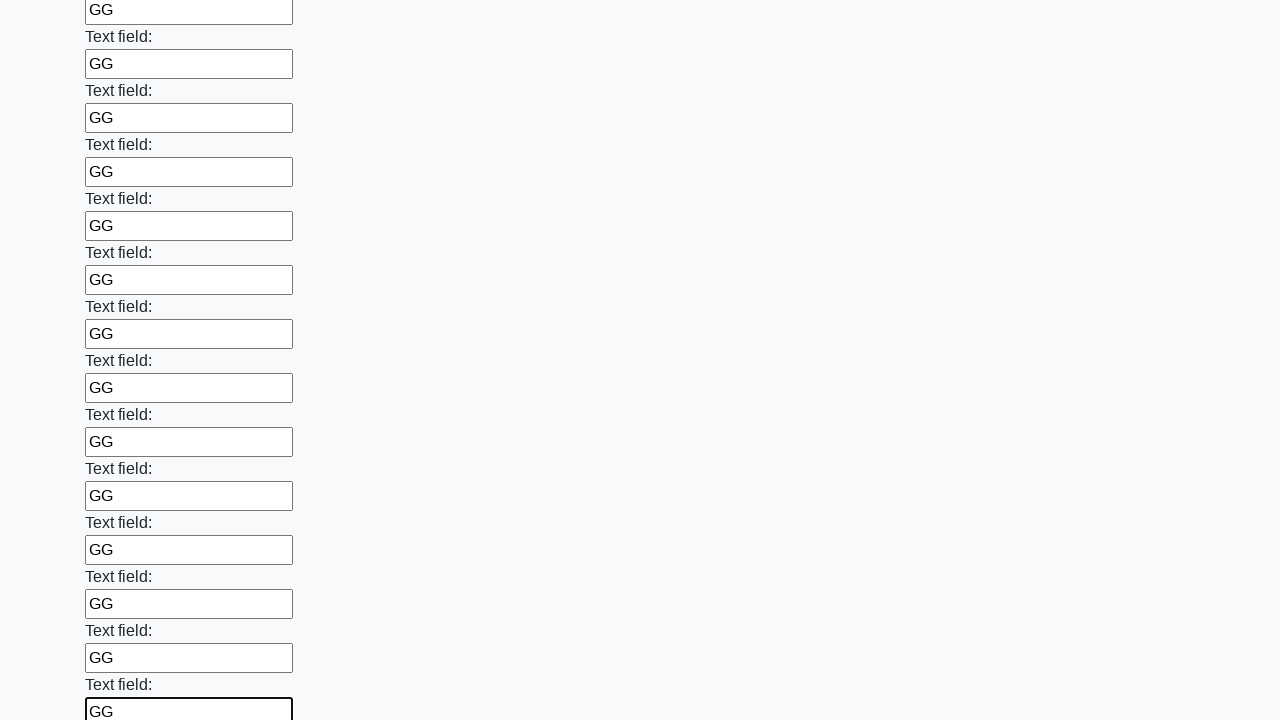

Filled an input field with 'GG' on input >> nth=48
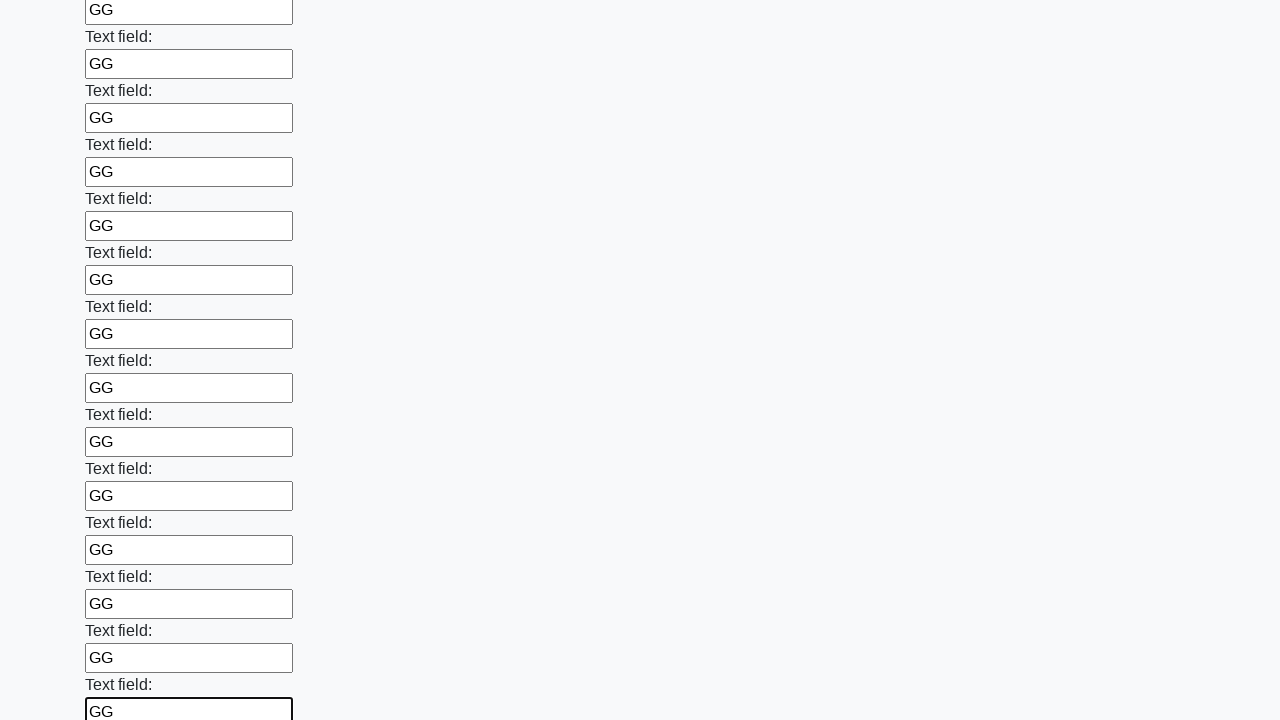

Filled an input field with 'GG' on input >> nth=49
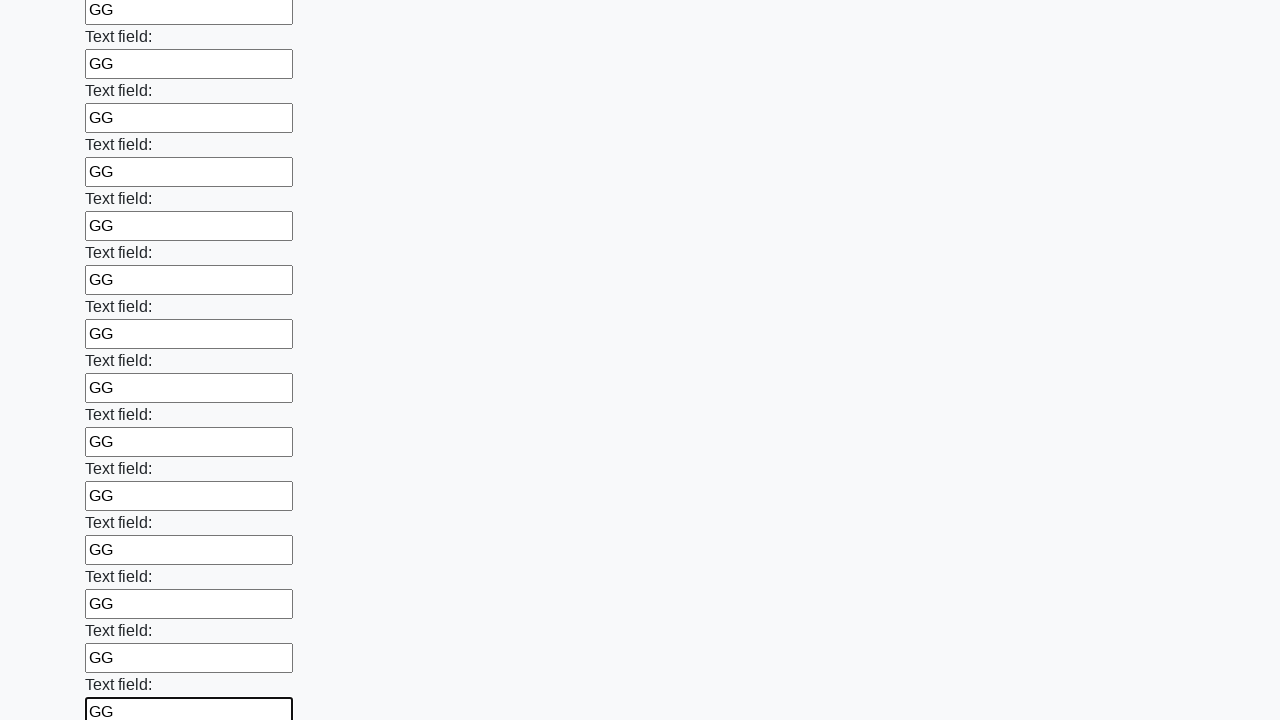

Filled an input field with 'GG' on input >> nth=50
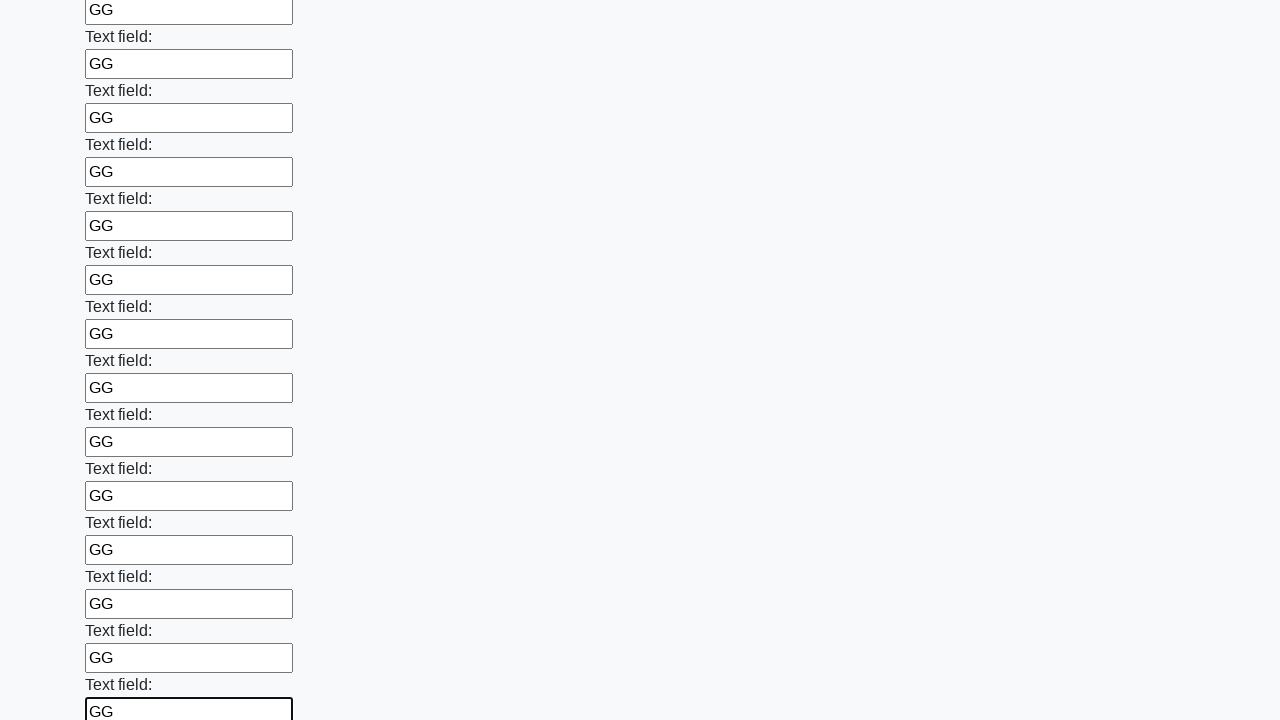

Filled an input field with 'GG' on input >> nth=51
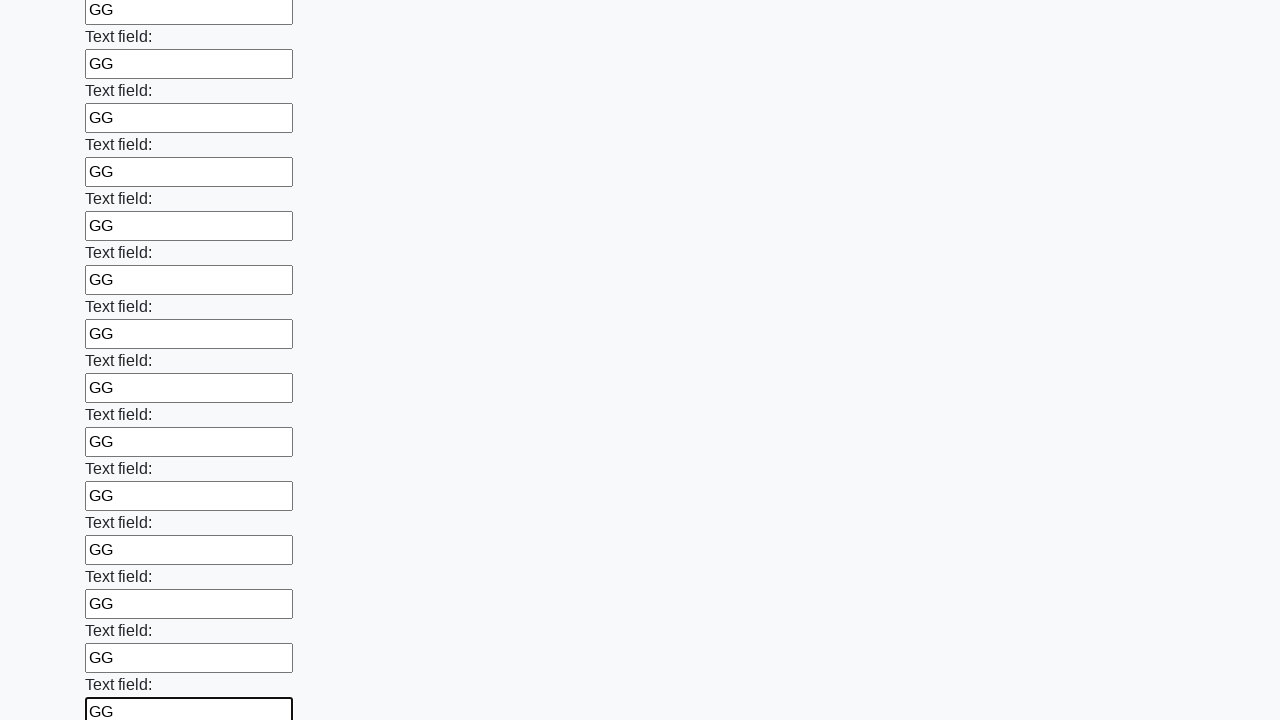

Filled an input field with 'GG' on input >> nth=52
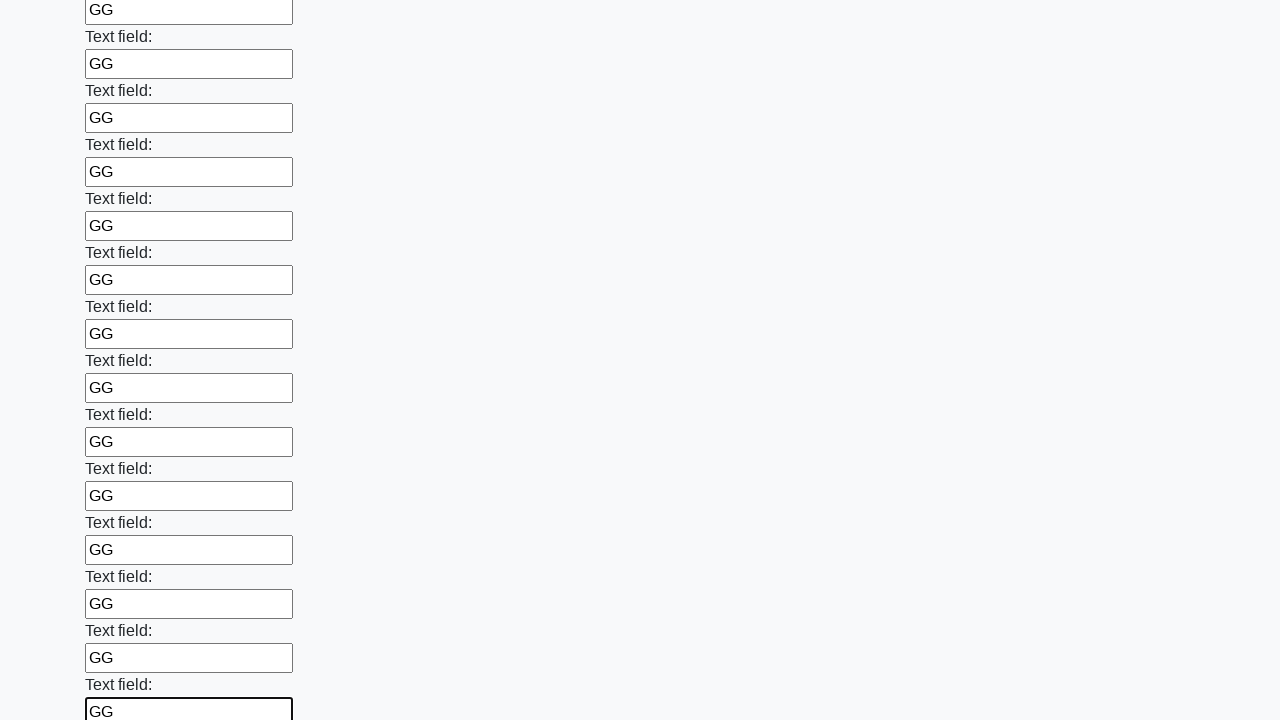

Filled an input field with 'GG' on input >> nth=53
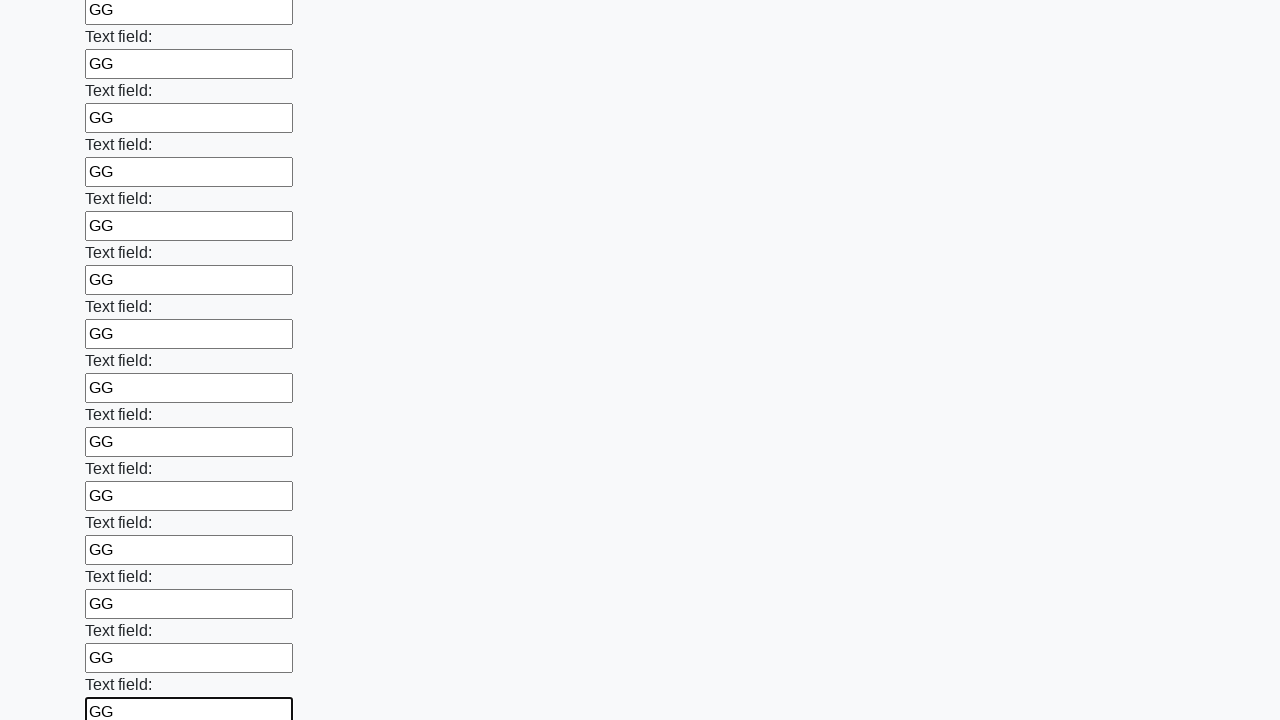

Filled an input field with 'GG' on input >> nth=54
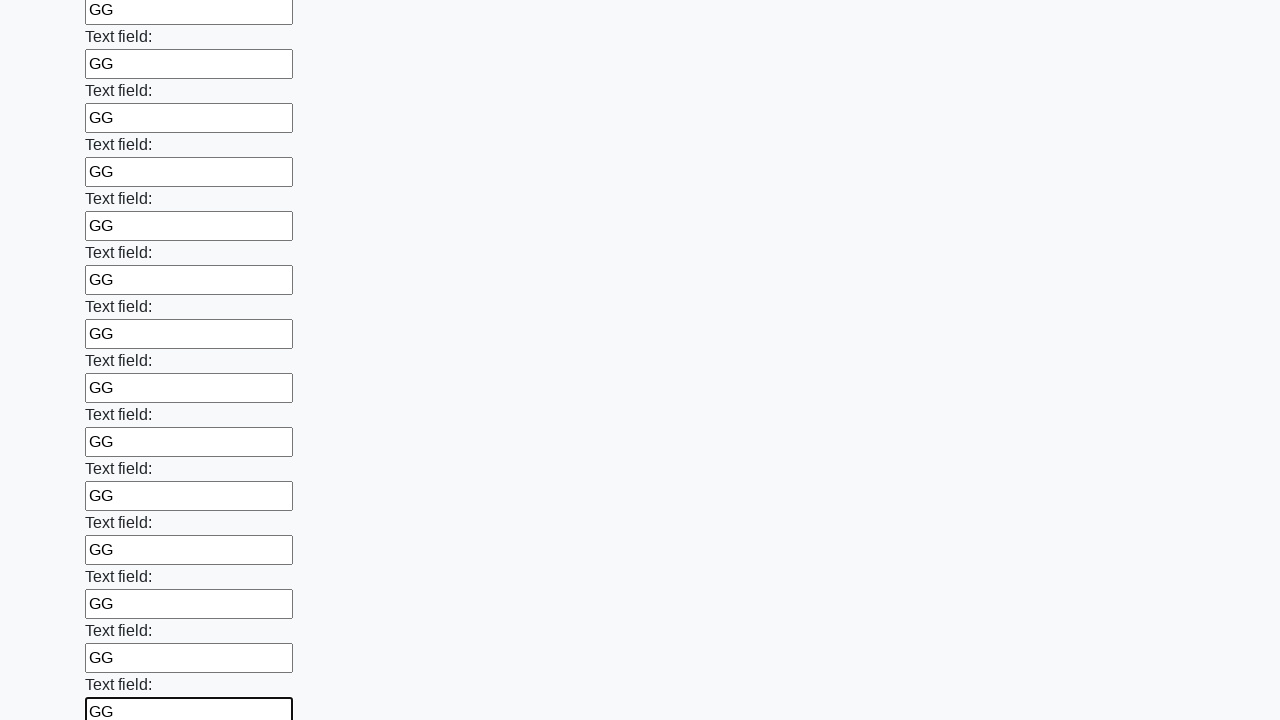

Filled an input field with 'GG' on input >> nth=55
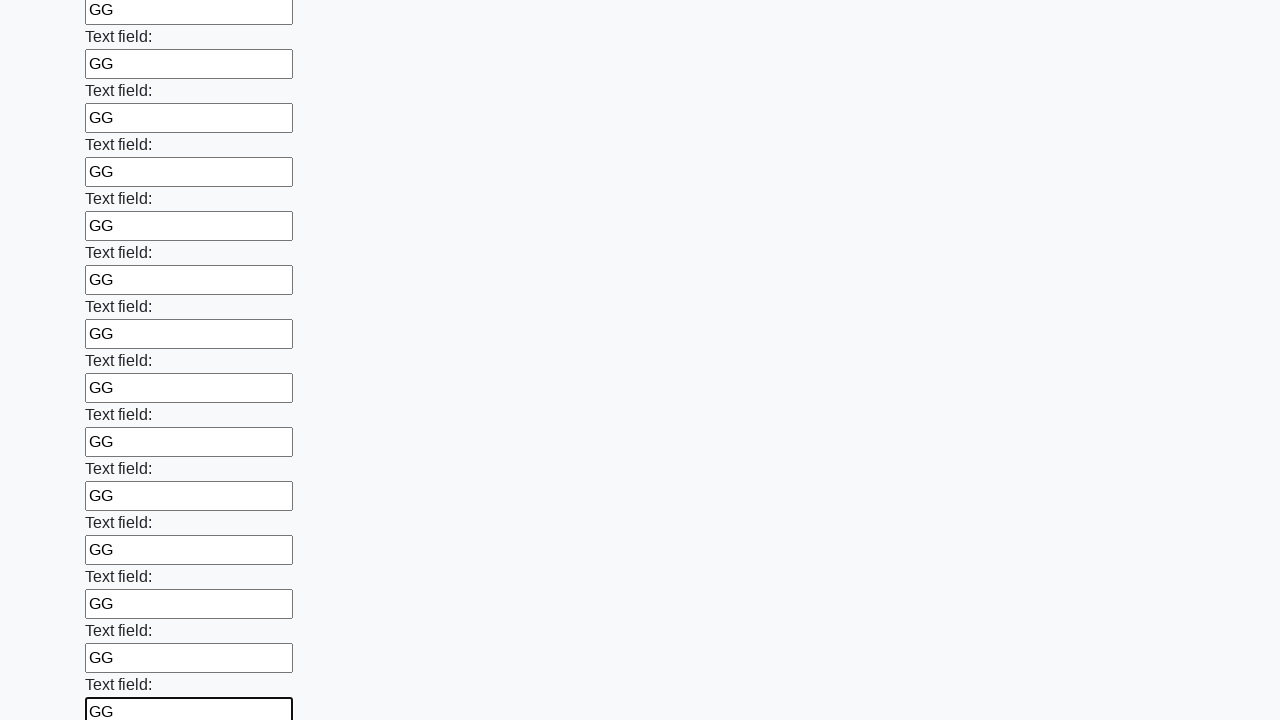

Filled an input field with 'GG' on input >> nth=56
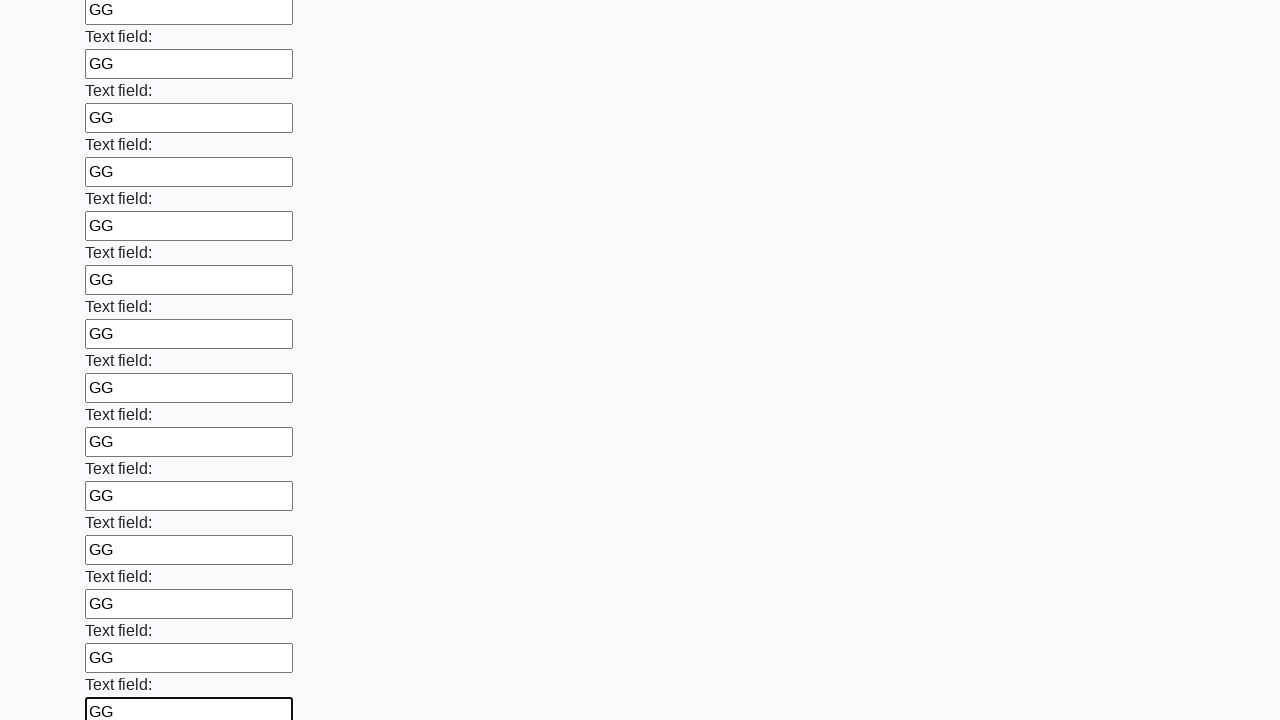

Filled an input field with 'GG' on input >> nth=57
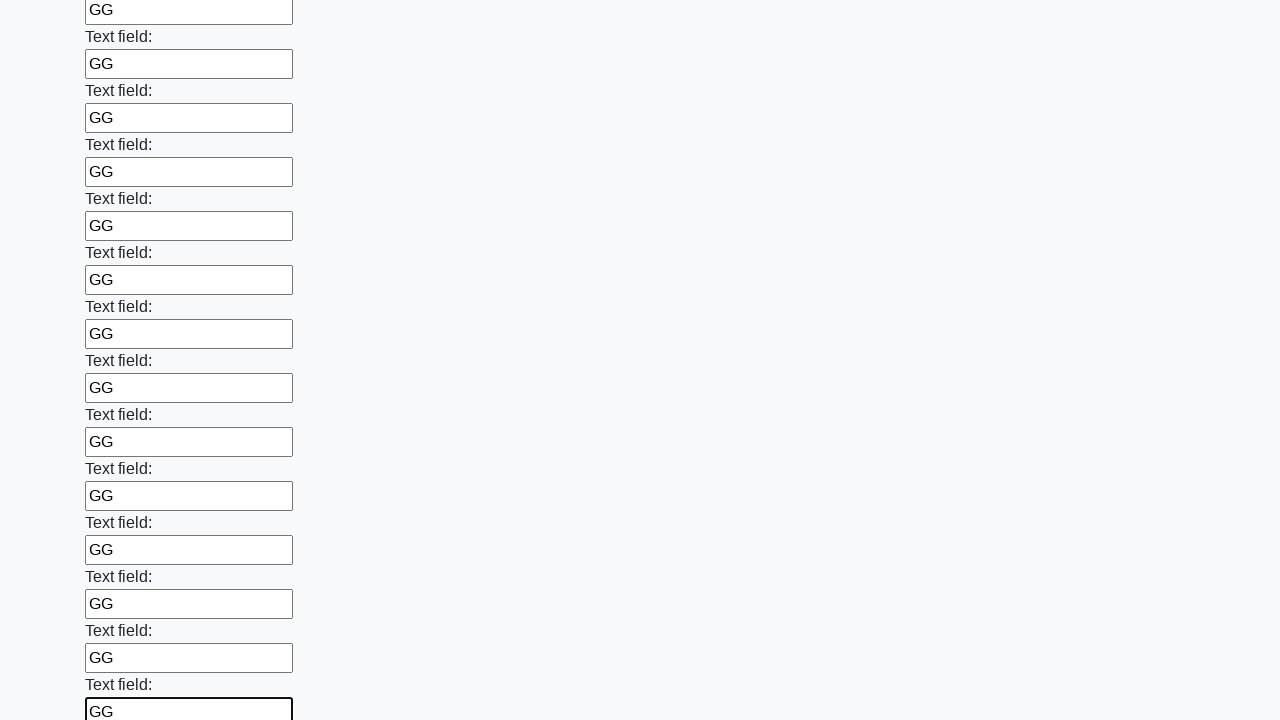

Filled an input field with 'GG' on input >> nth=58
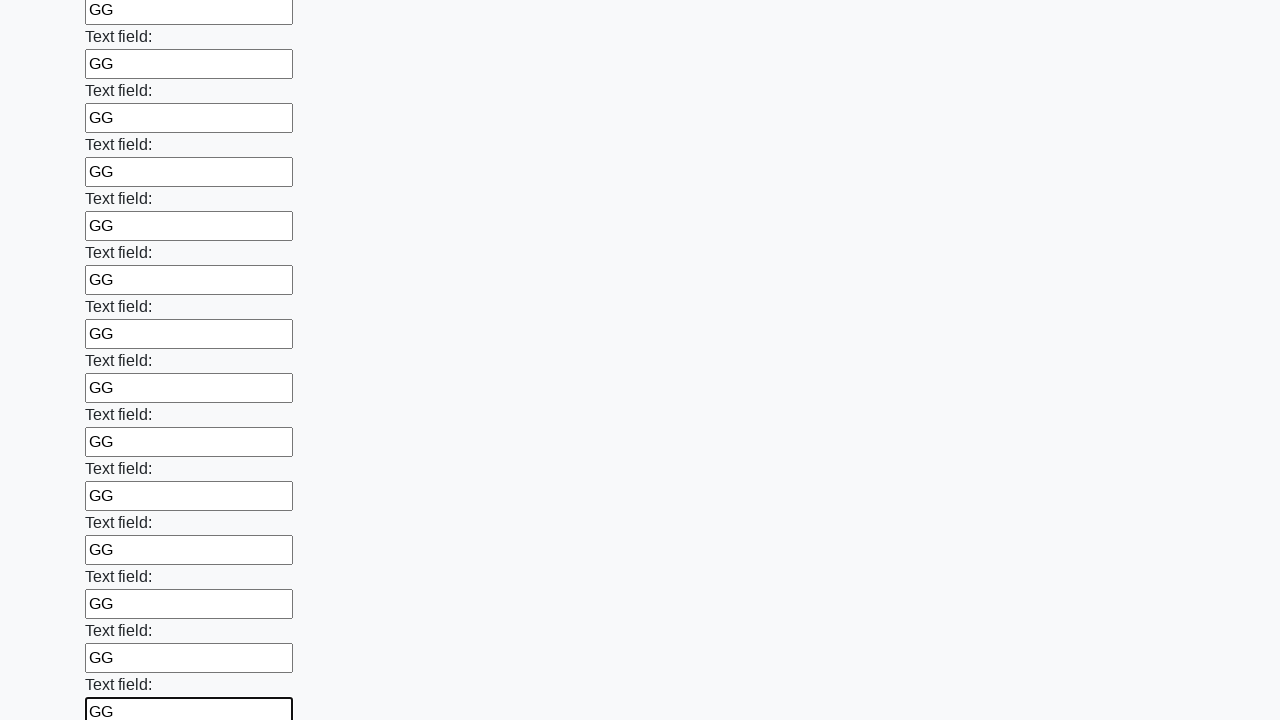

Filled an input field with 'GG' on input >> nth=59
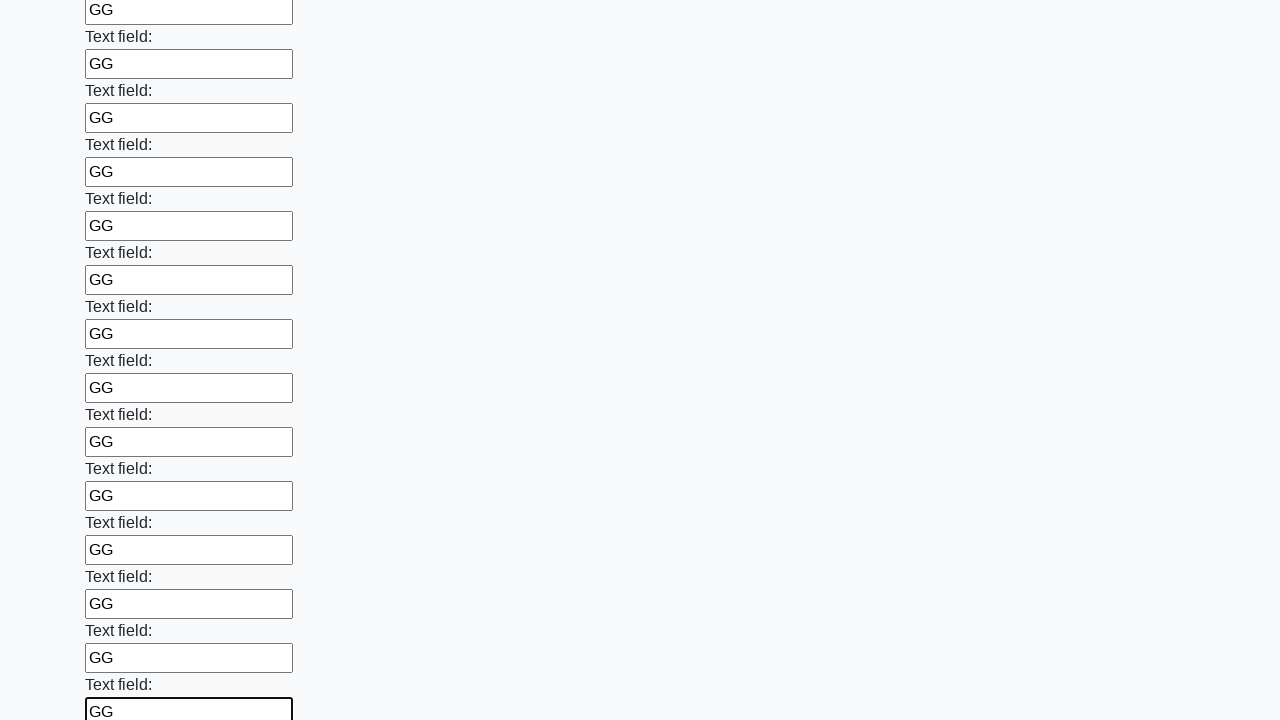

Filled an input field with 'GG' on input >> nth=60
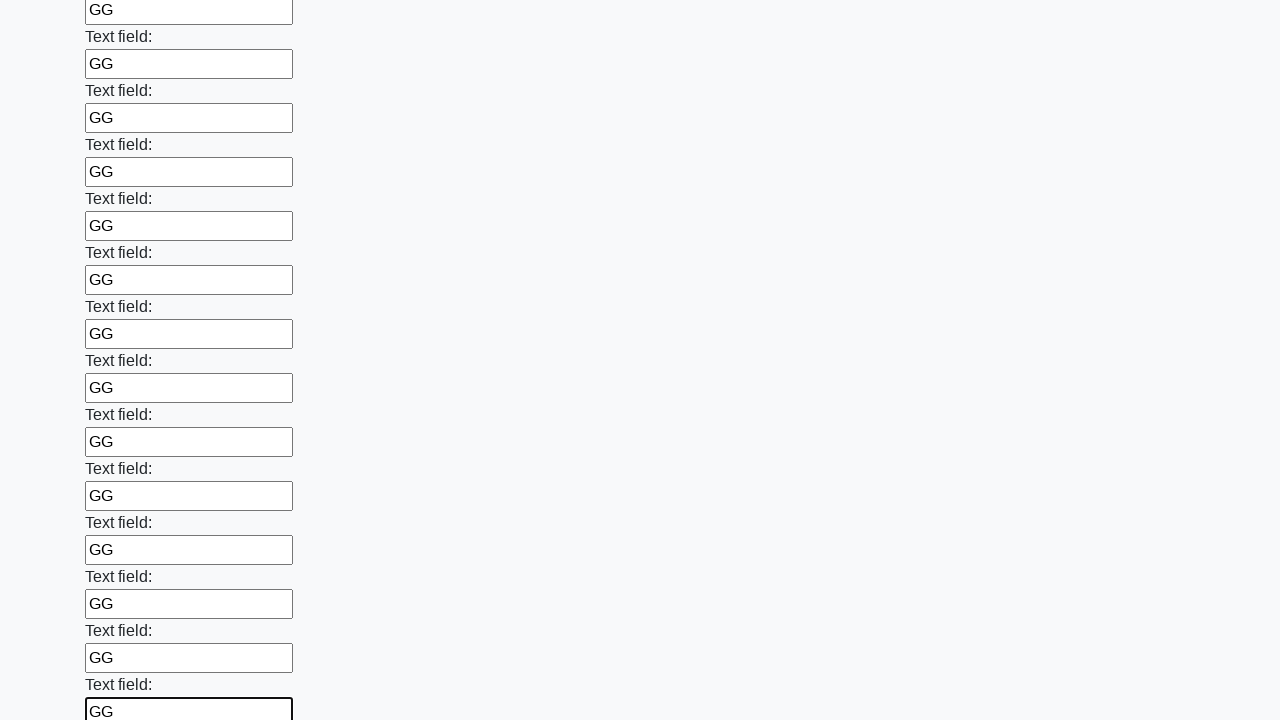

Filled an input field with 'GG' on input >> nth=61
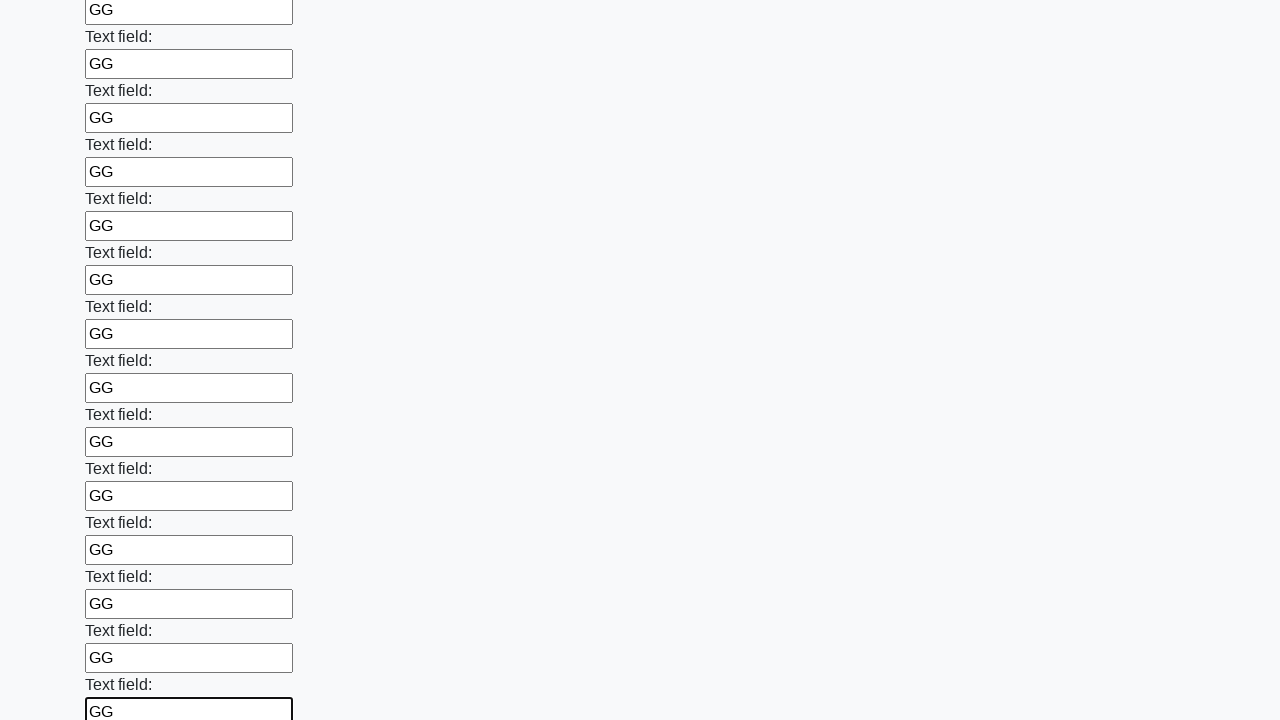

Filled an input field with 'GG' on input >> nth=62
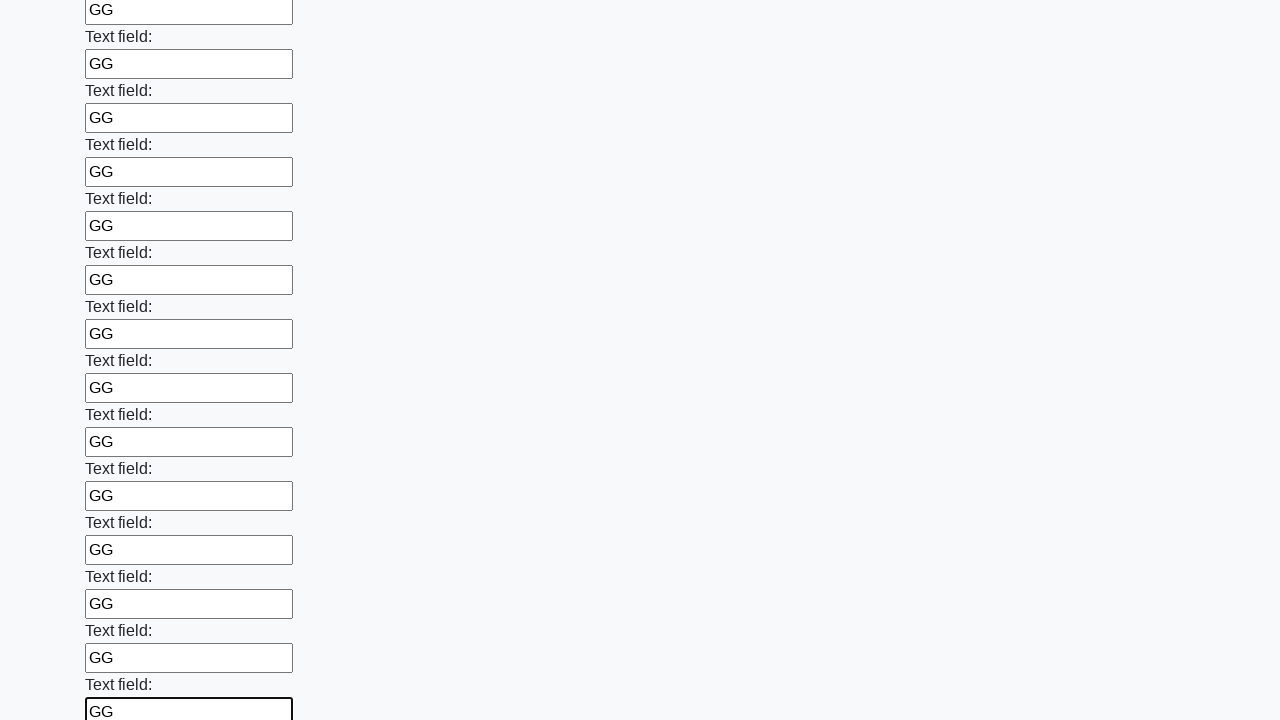

Filled an input field with 'GG' on input >> nth=63
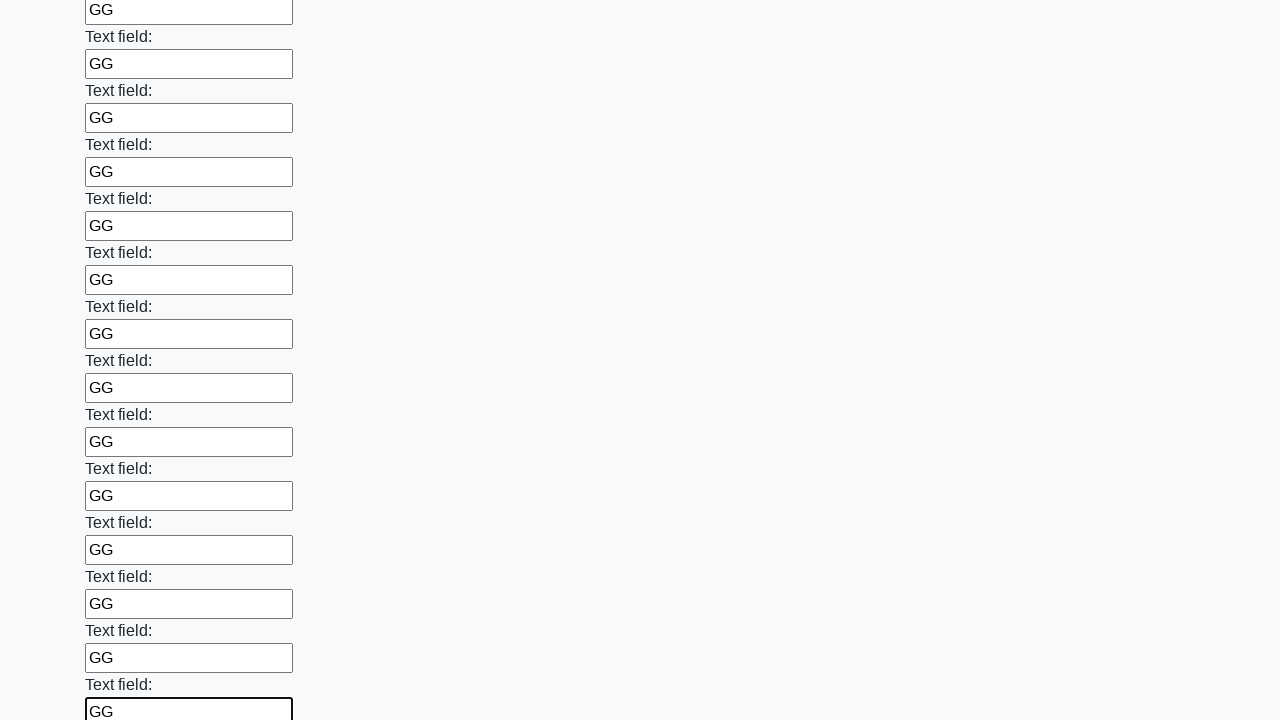

Filled an input field with 'GG' on input >> nth=64
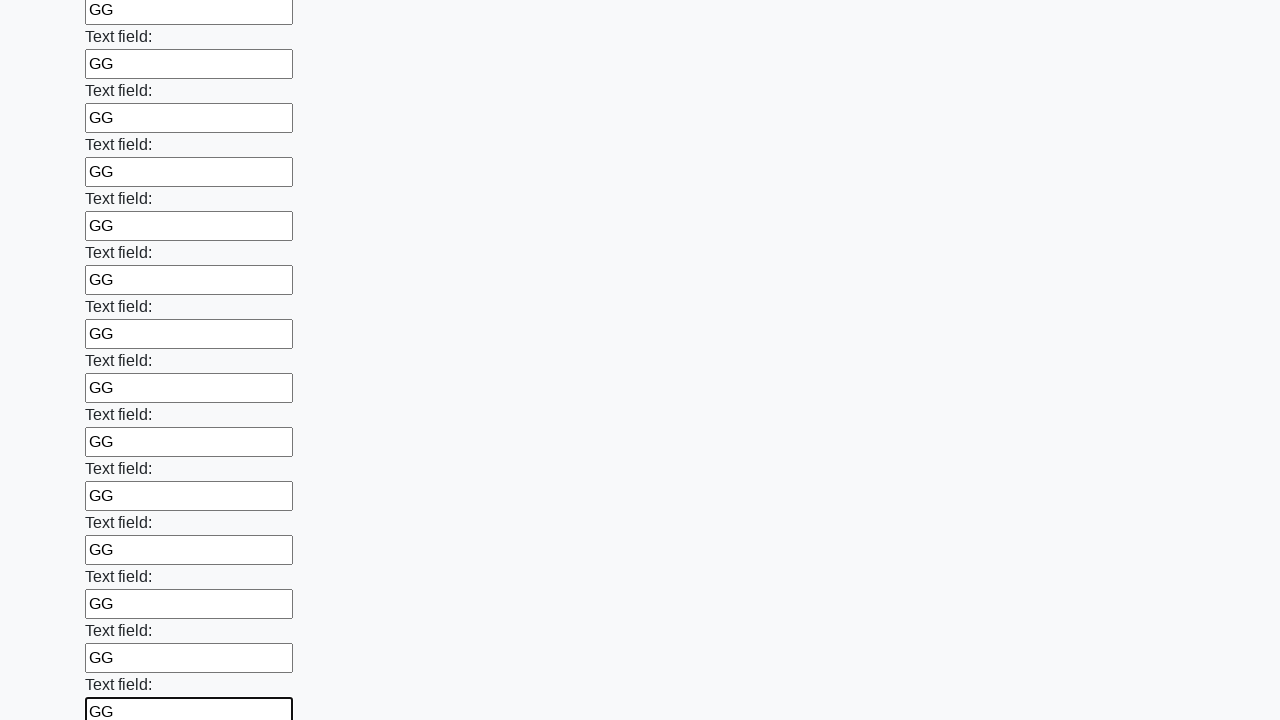

Filled an input field with 'GG' on input >> nth=65
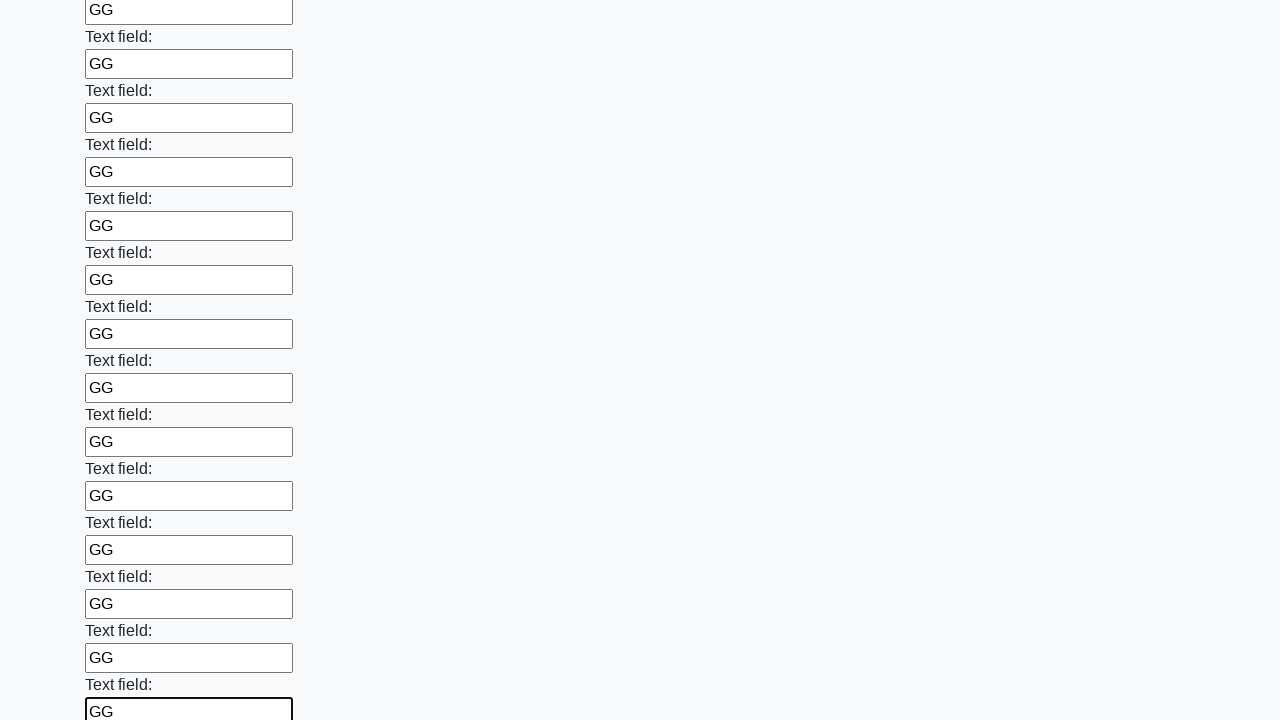

Filled an input field with 'GG' on input >> nth=66
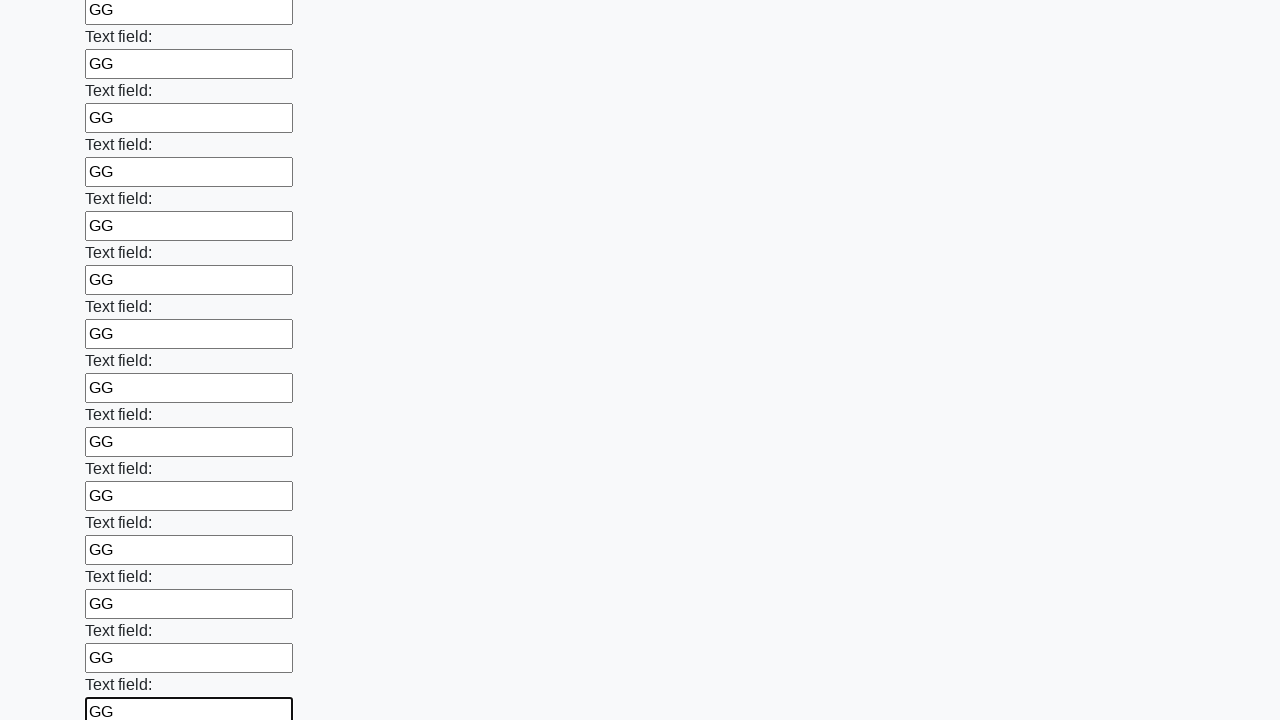

Filled an input field with 'GG' on input >> nth=67
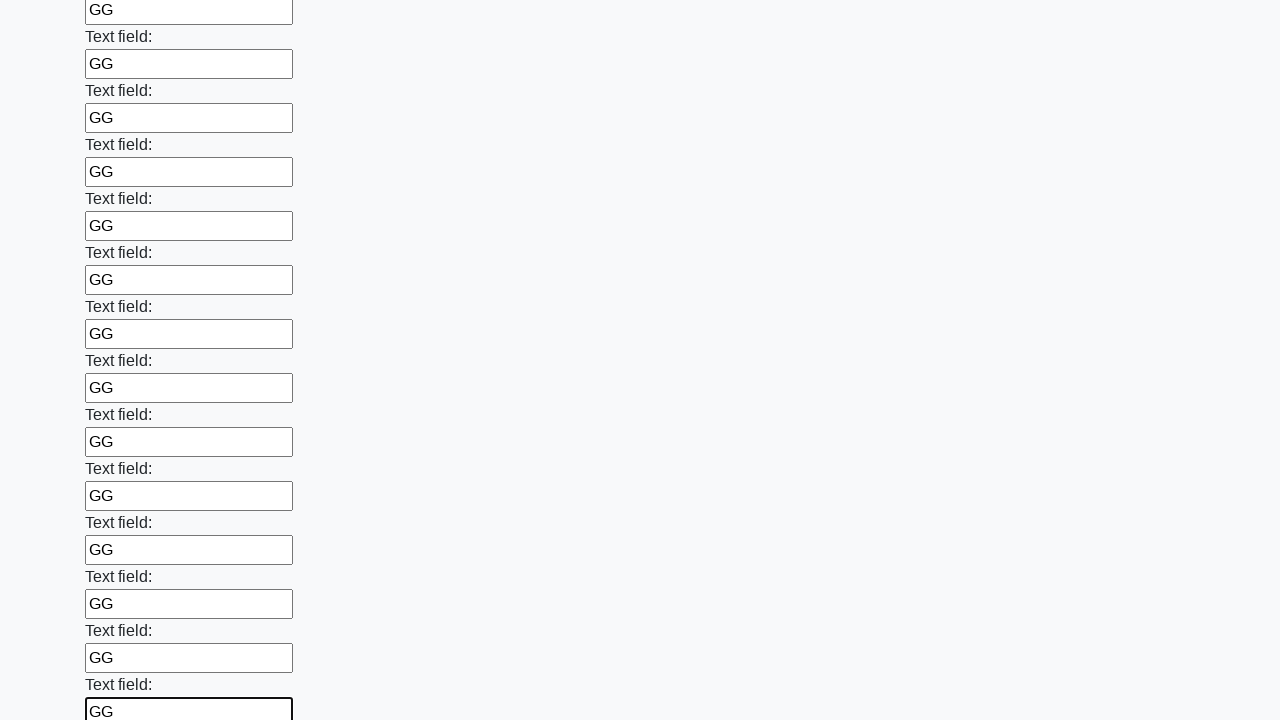

Filled an input field with 'GG' on input >> nth=68
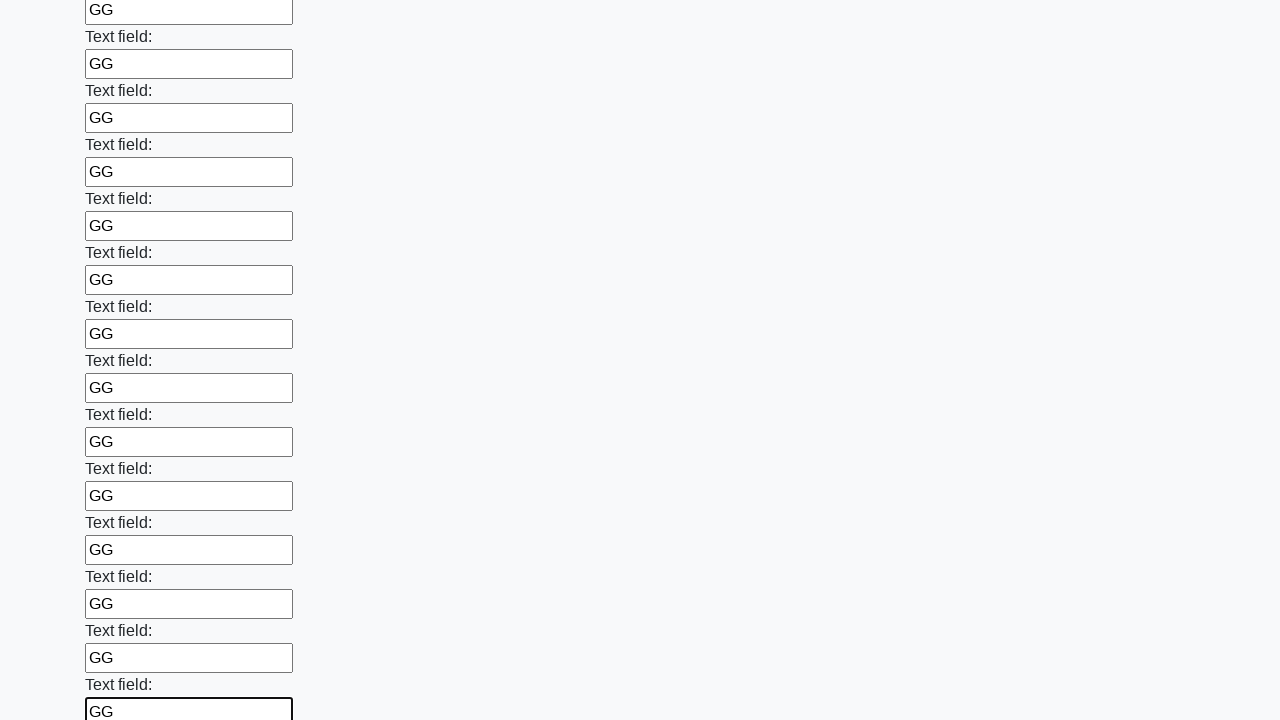

Filled an input field with 'GG' on input >> nth=69
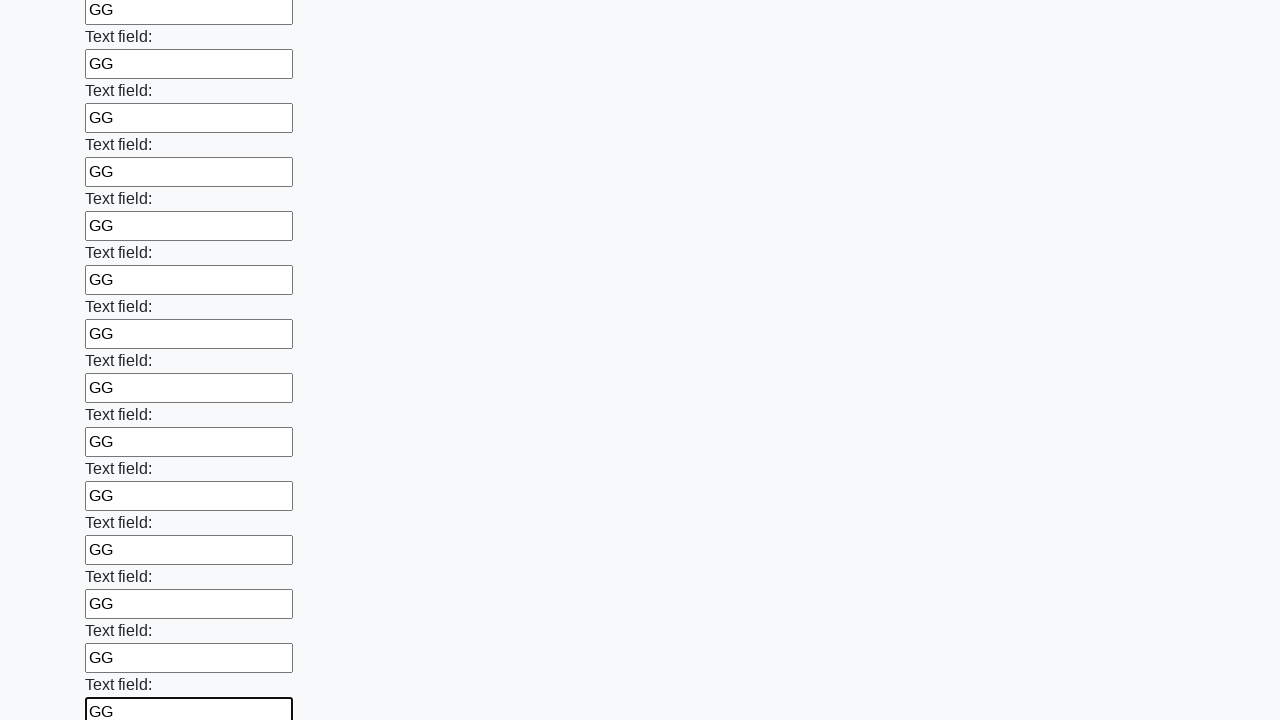

Filled an input field with 'GG' on input >> nth=70
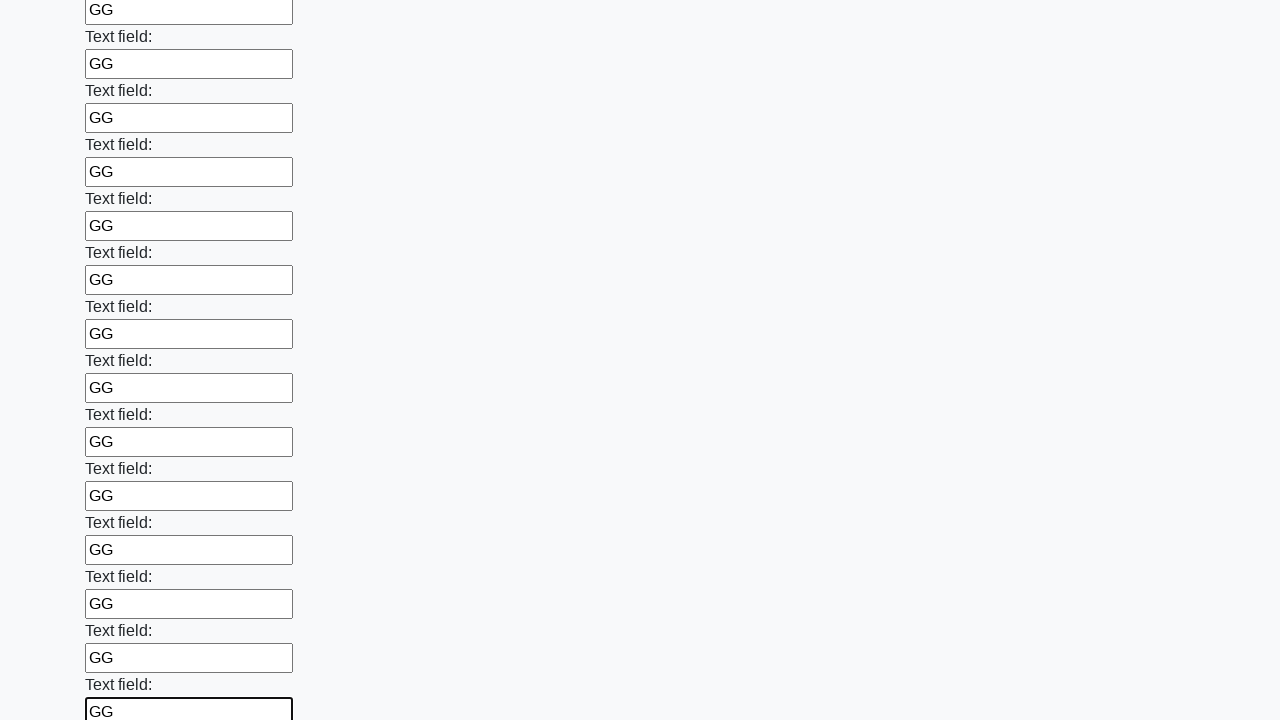

Filled an input field with 'GG' on input >> nth=71
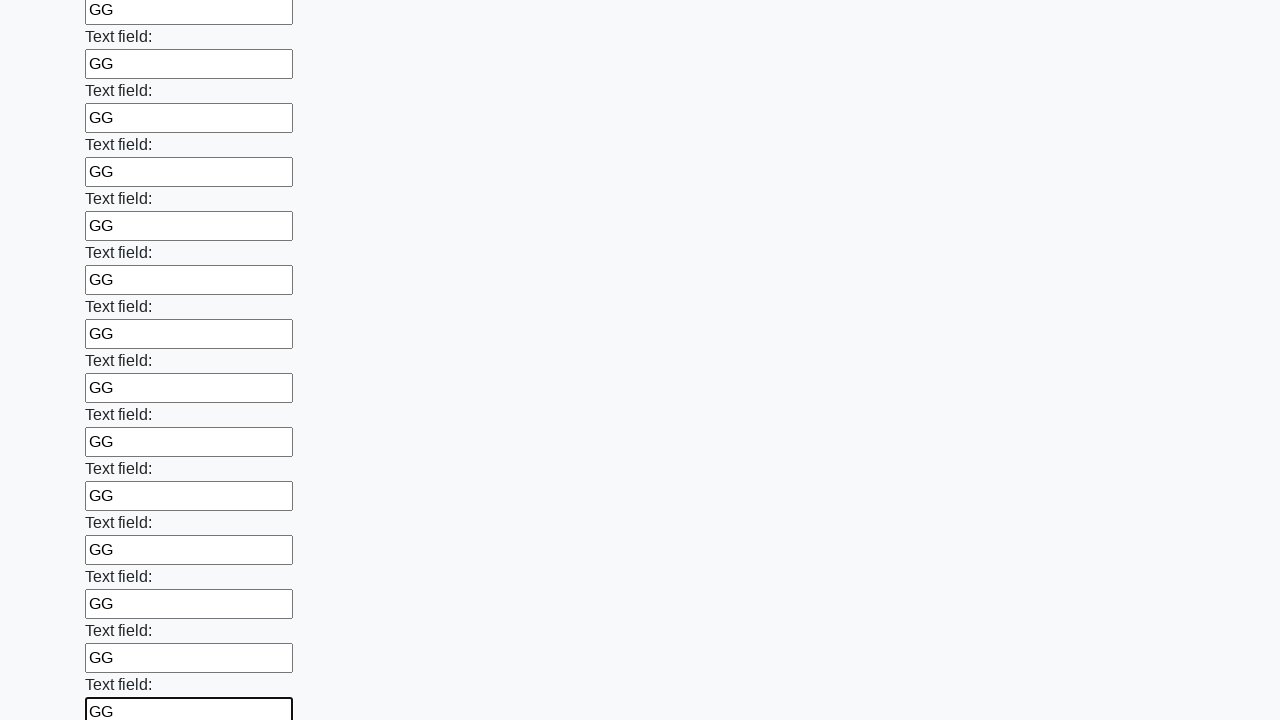

Filled an input field with 'GG' on input >> nth=72
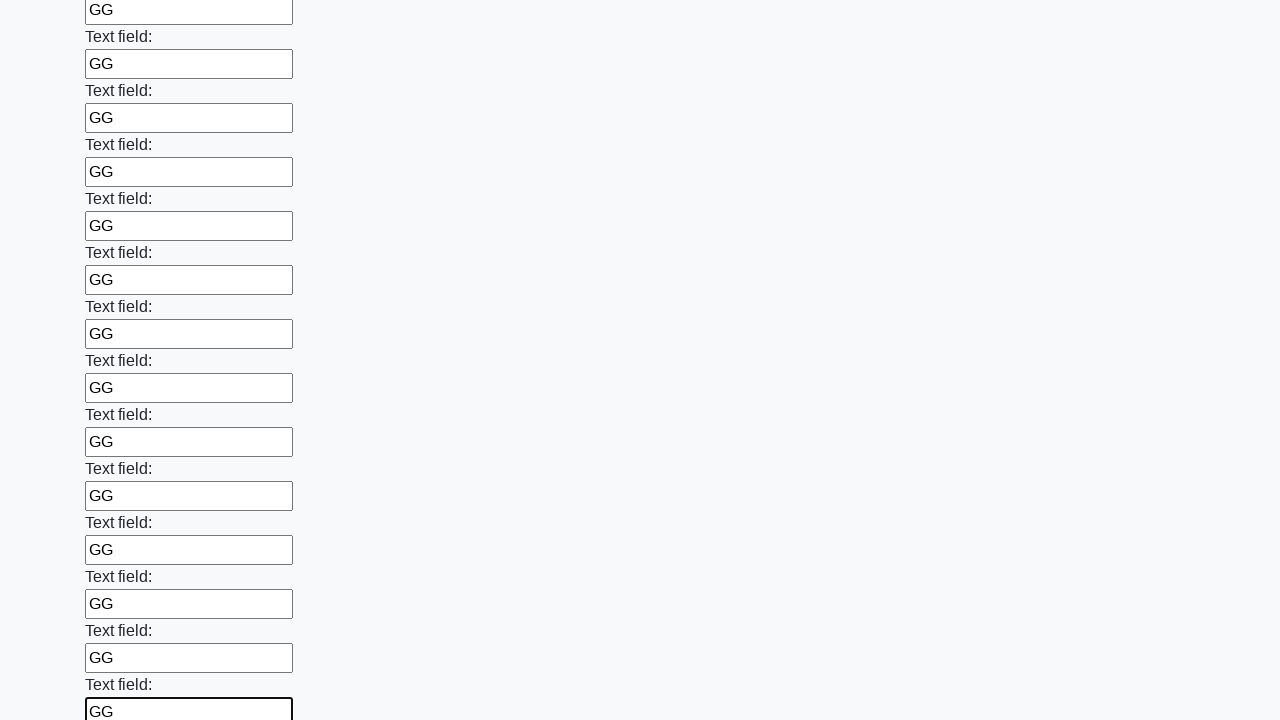

Filled an input field with 'GG' on input >> nth=73
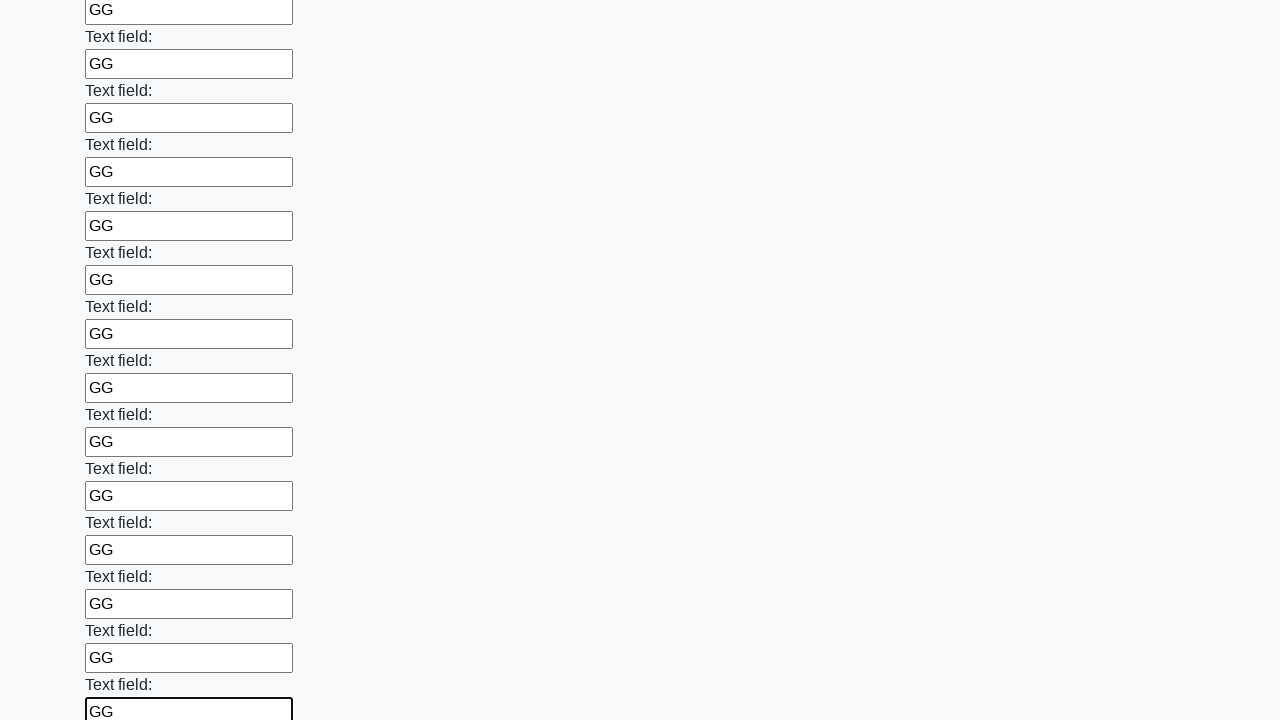

Filled an input field with 'GG' on input >> nth=74
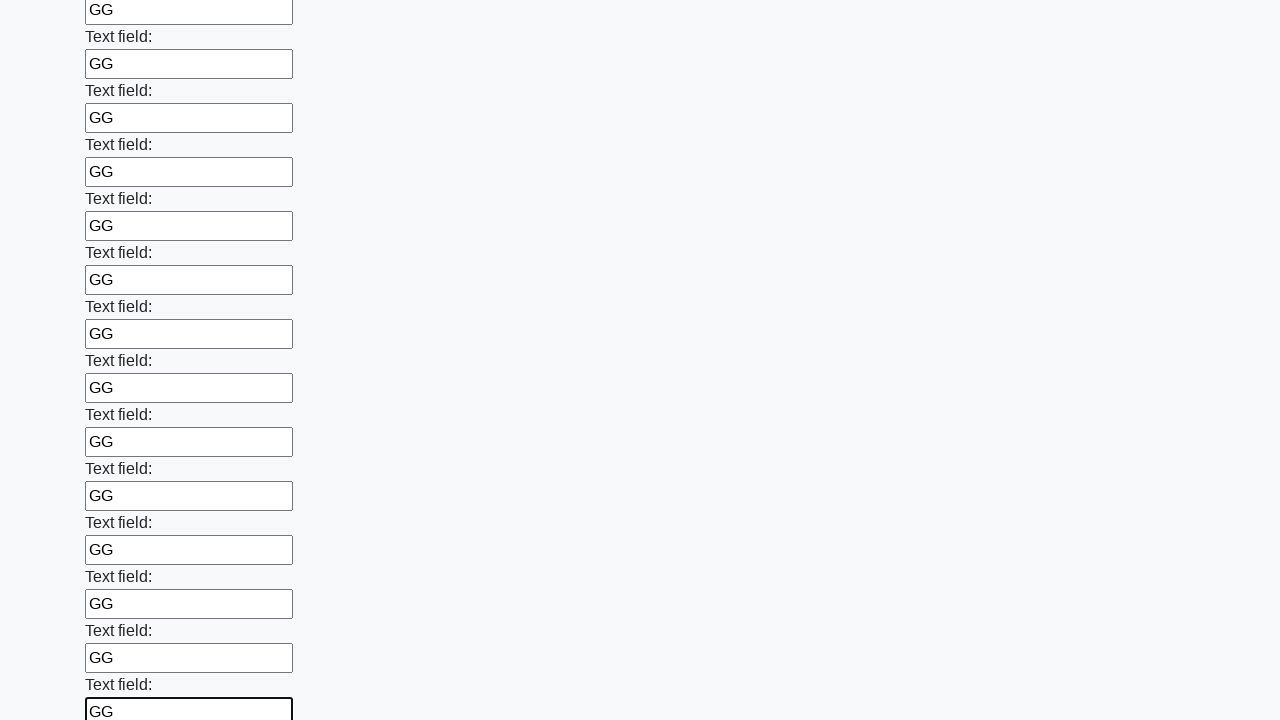

Filled an input field with 'GG' on input >> nth=75
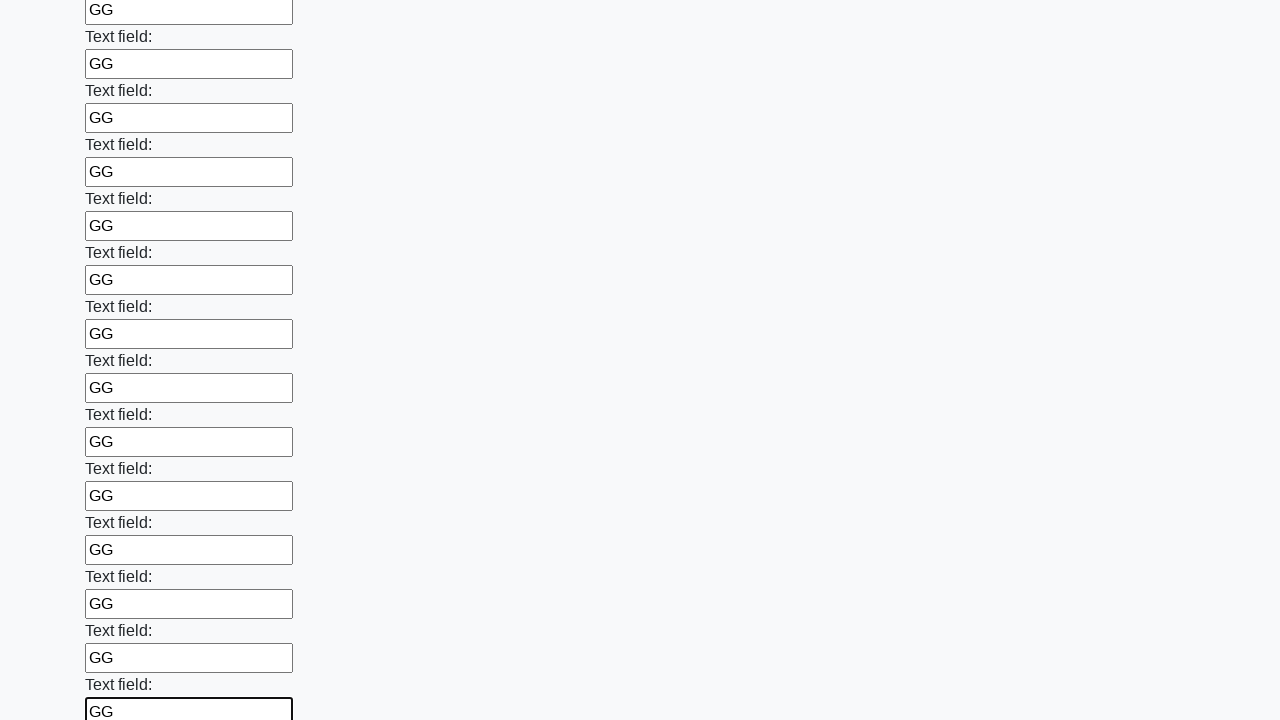

Filled an input field with 'GG' on input >> nth=76
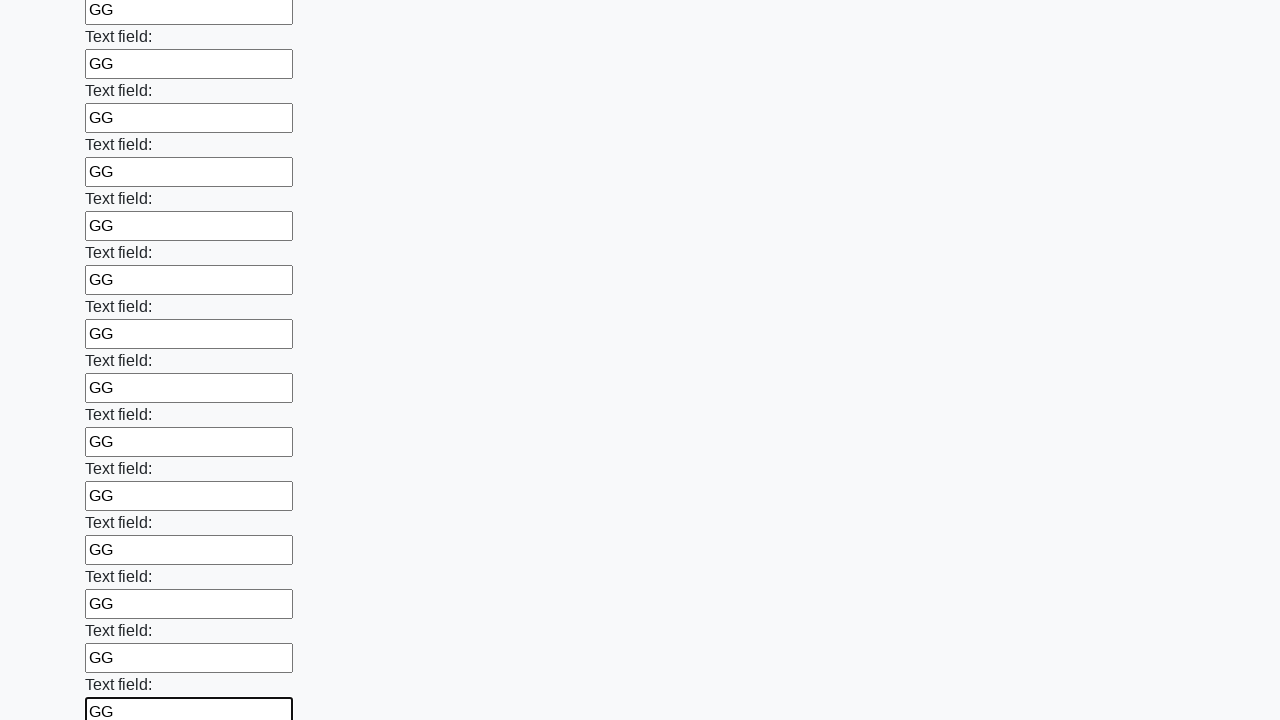

Filled an input field with 'GG' on input >> nth=77
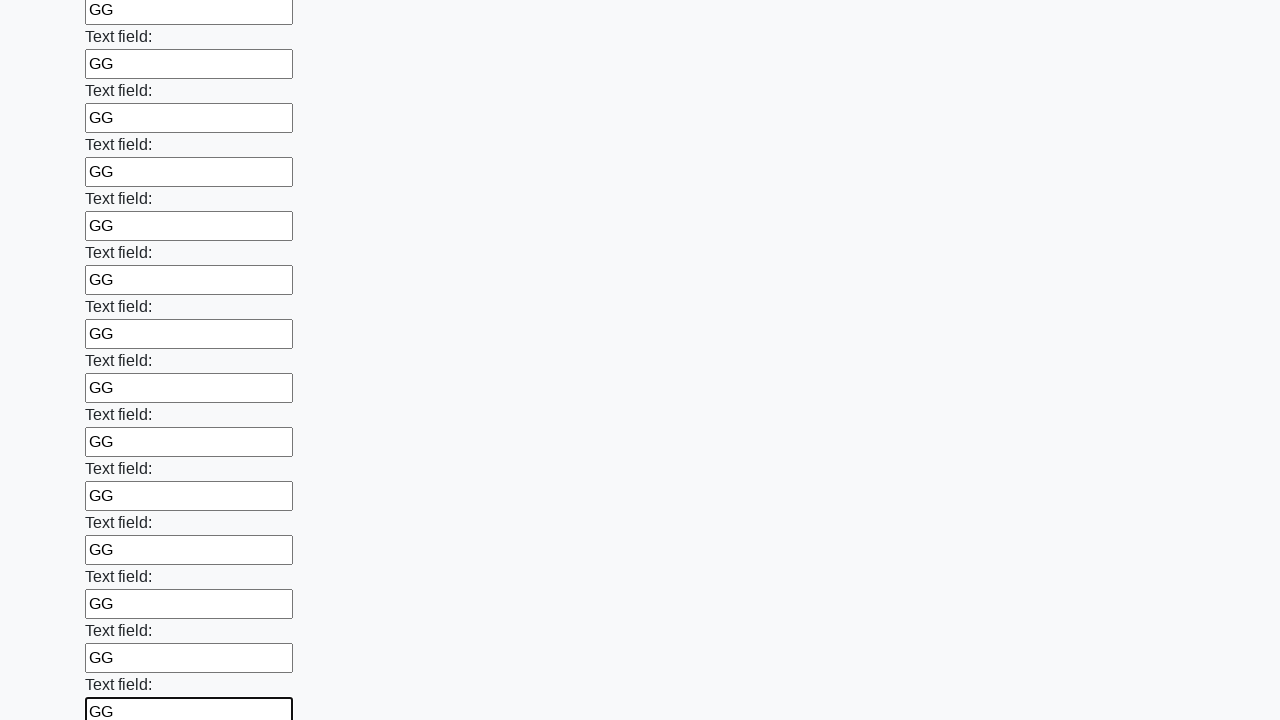

Filled an input field with 'GG' on input >> nth=78
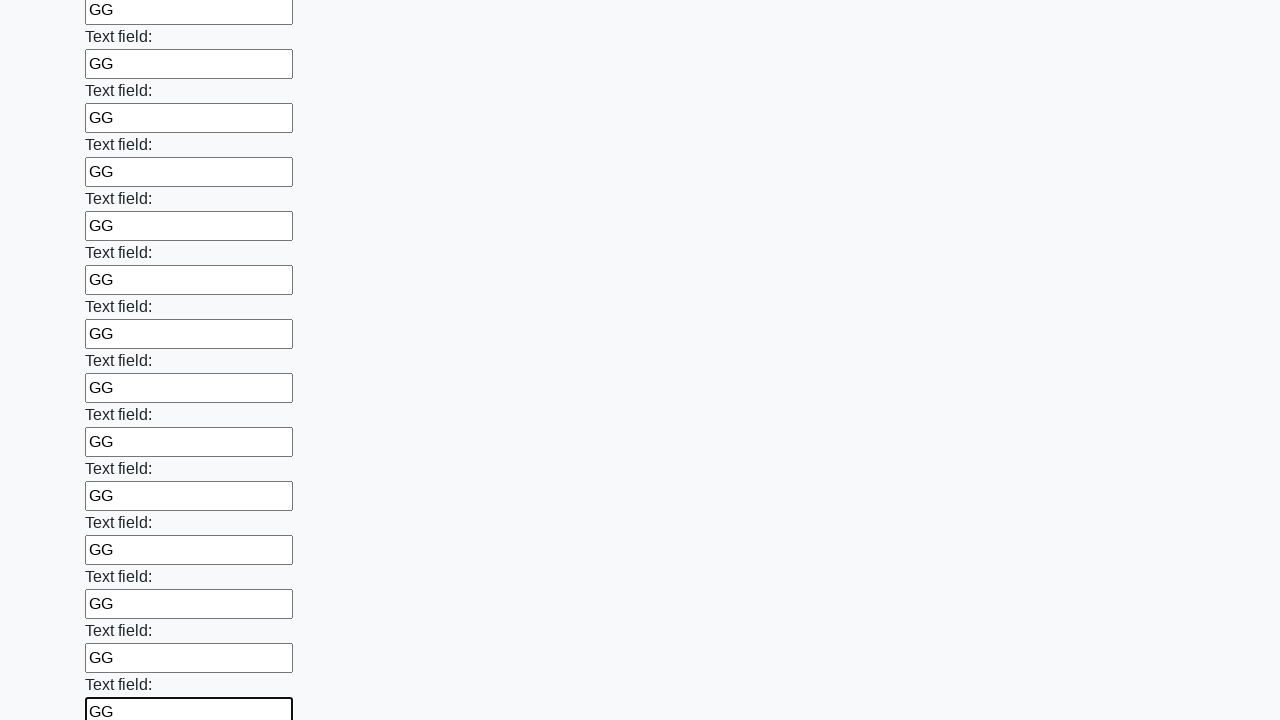

Filled an input field with 'GG' on input >> nth=79
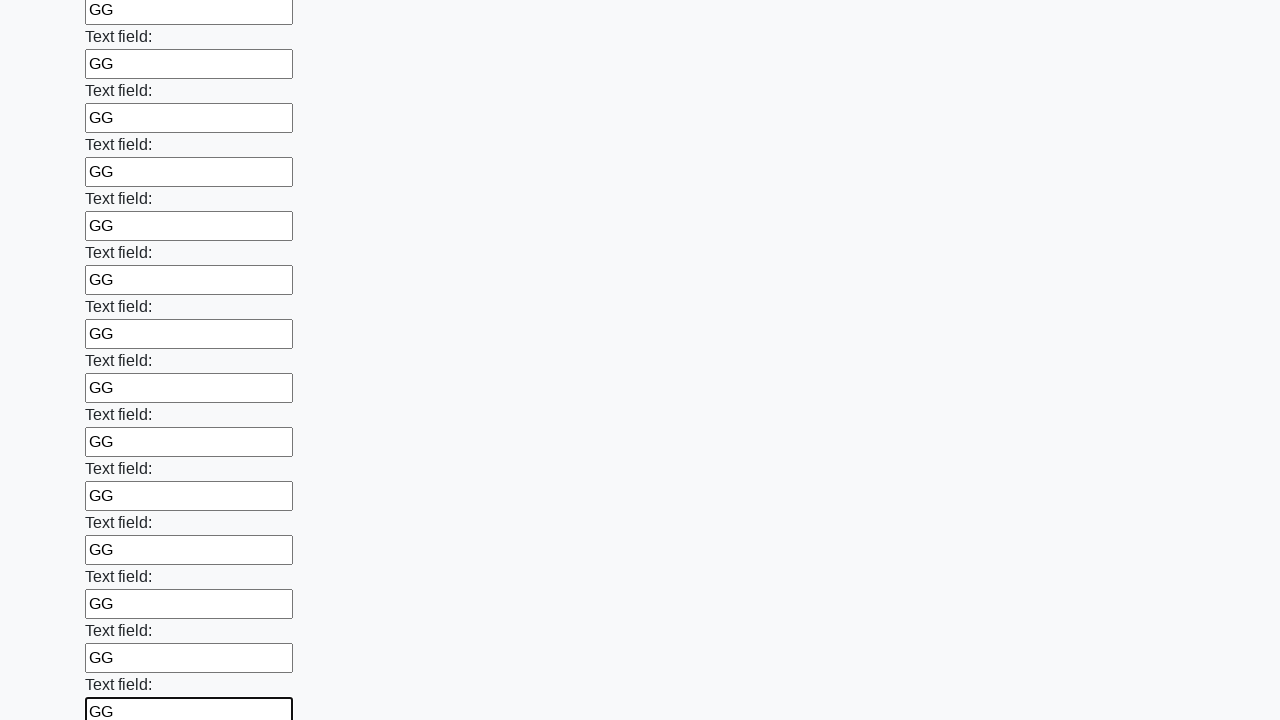

Filled an input field with 'GG' on input >> nth=80
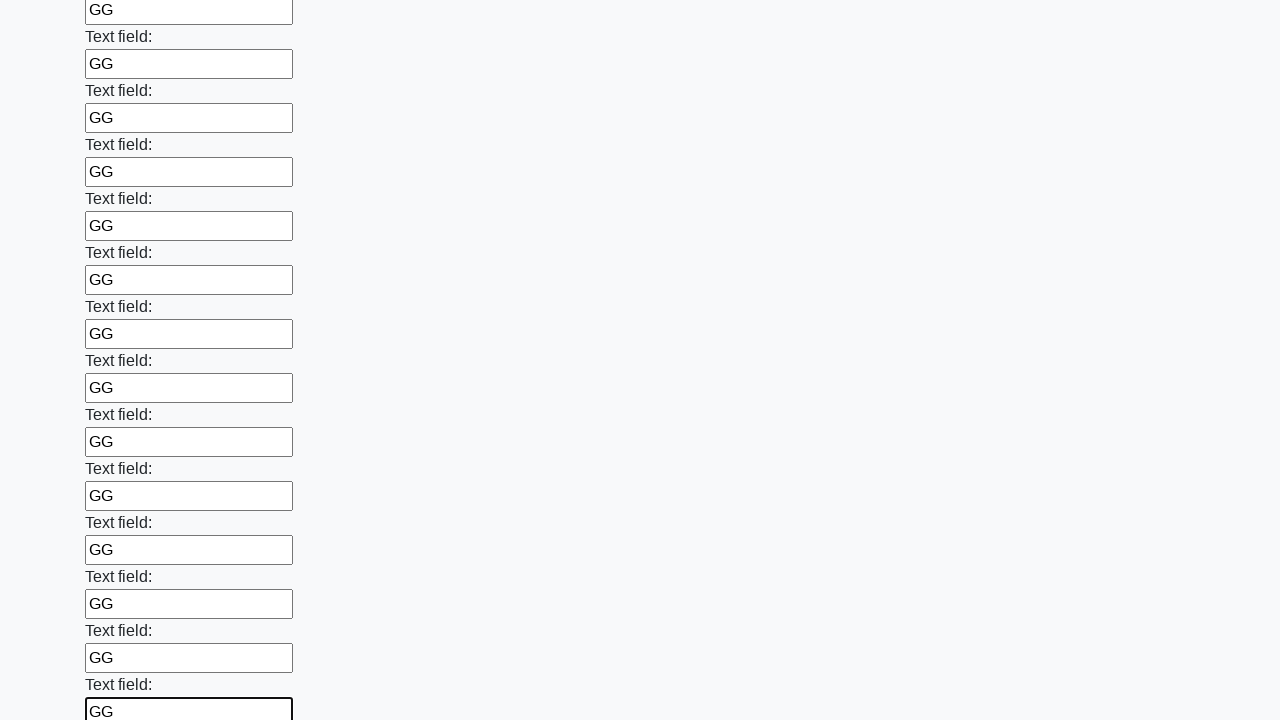

Filled an input field with 'GG' on input >> nth=81
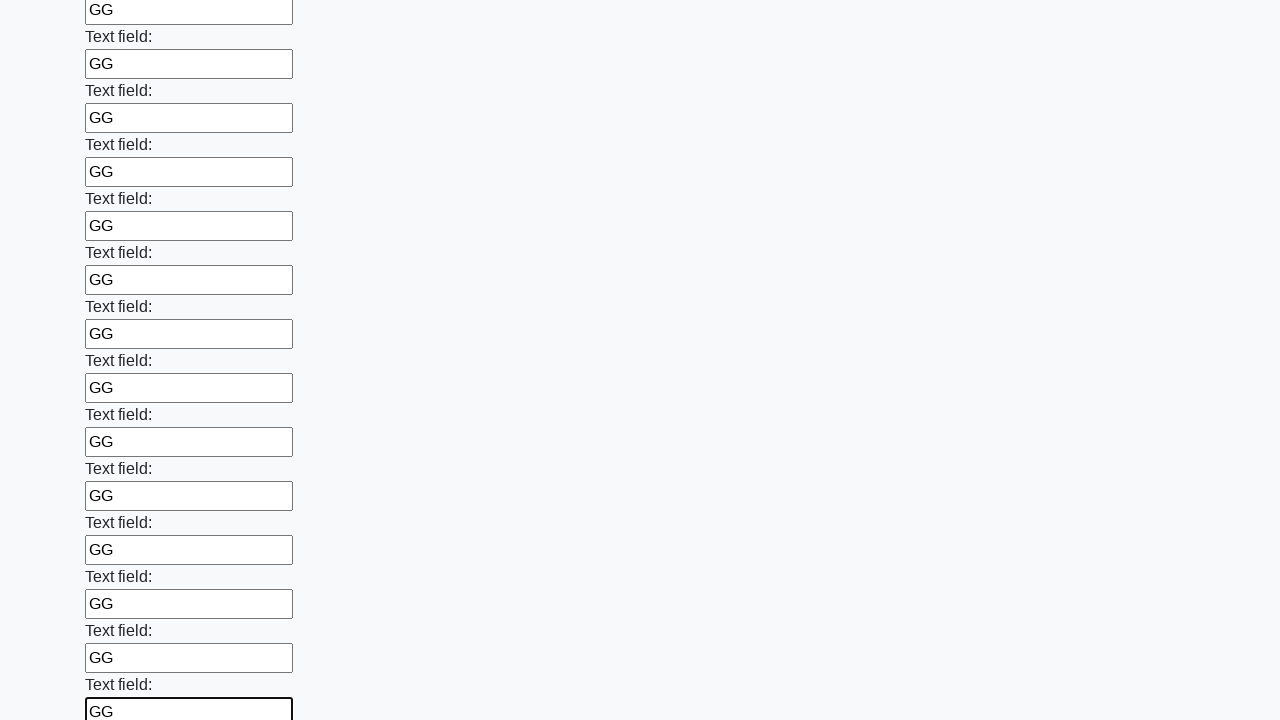

Filled an input field with 'GG' on input >> nth=82
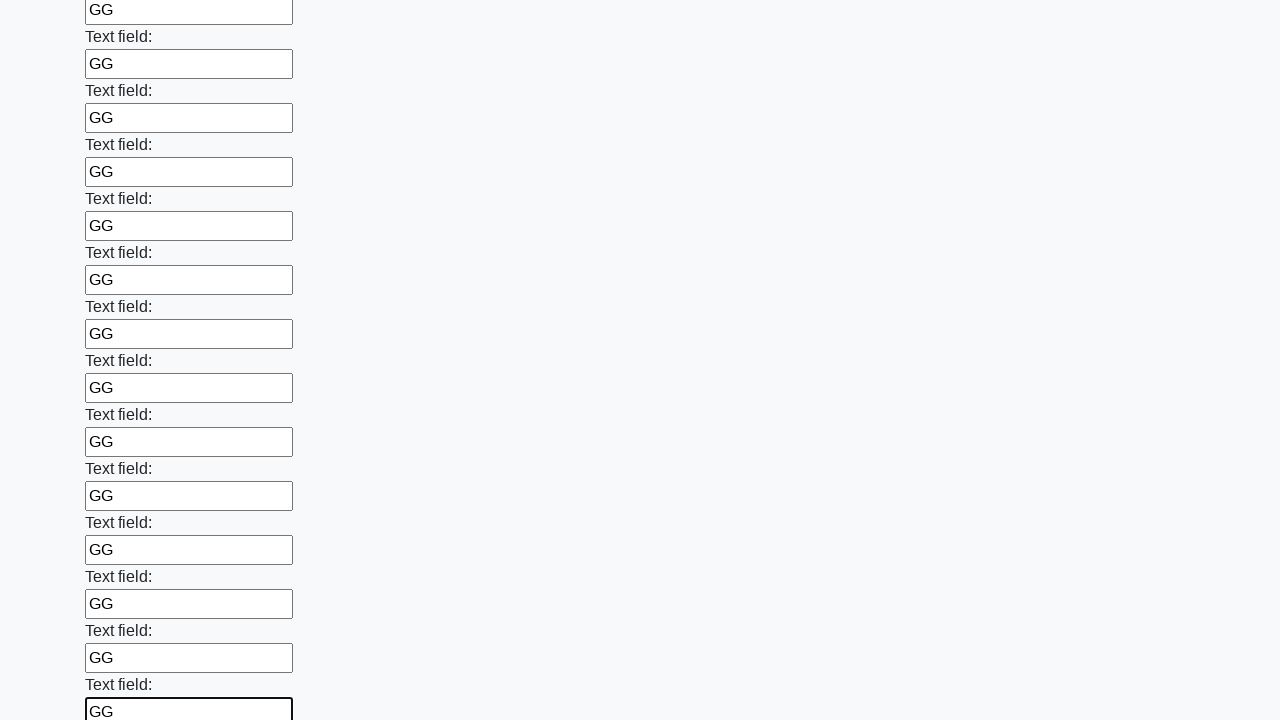

Filled an input field with 'GG' on input >> nth=83
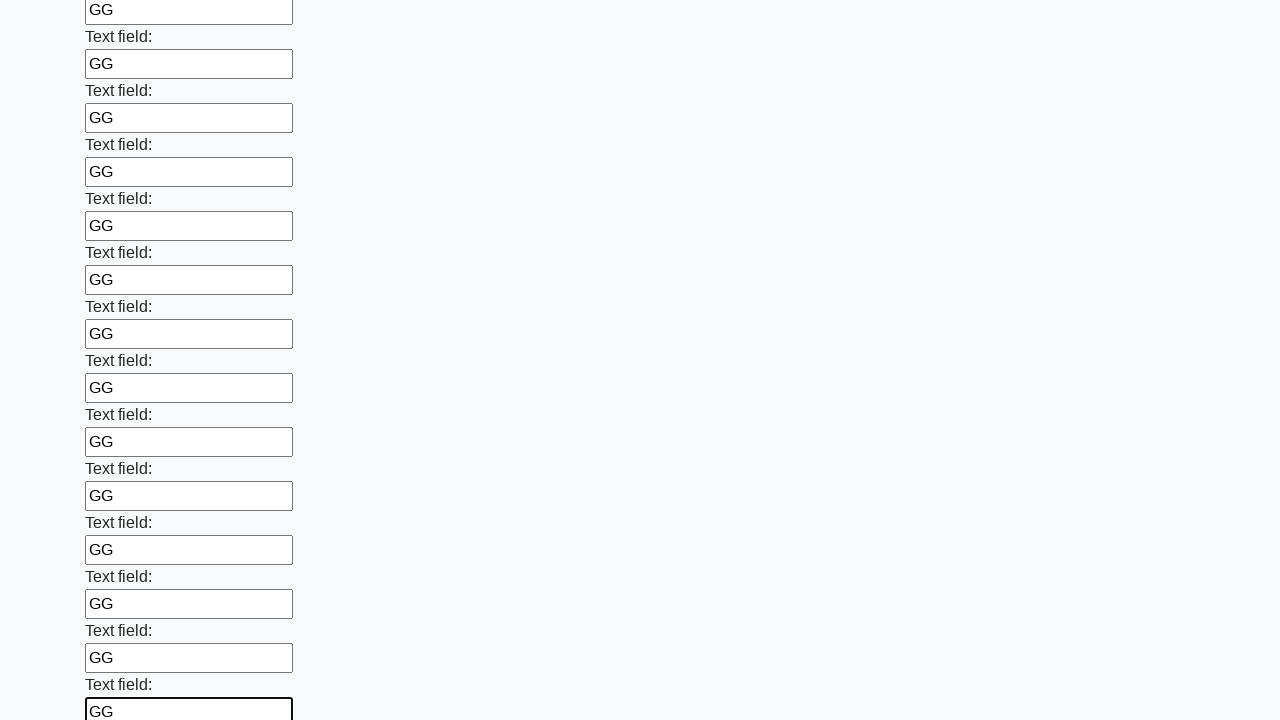

Filled an input field with 'GG' on input >> nth=84
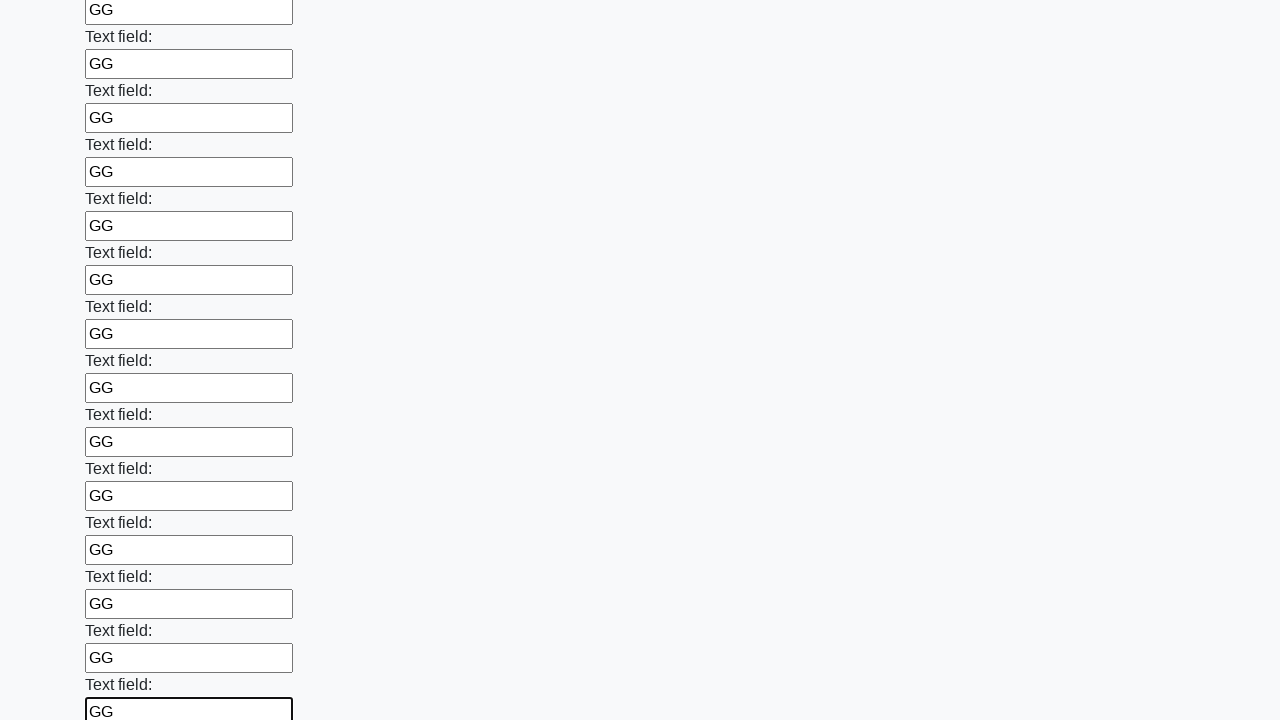

Filled an input field with 'GG' on input >> nth=85
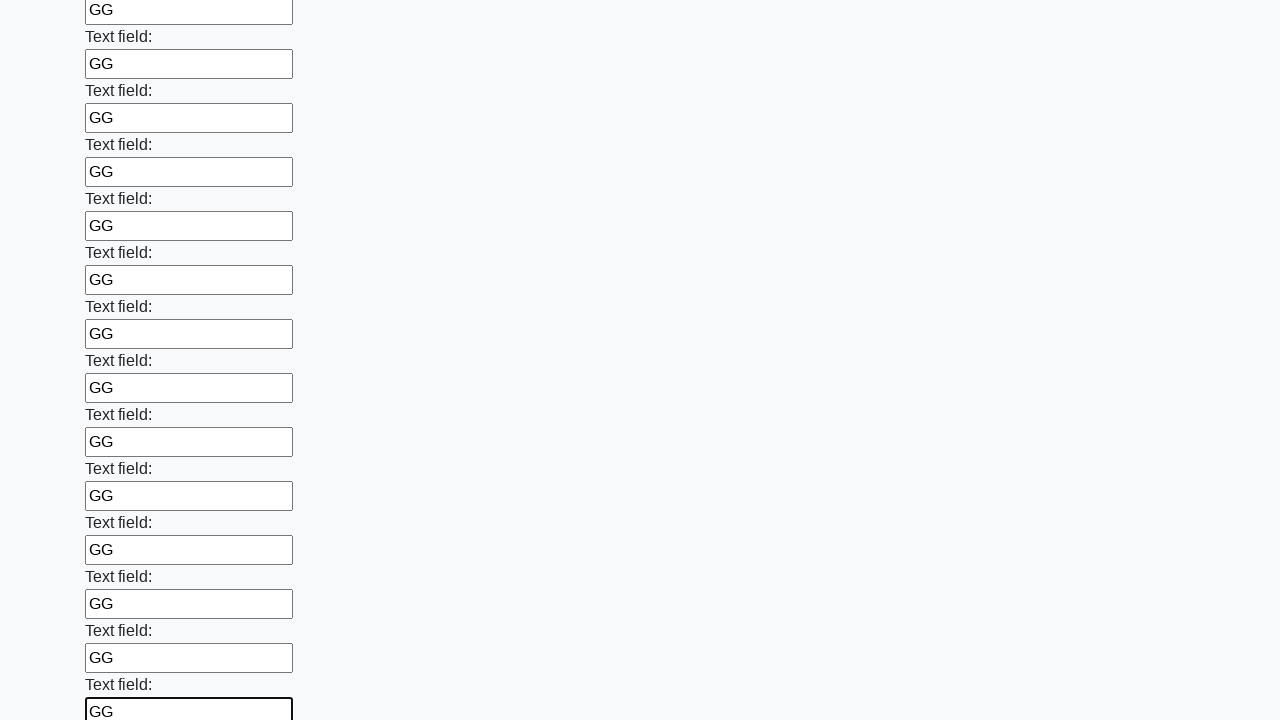

Filled an input field with 'GG' on input >> nth=86
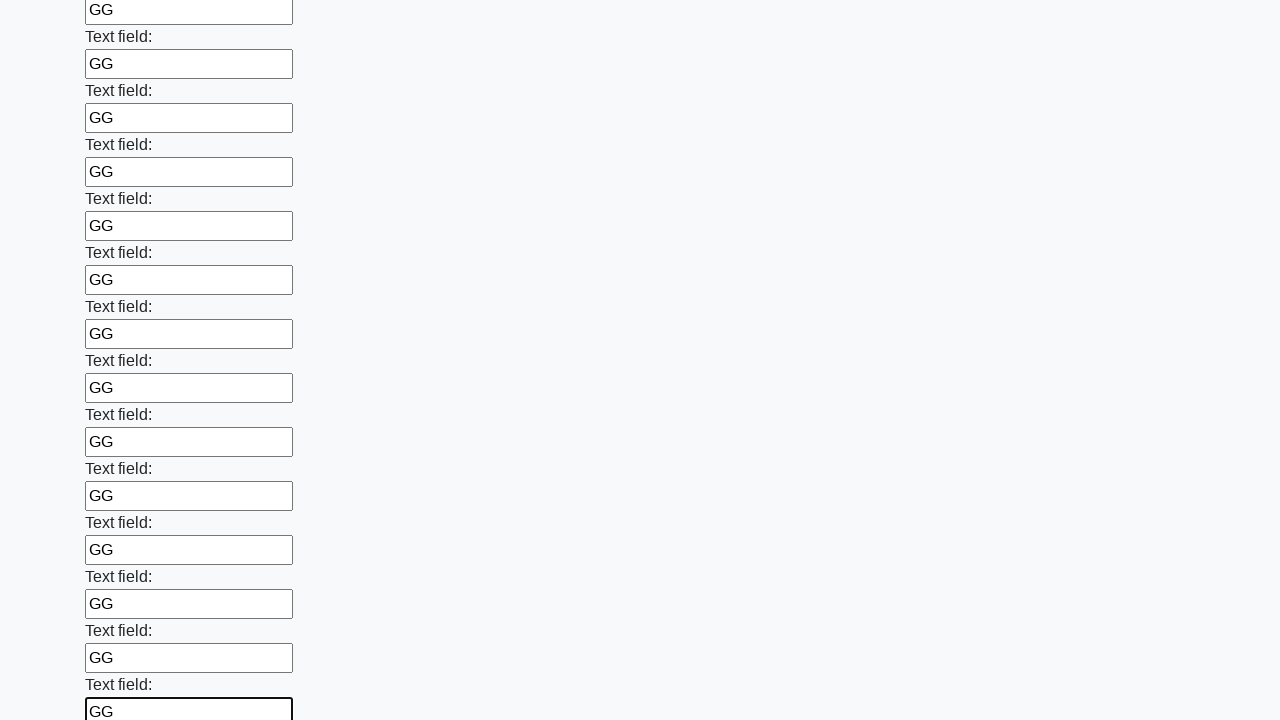

Filled an input field with 'GG' on input >> nth=87
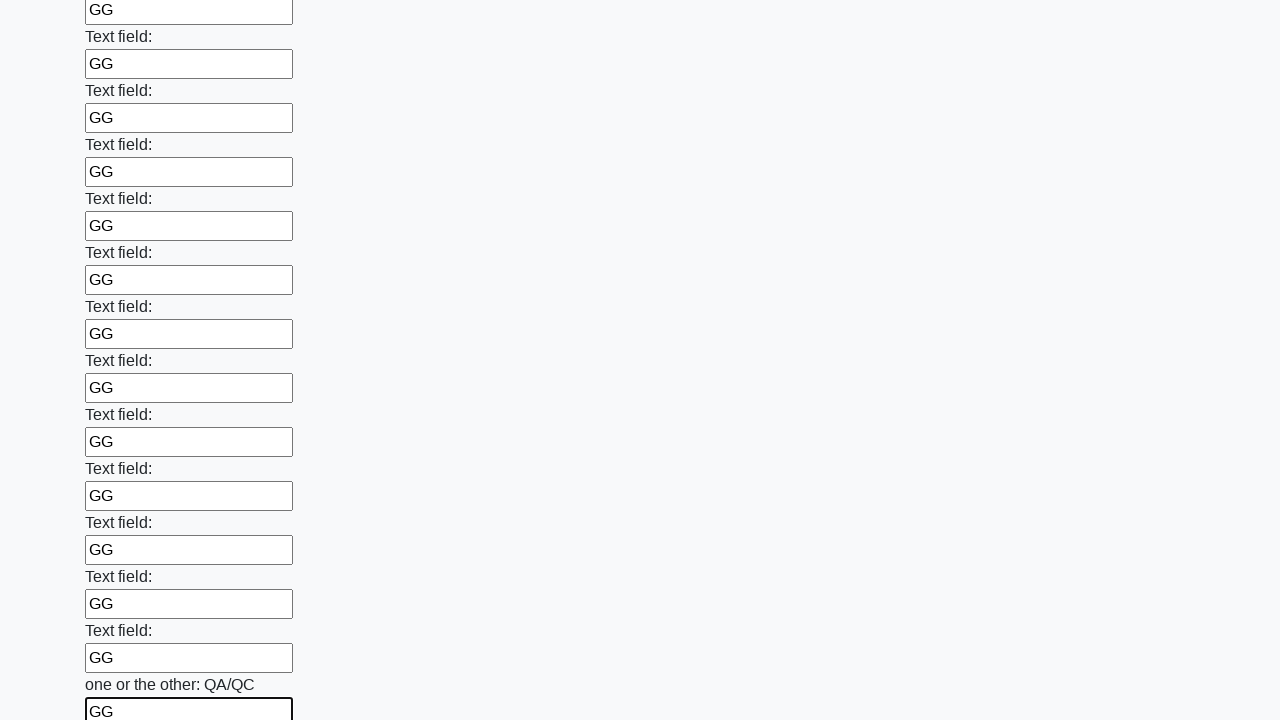

Filled an input field with 'GG' on input >> nth=88
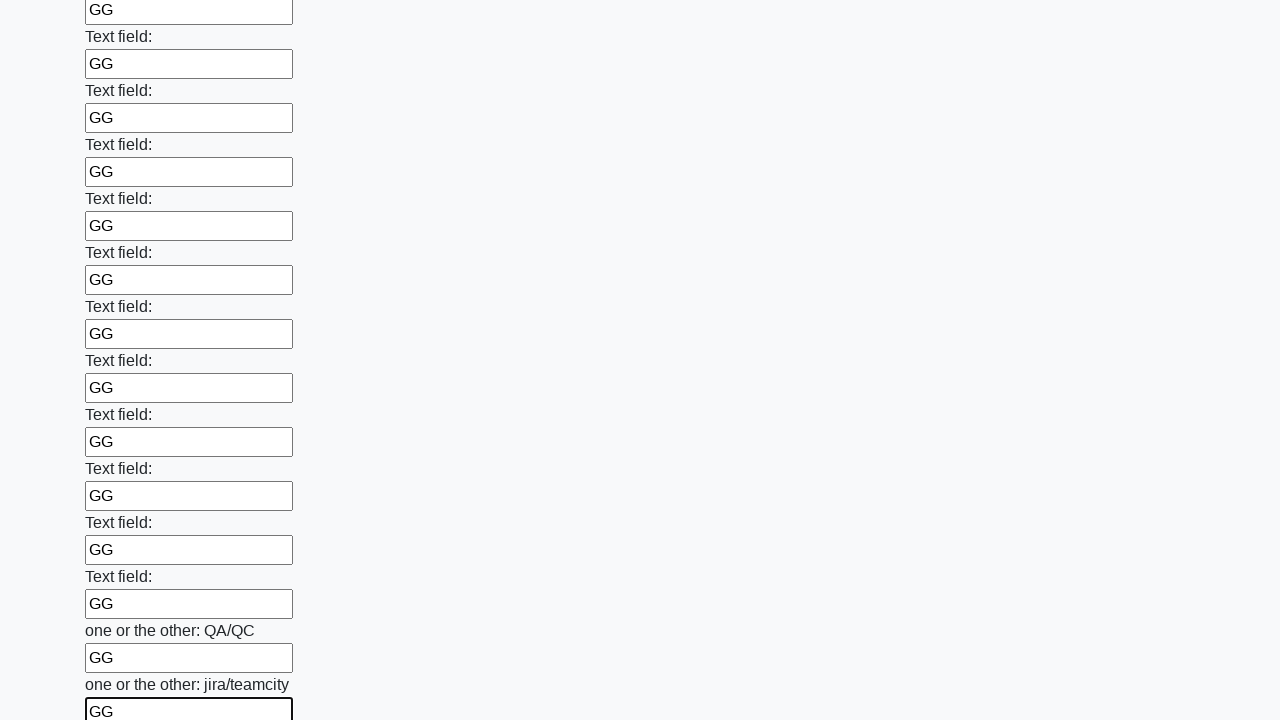

Filled an input field with 'GG' on input >> nth=89
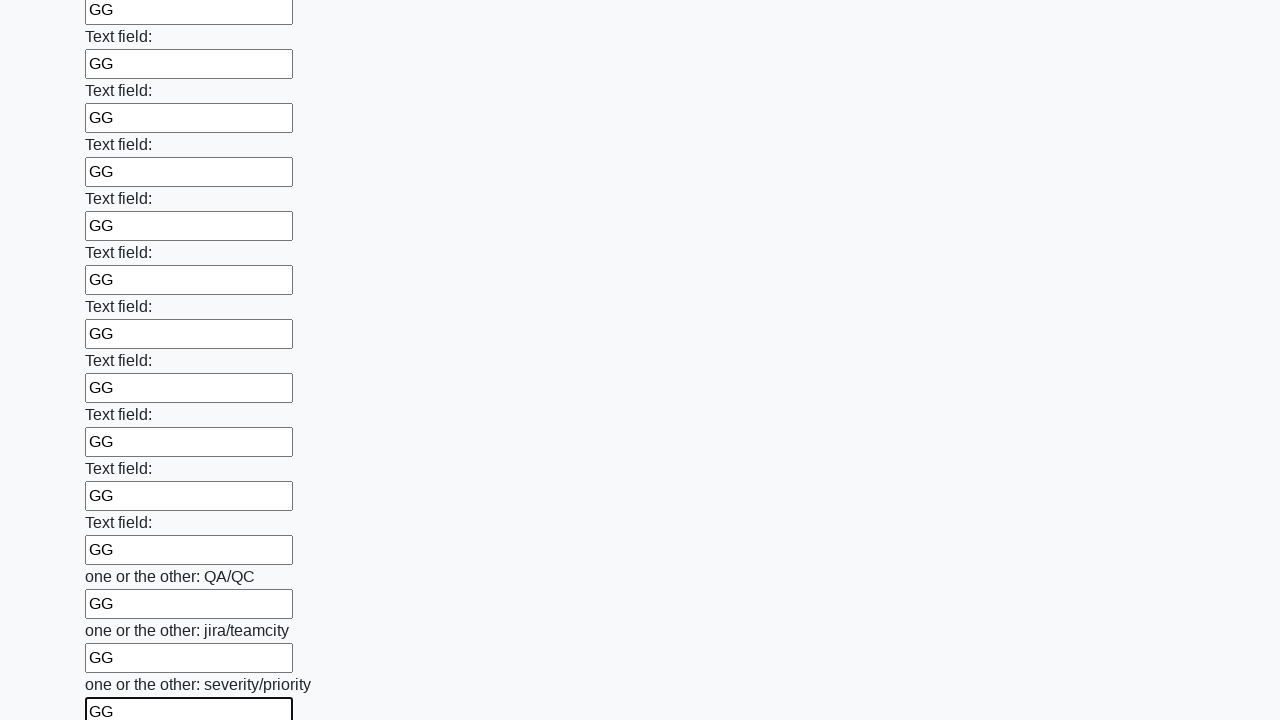

Filled an input field with 'GG' on input >> nth=90
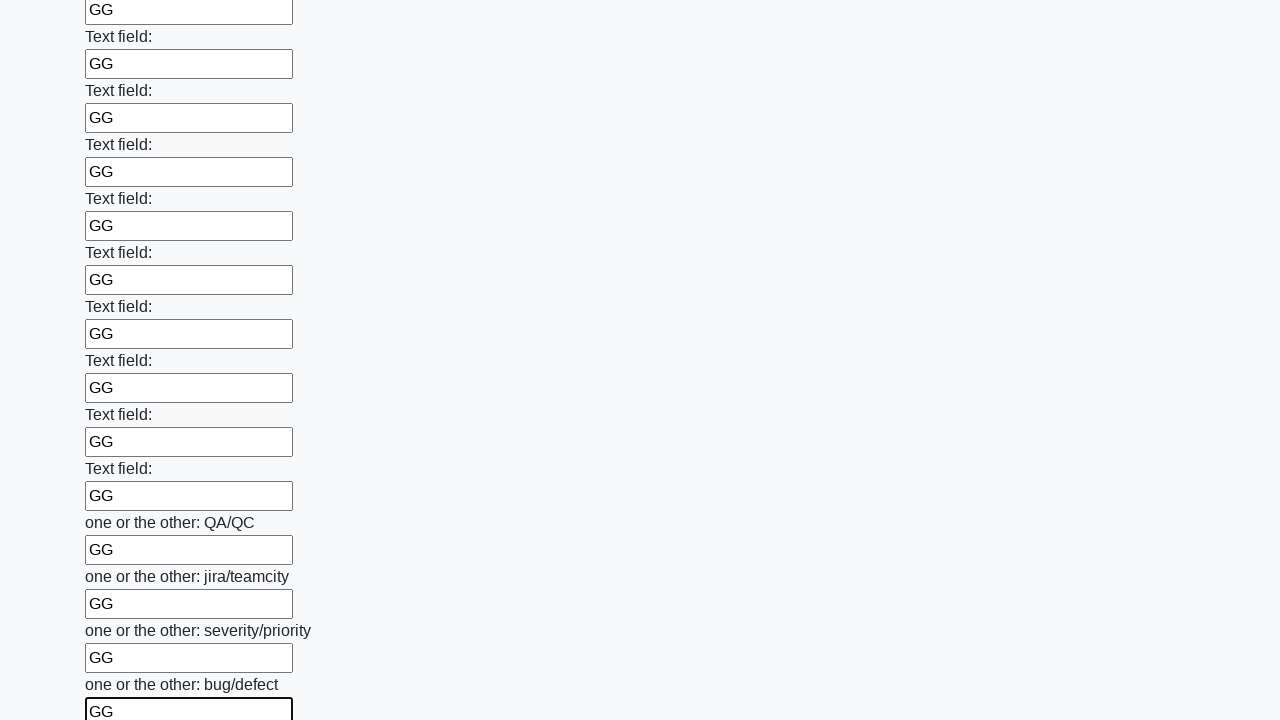

Filled an input field with 'GG' on input >> nth=91
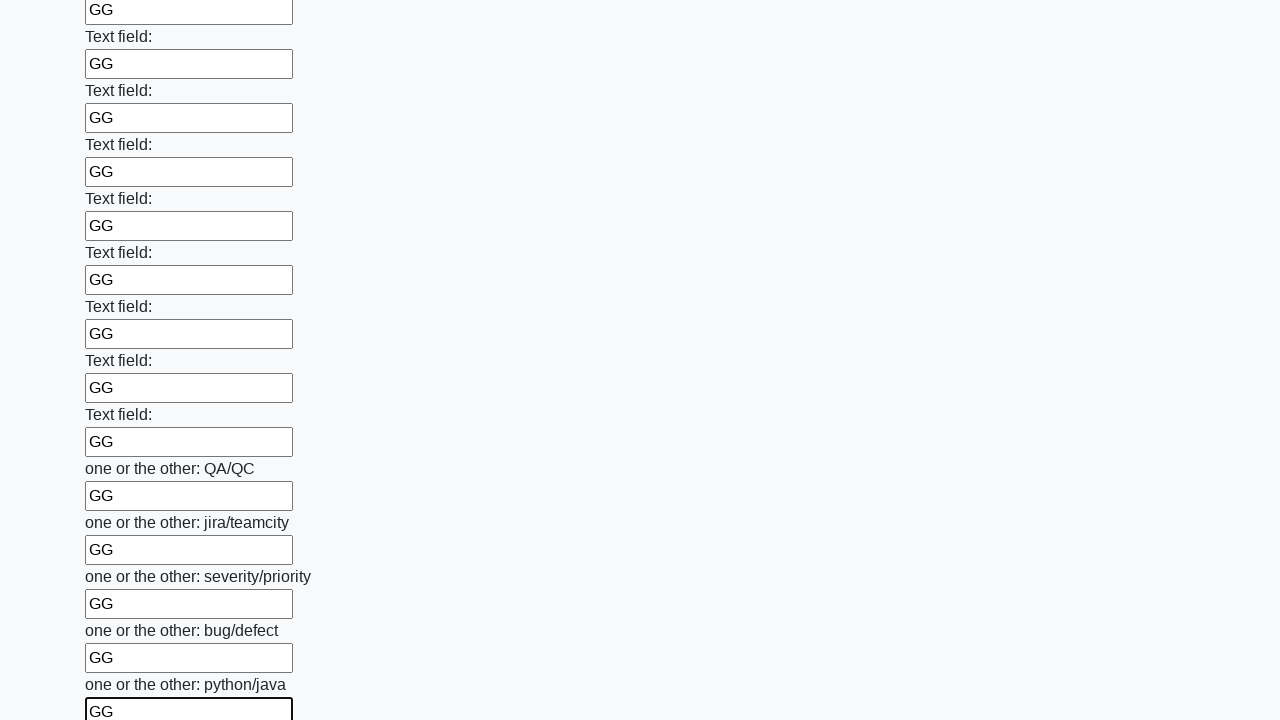

Filled an input field with 'GG' on input >> nth=92
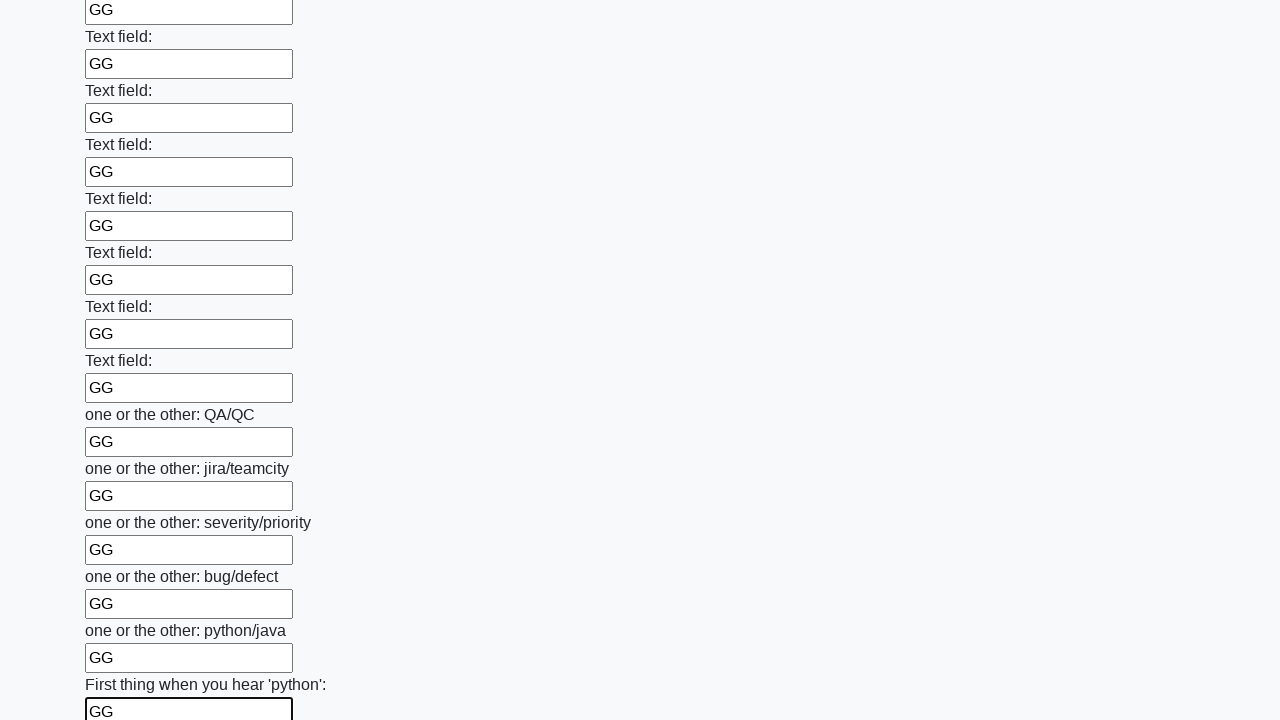

Filled an input field with 'GG' on input >> nth=93
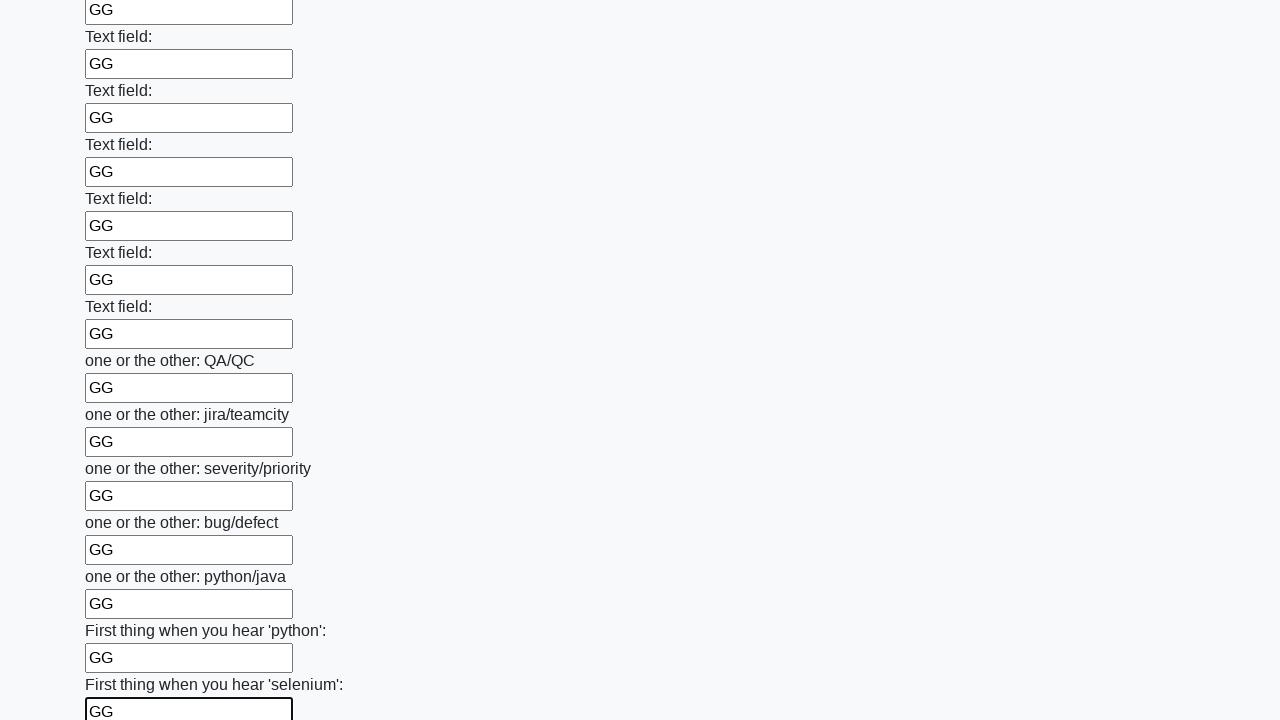

Filled an input field with 'GG' on input >> nth=94
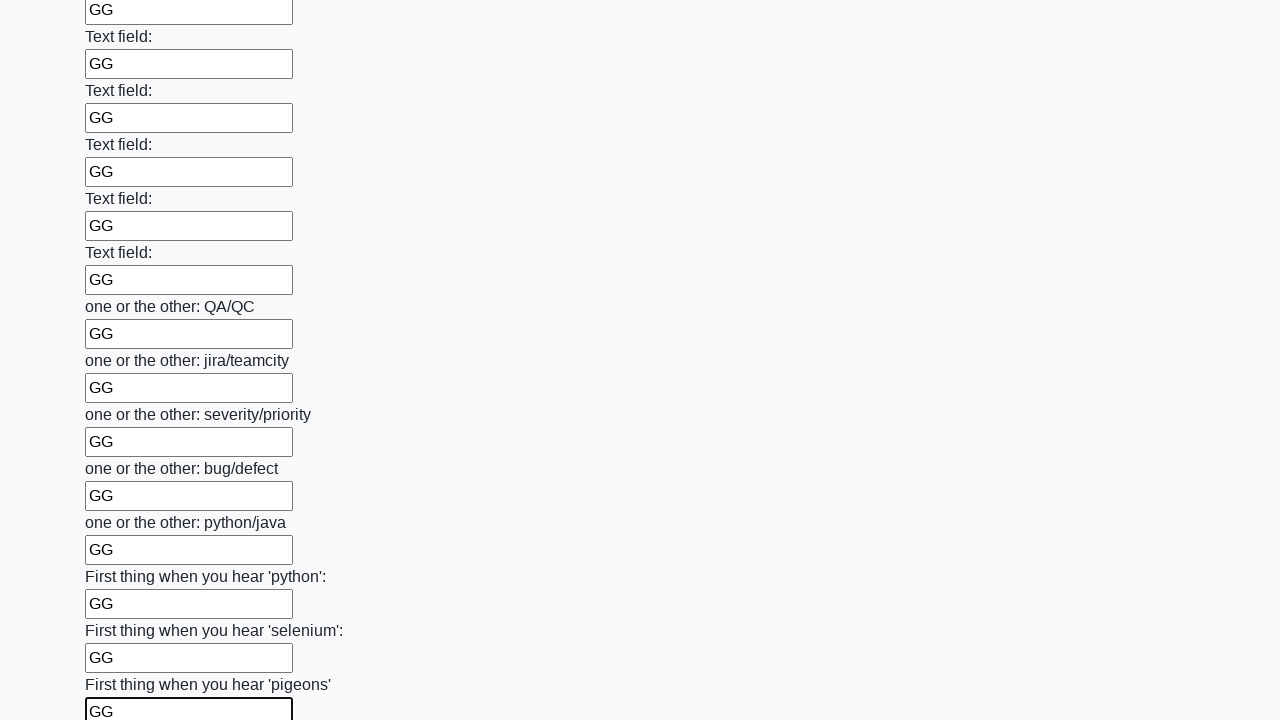

Filled an input field with 'GG' on input >> nth=95
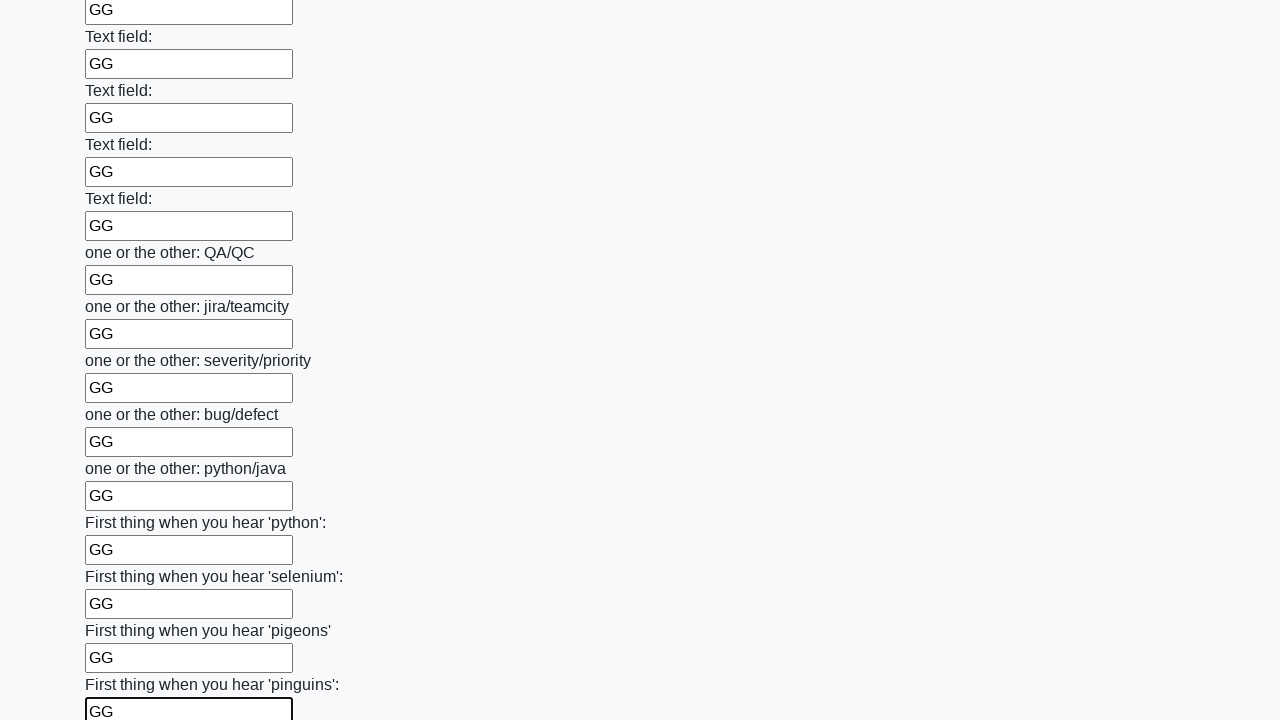

Filled an input field with 'GG' on input >> nth=96
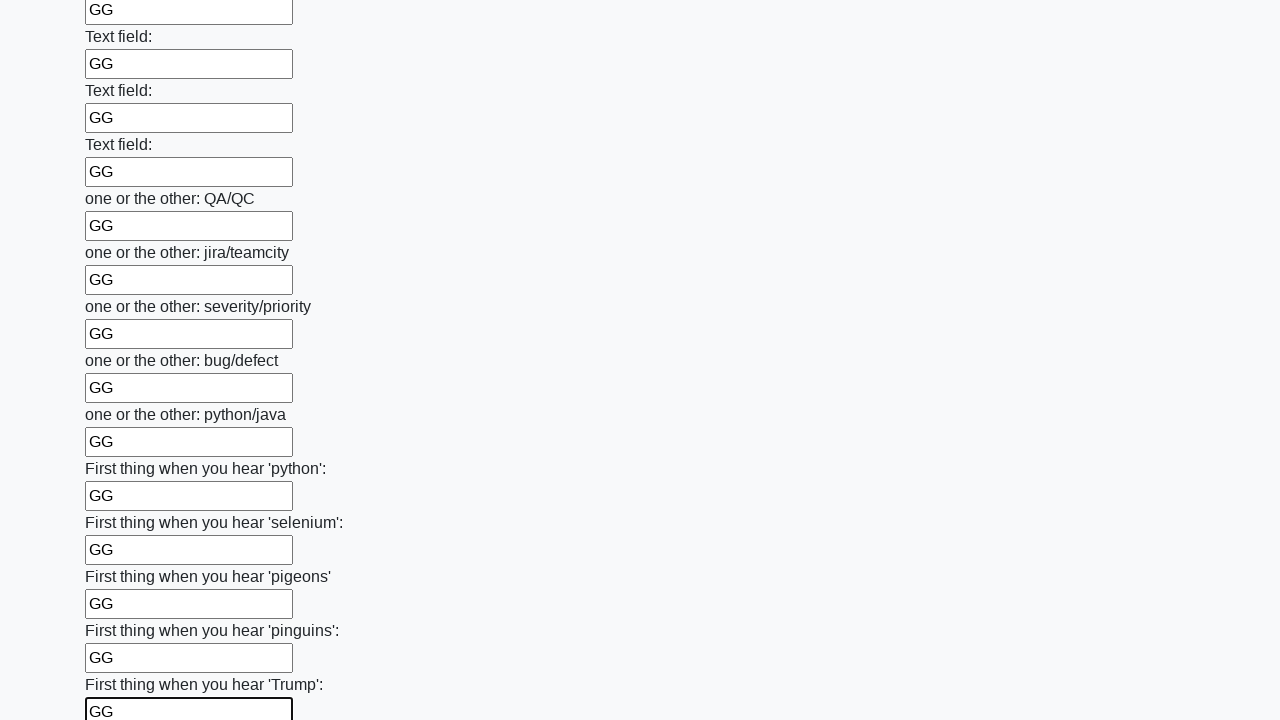

Filled an input field with 'GG' on input >> nth=97
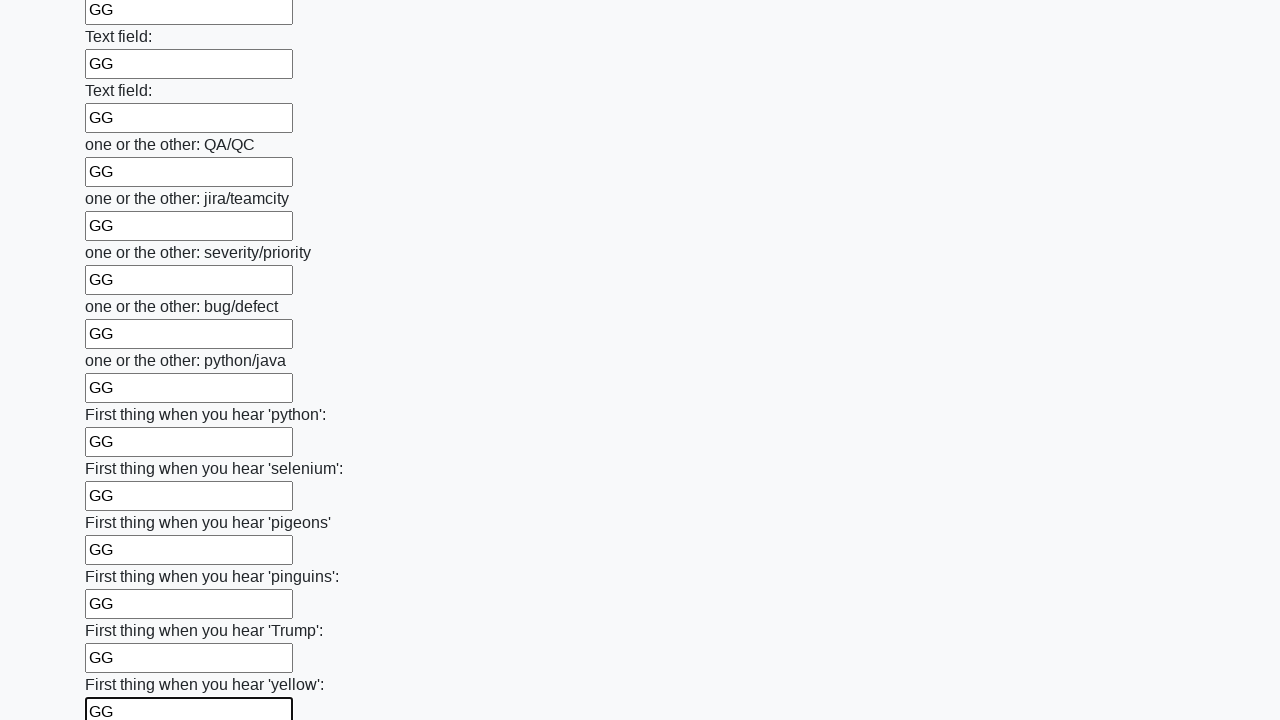

Filled an input field with 'GG' on input >> nth=98
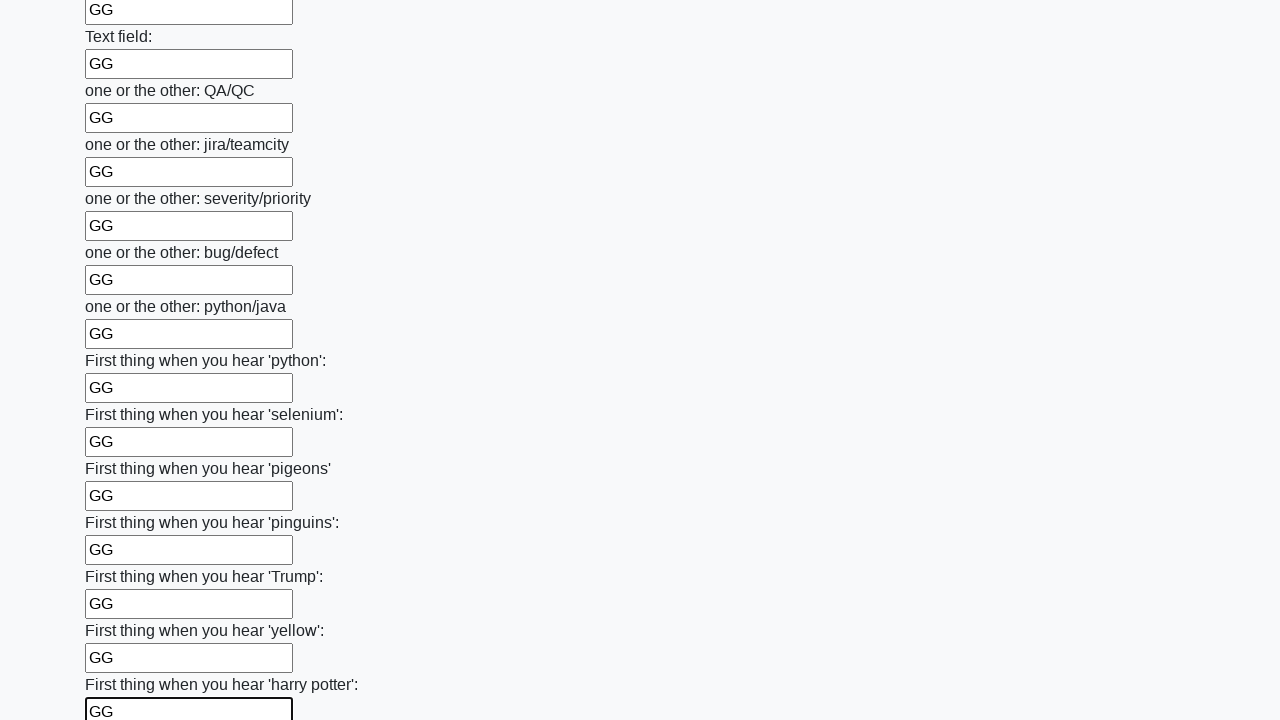

Filled an input field with 'GG' on input >> nth=99
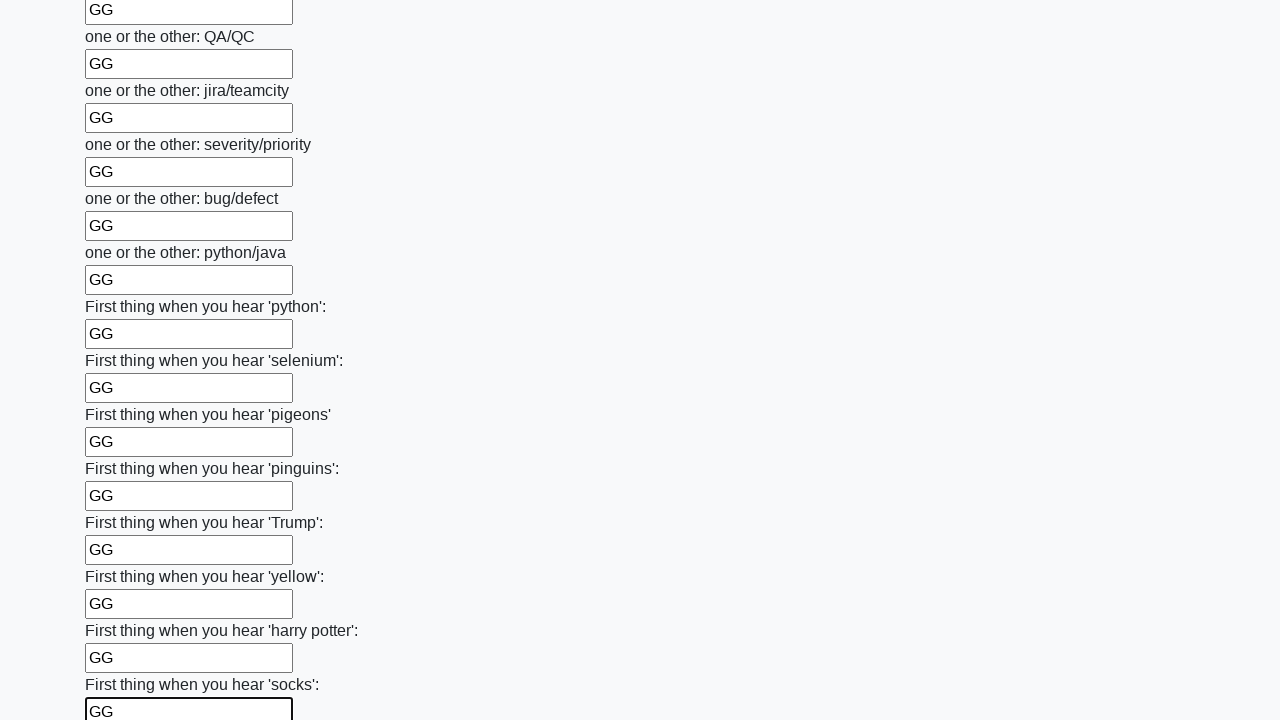

Clicked the submit button at (123, 611) on button.btn
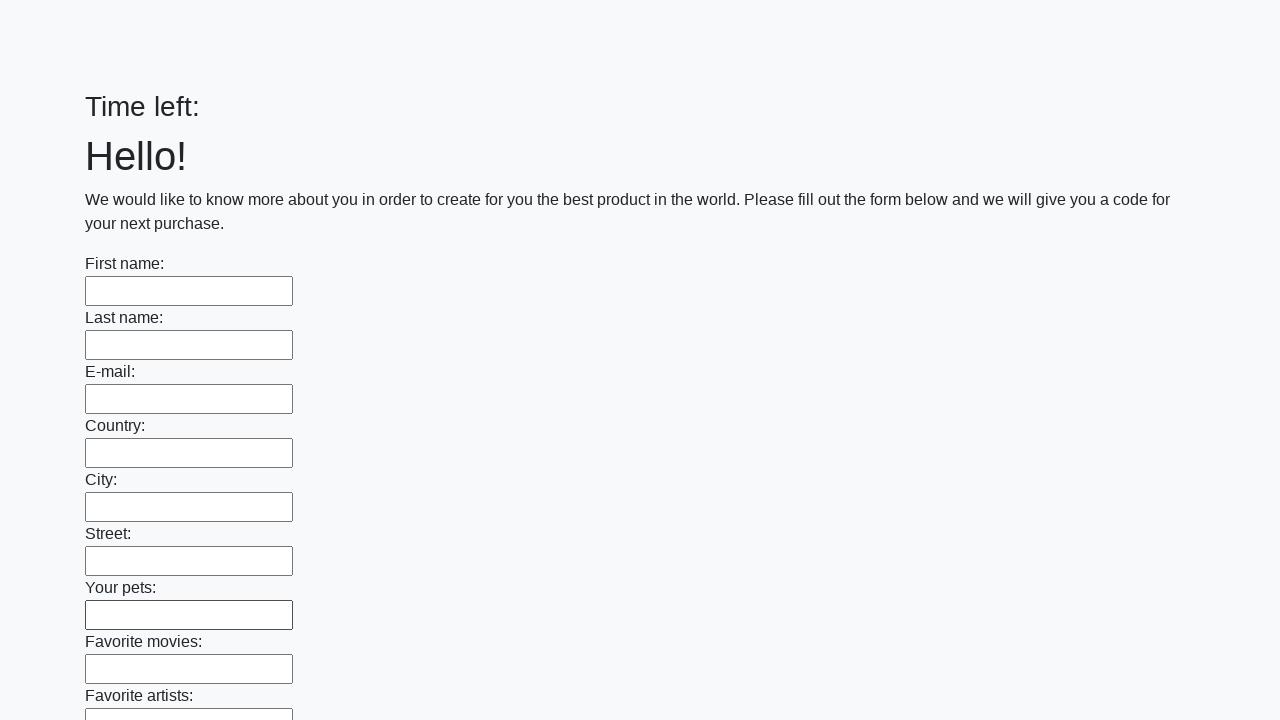

Set up dialog handler to accept alerts
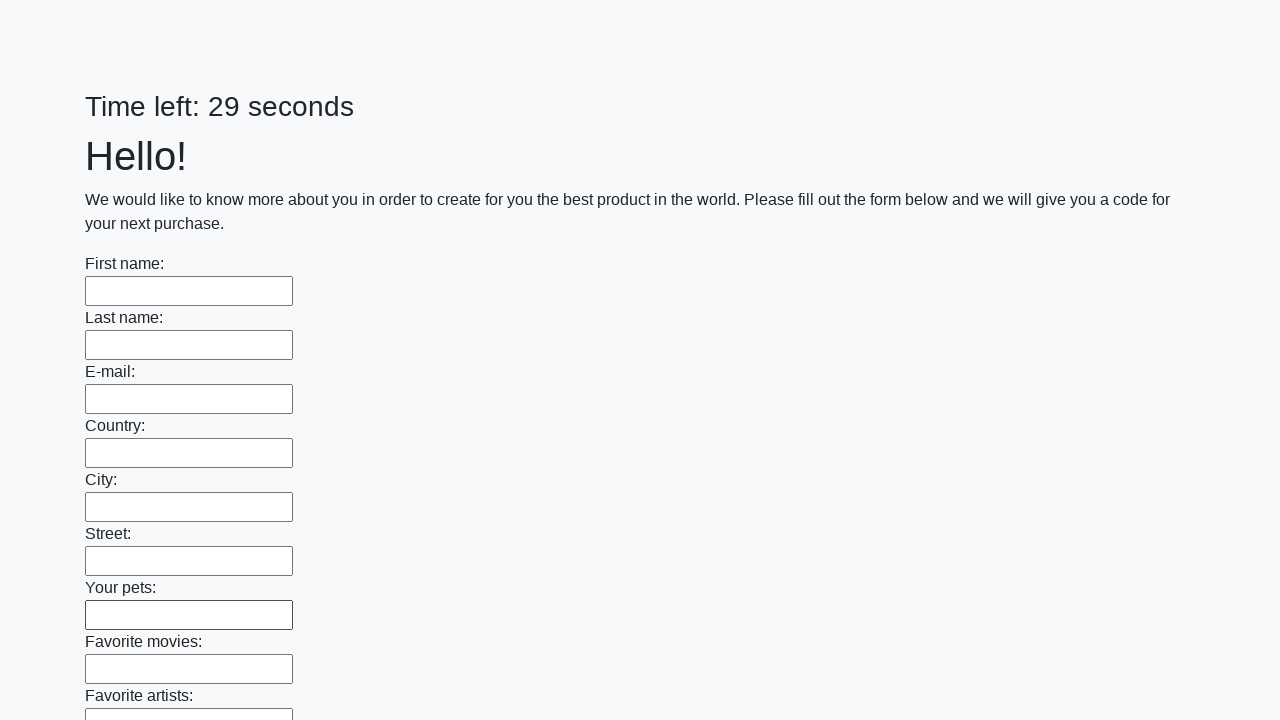

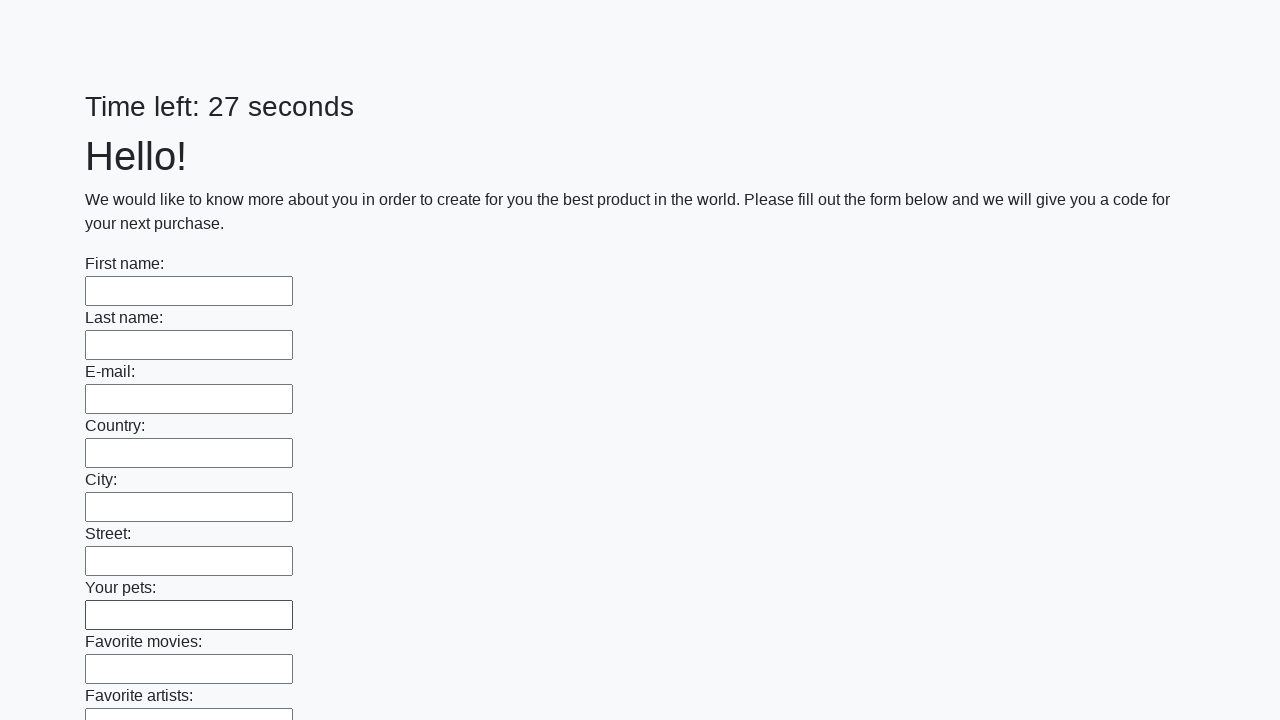